Tests slider functionality by moving the slider handle to different positions using keyboard arrow keys

Starting URL: https://seleniumui.moderntester.pl/slider.php

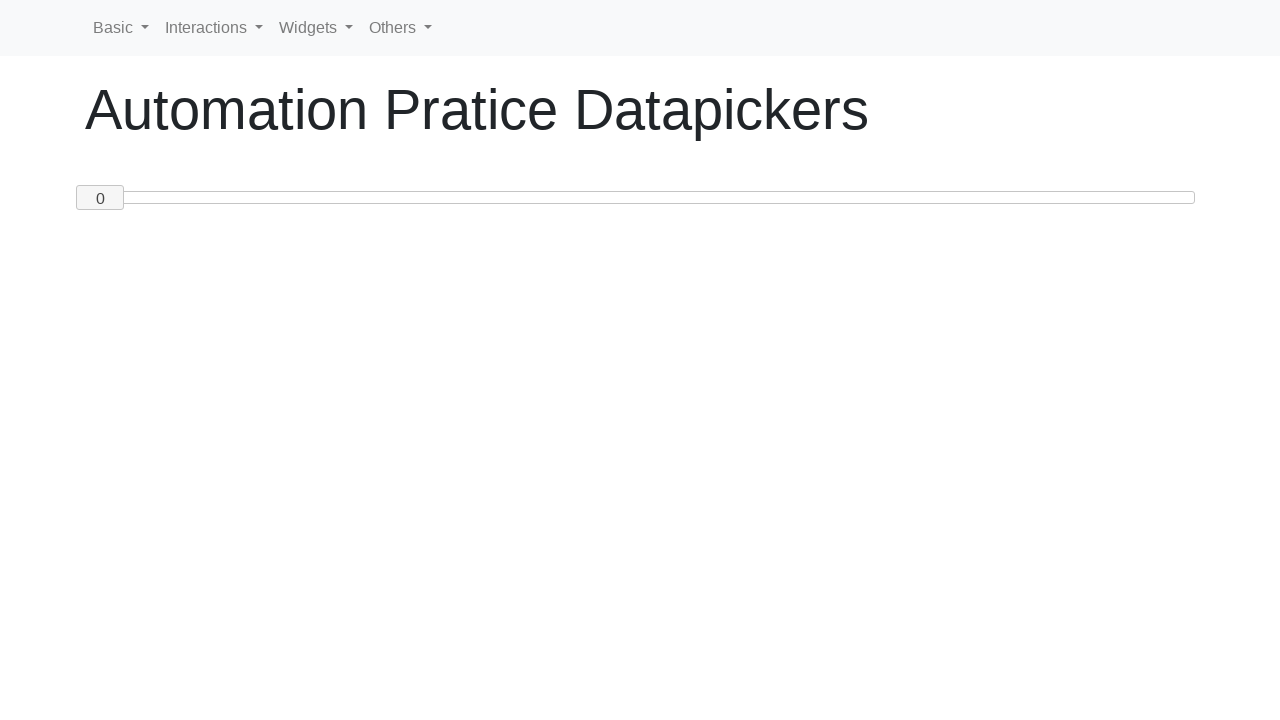

Pressed ArrowRight to move slider towards position 50 on #custom-handle
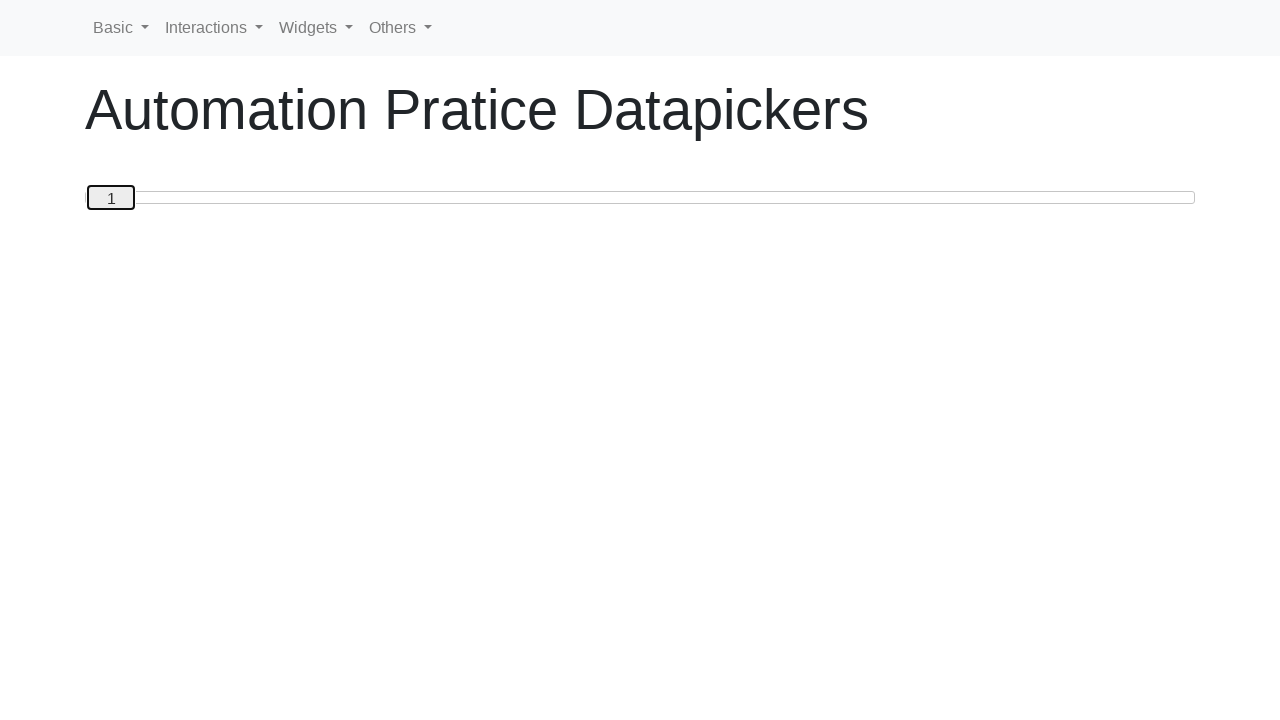

Pressed ArrowRight to move slider towards position 50 on #custom-handle
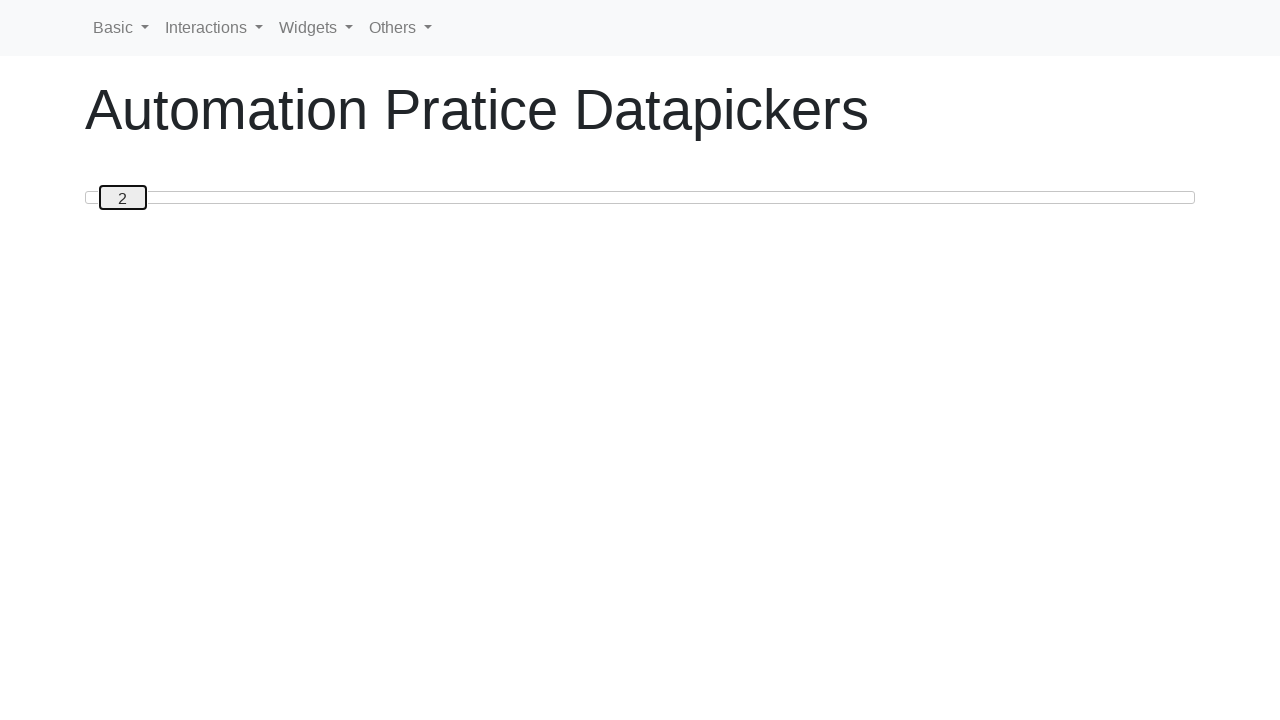

Pressed ArrowRight to move slider towards position 50 on #custom-handle
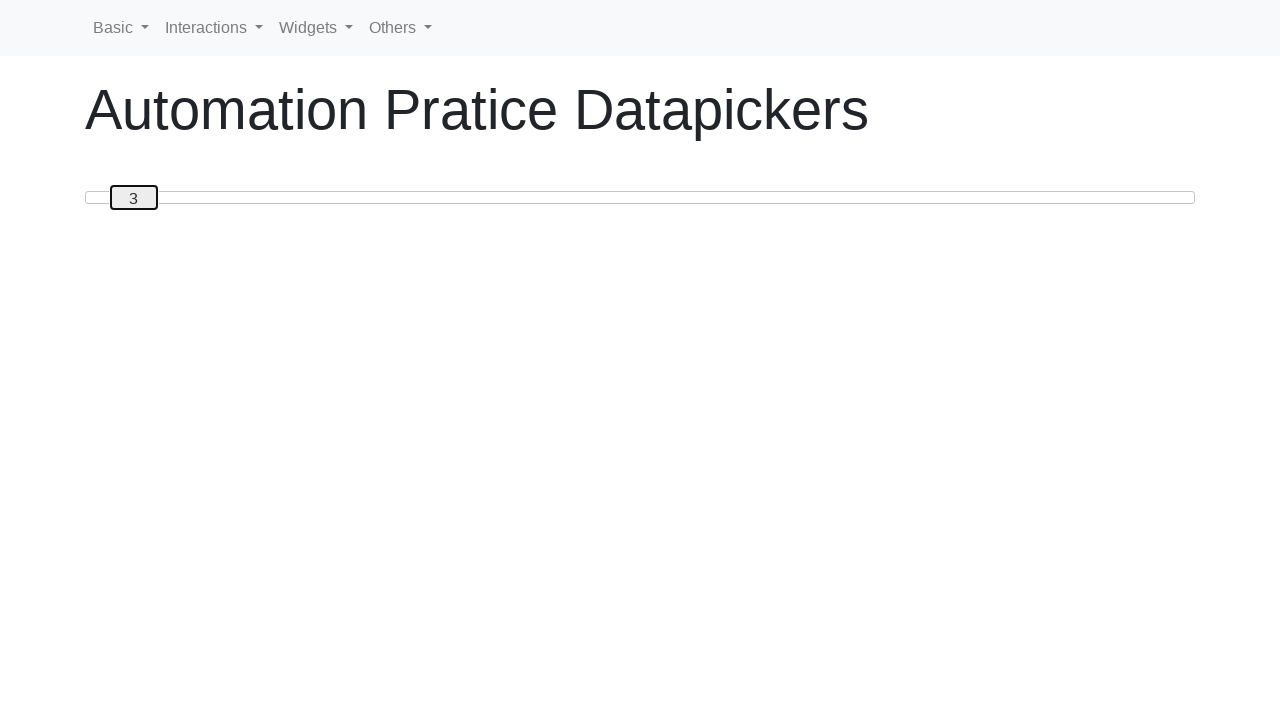

Pressed ArrowRight to move slider towards position 50 on #custom-handle
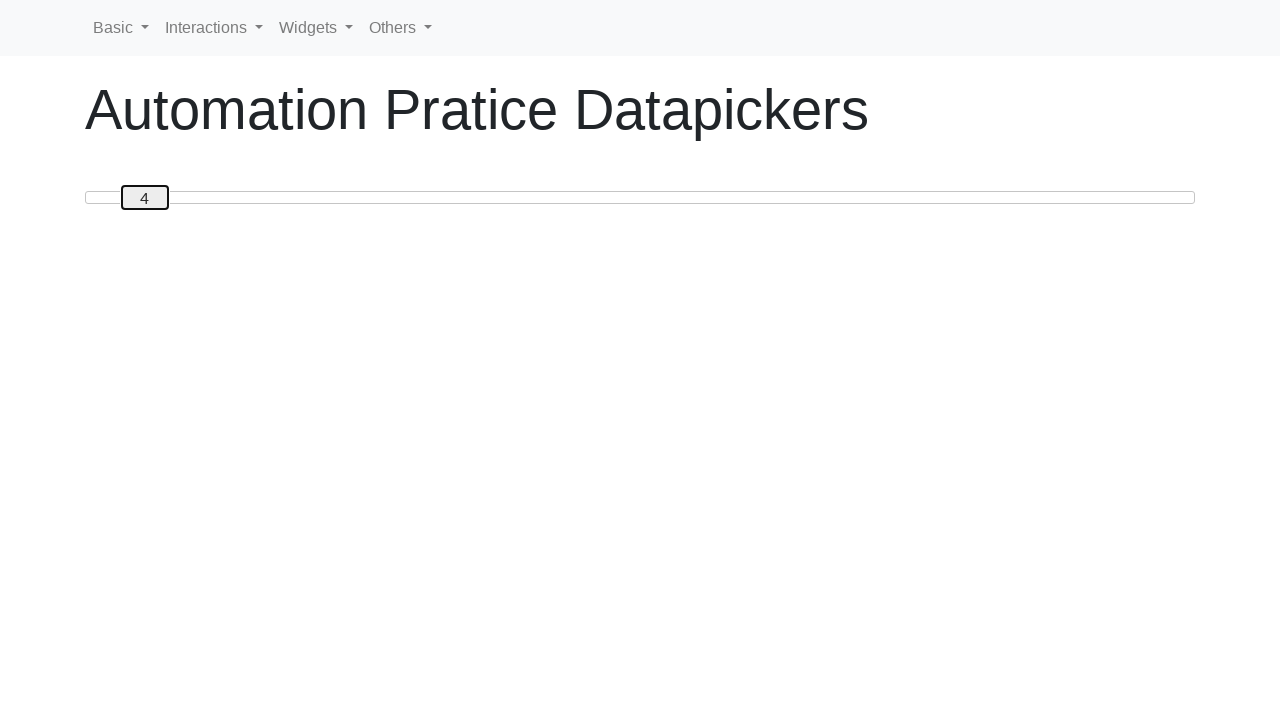

Pressed ArrowRight to move slider towards position 50 on #custom-handle
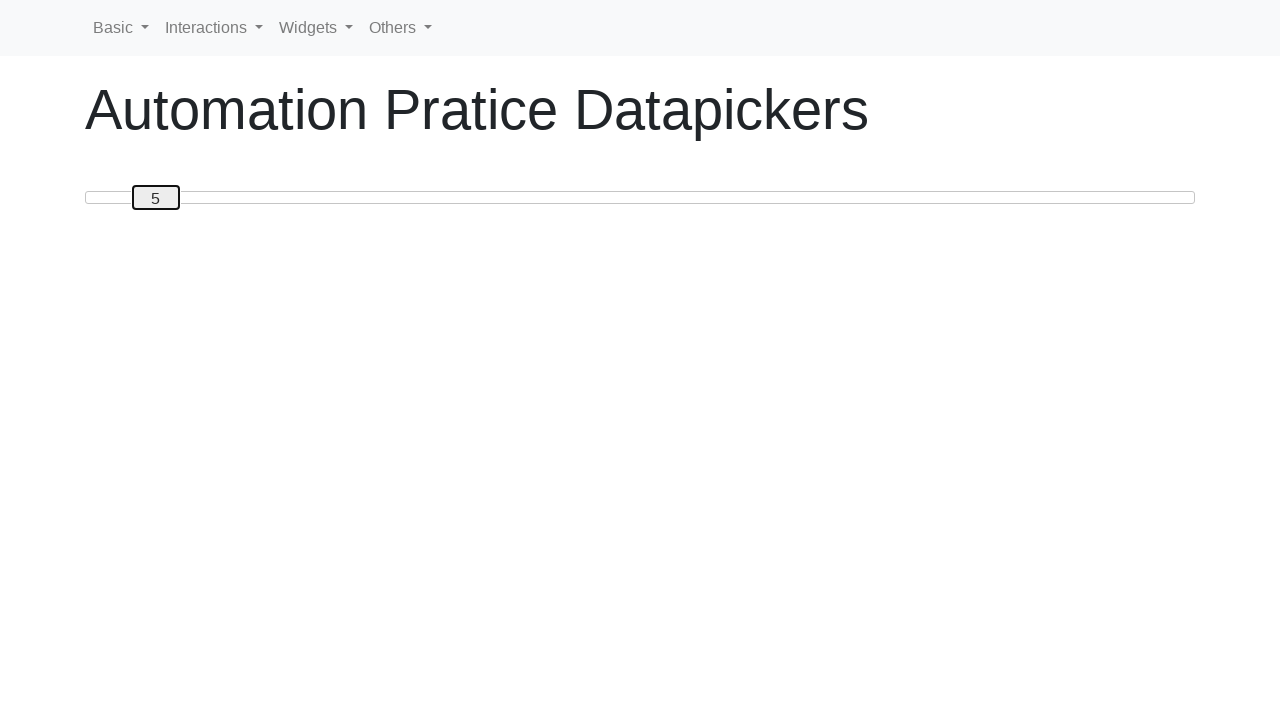

Pressed ArrowRight to move slider towards position 50 on #custom-handle
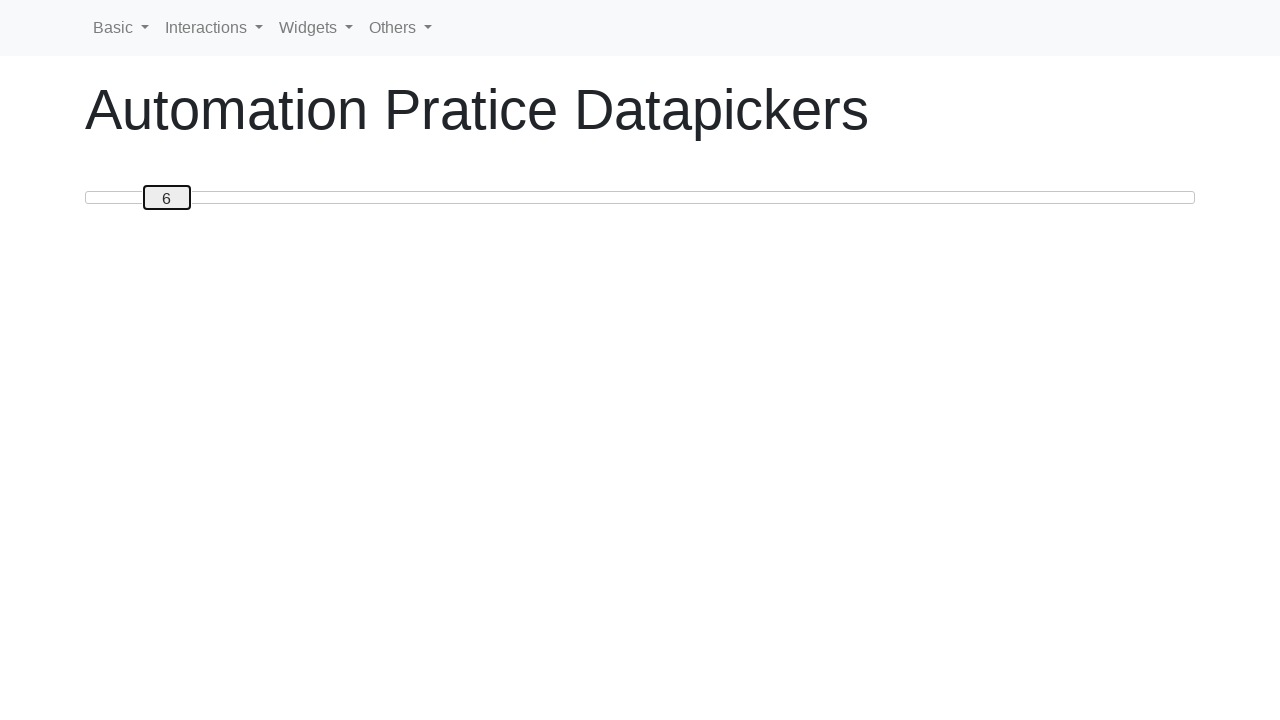

Pressed ArrowRight to move slider towards position 50 on #custom-handle
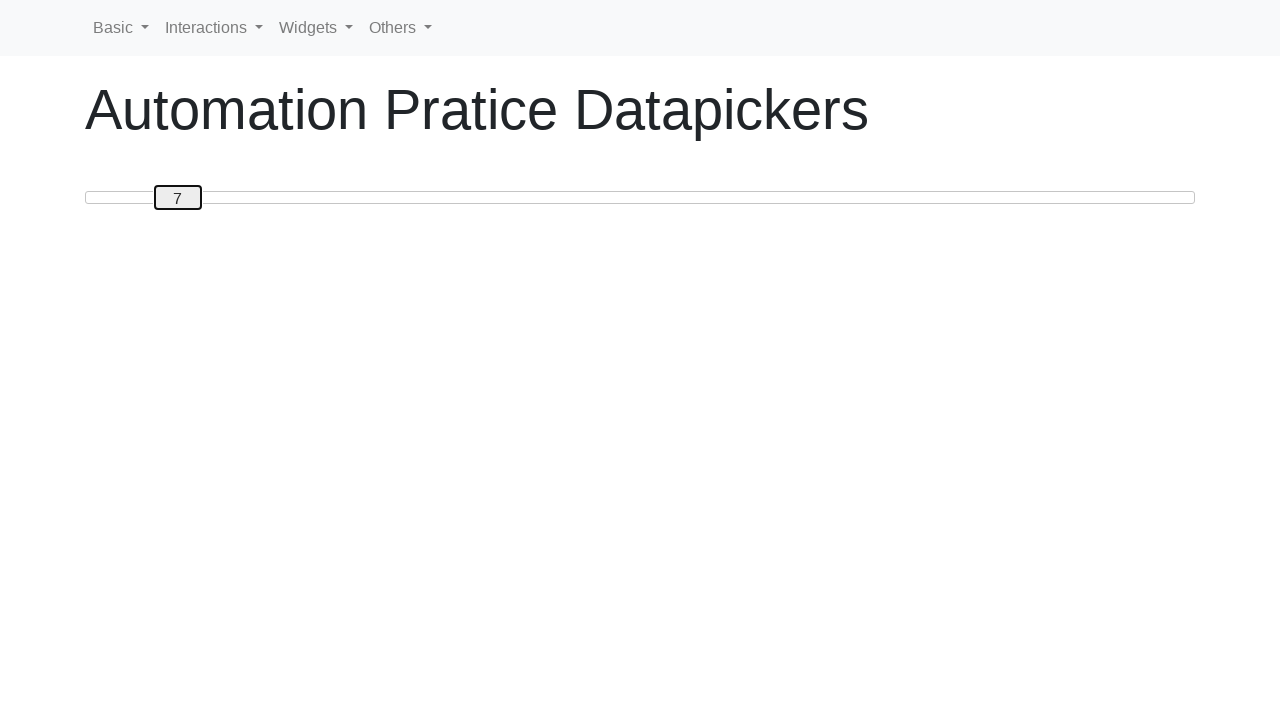

Pressed ArrowRight to move slider towards position 50 on #custom-handle
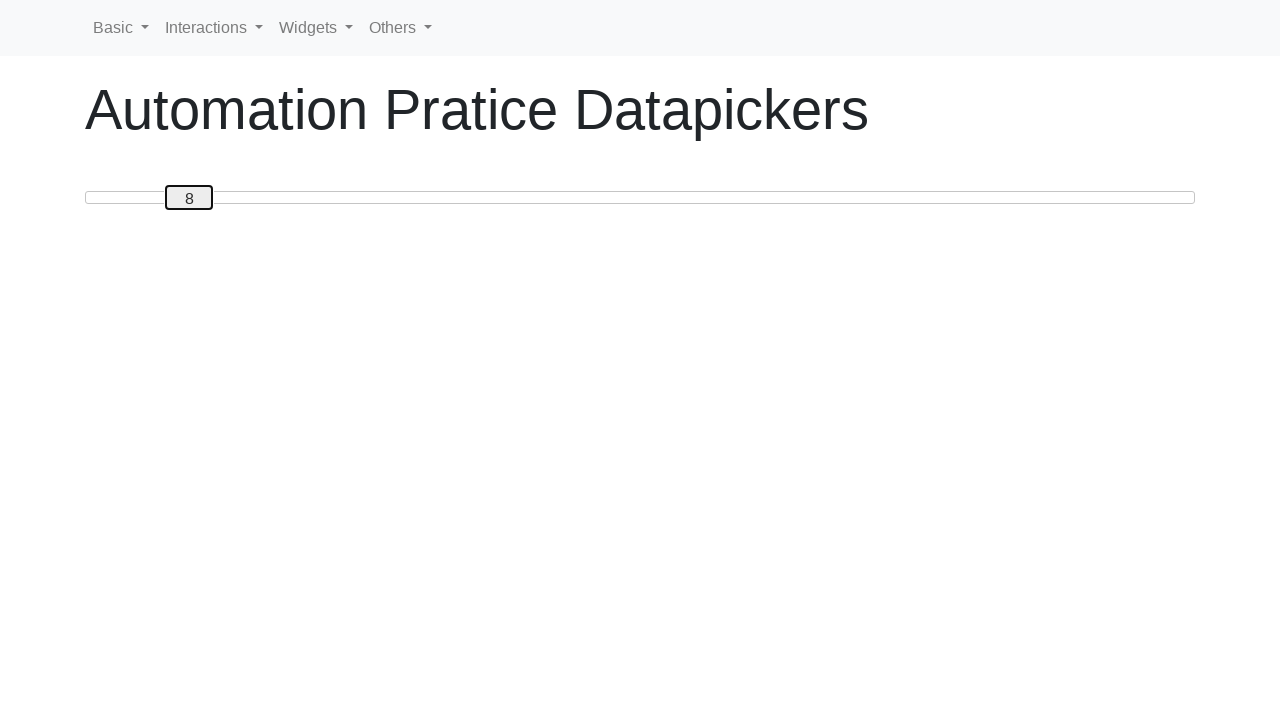

Pressed ArrowRight to move slider towards position 50 on #custom-handle
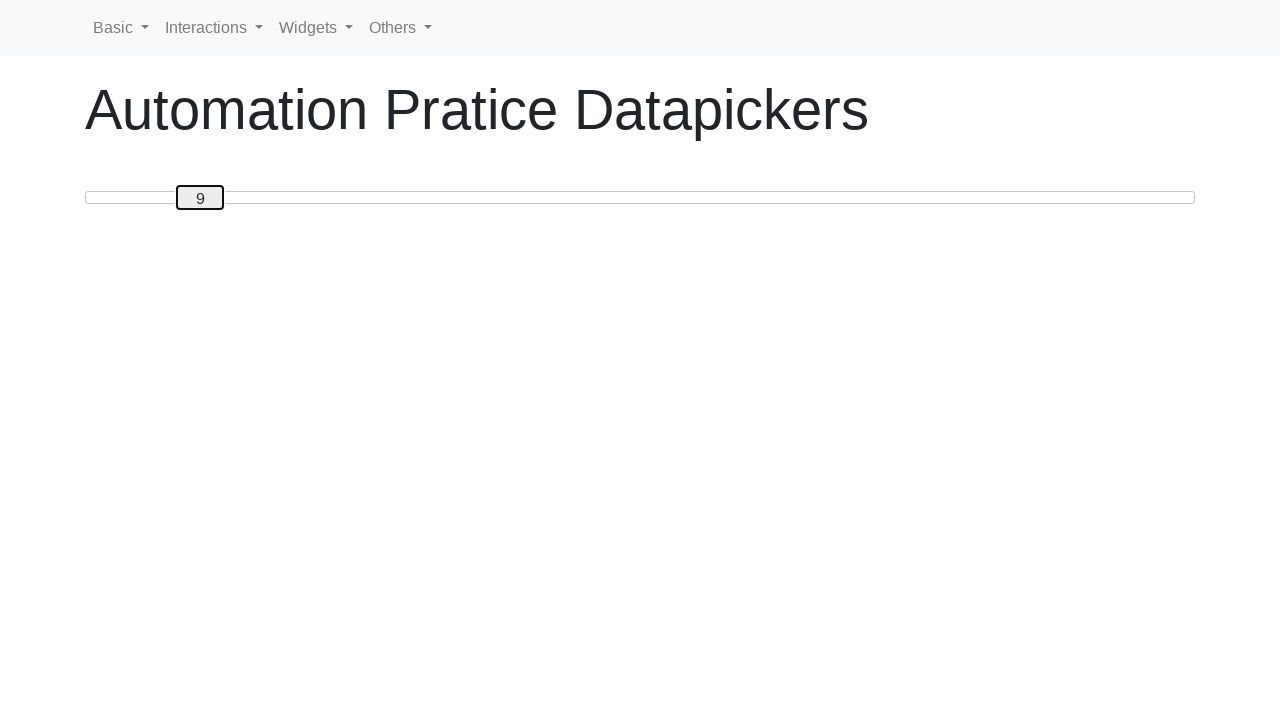

Pressed ArrowRight to move slider towards position 50 on #custom-handle
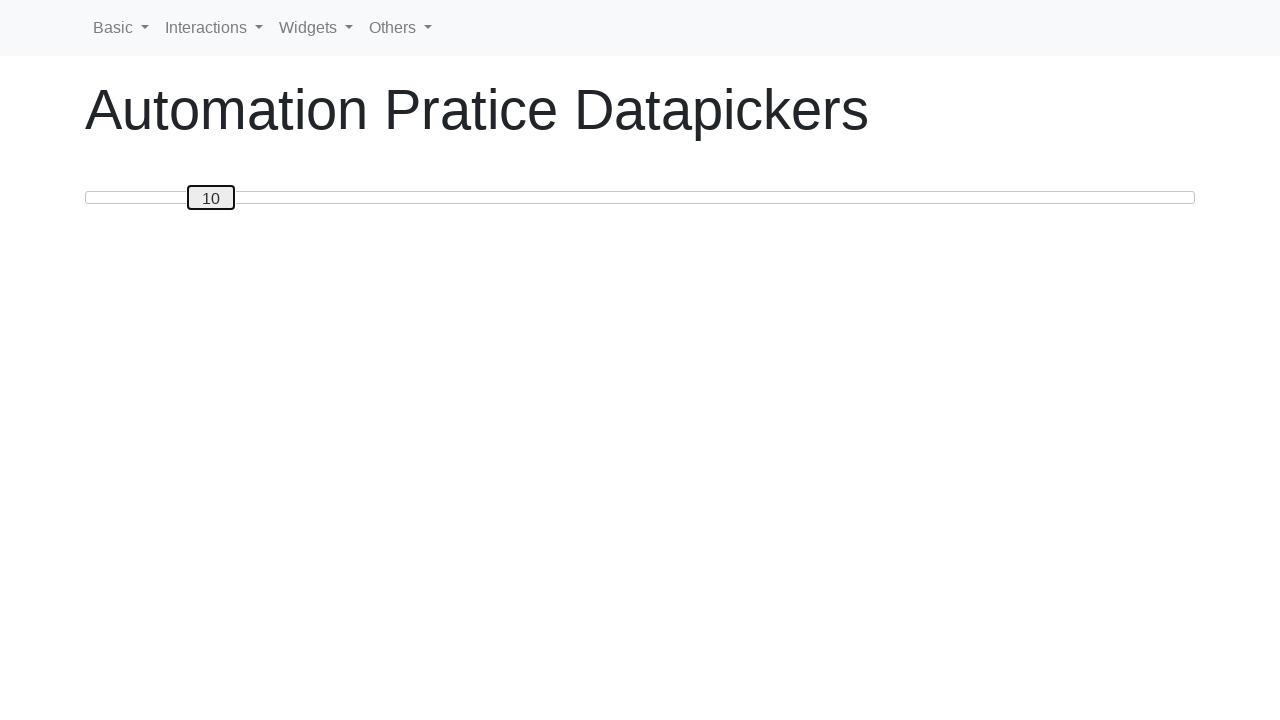

Pressed ArrowRight to move slider towards position 50 on #custom-handle
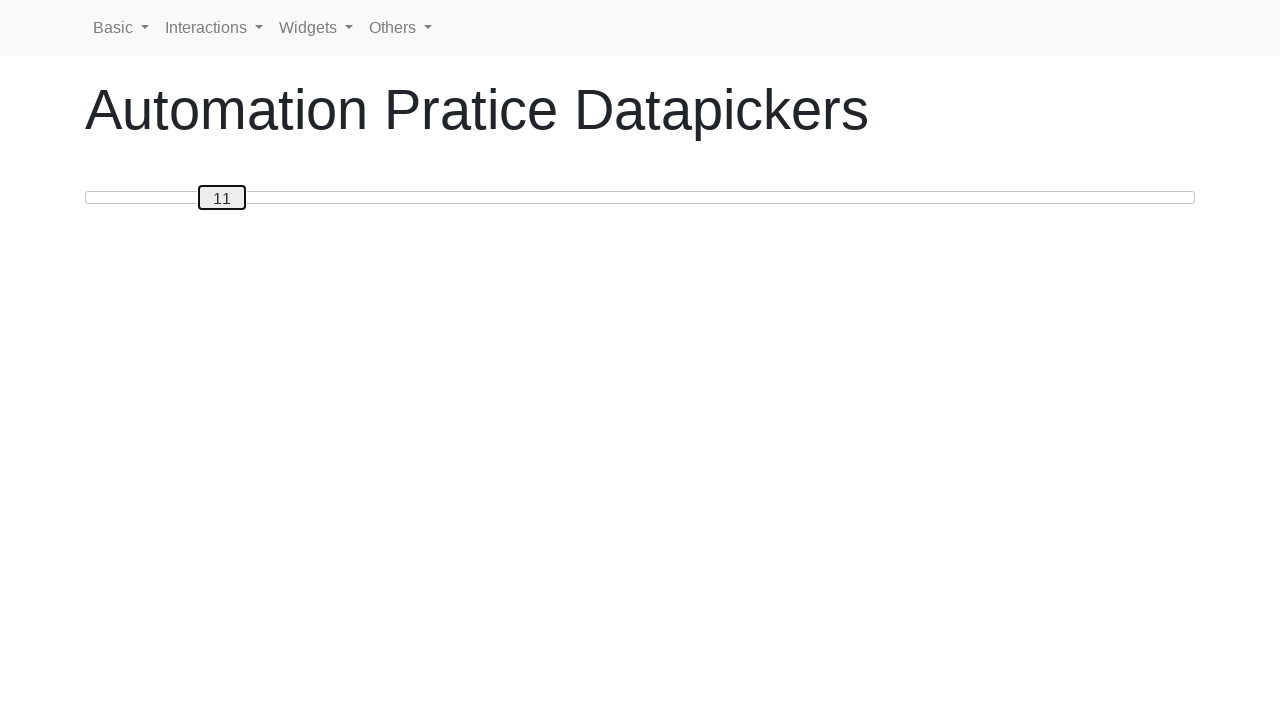

Pressed ArrowRight to move slider towards position 50 on #custom-handle
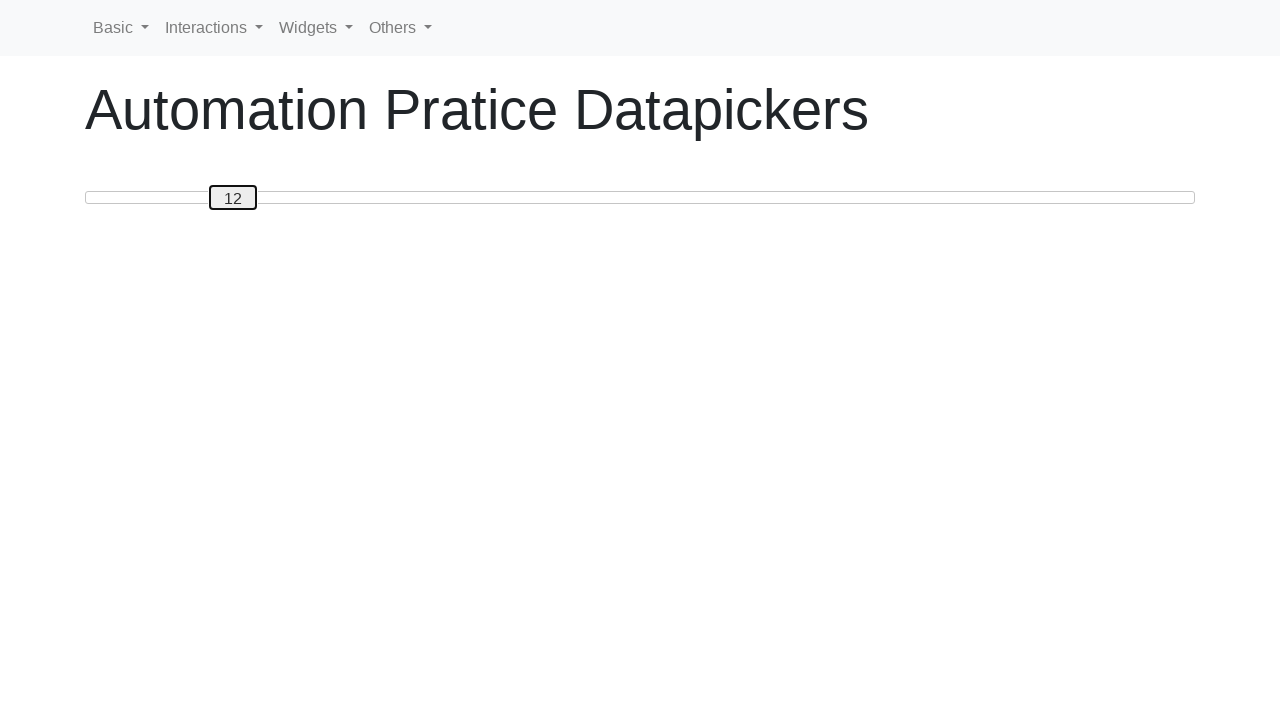

Pressed ArrowRight to move slider towards position 50 on #custom-handle
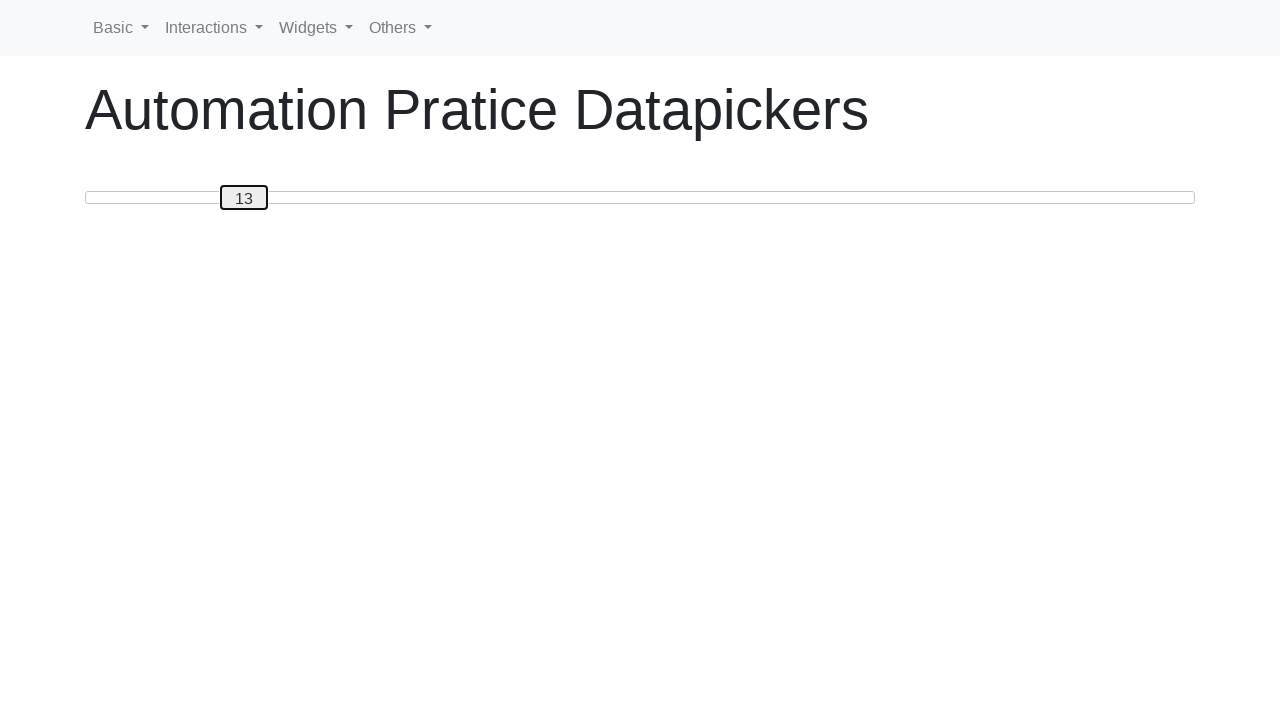

Pressed ArrowRight to move slider towards position 50 on #custom-handle
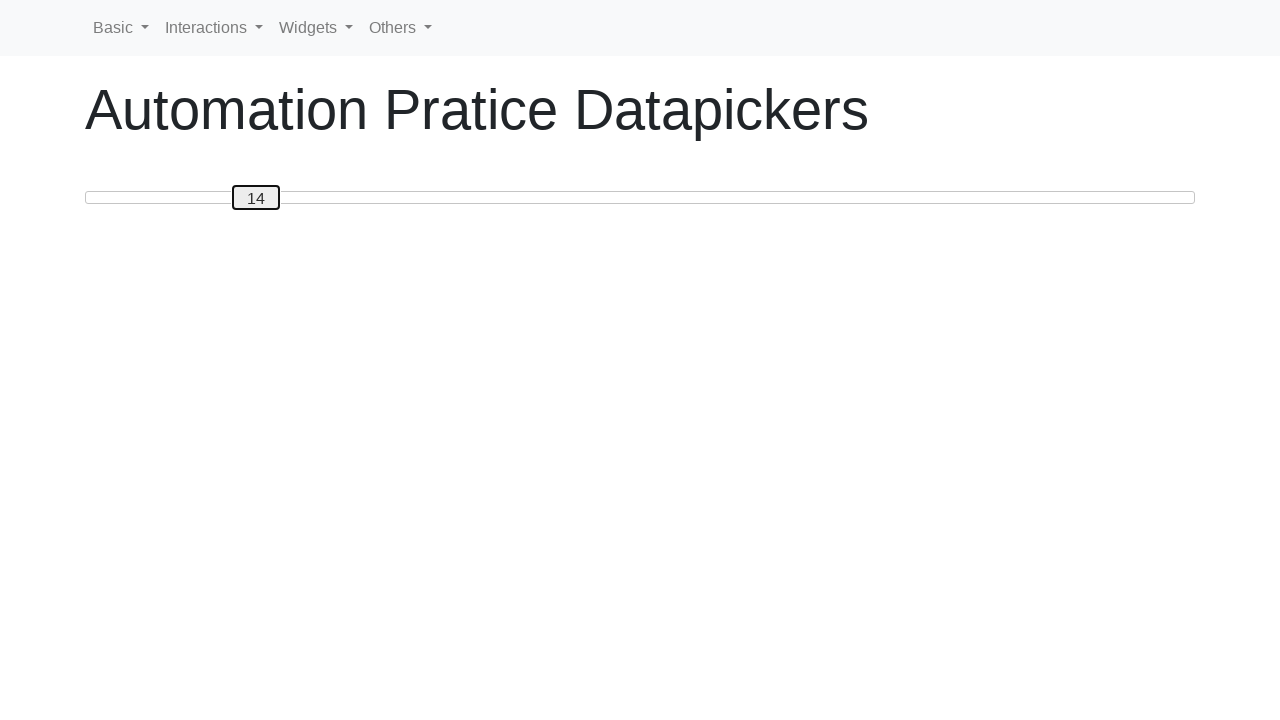

Pressed ArrowRight to move slider towards position 50 on #custom-handle
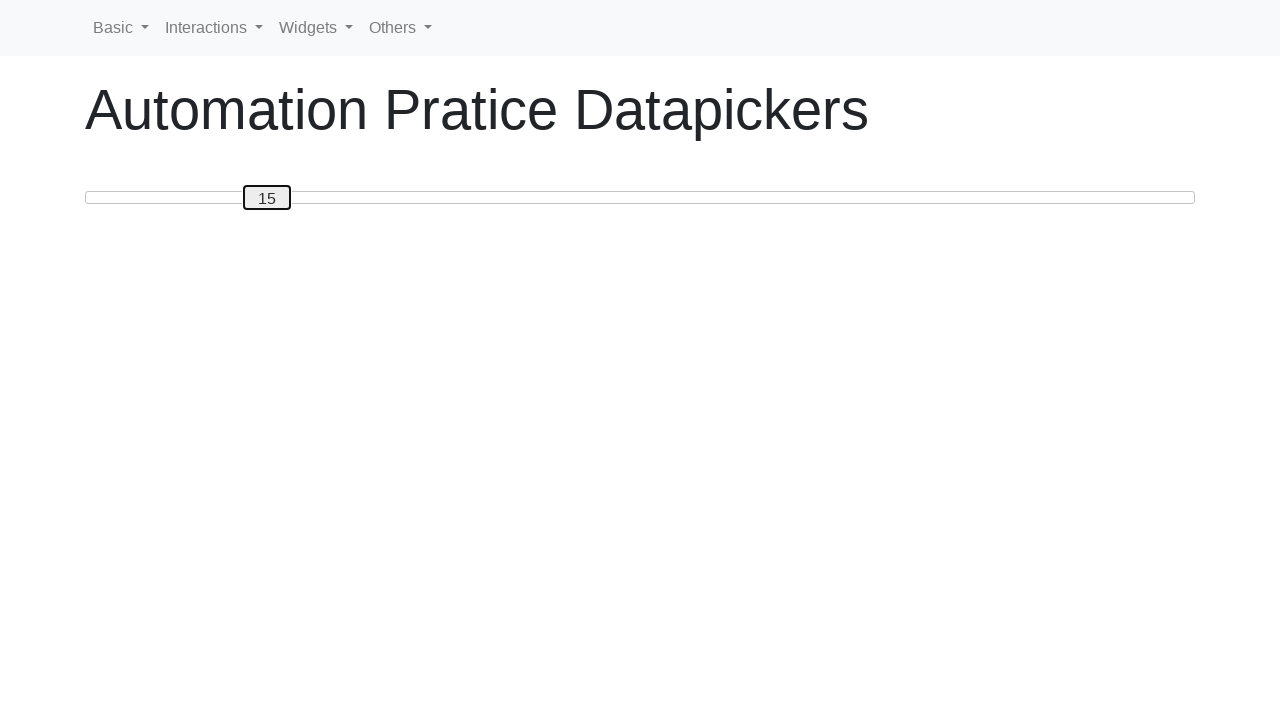

Pressed ArrowRight to move slider towards position 50 on #custom-handle
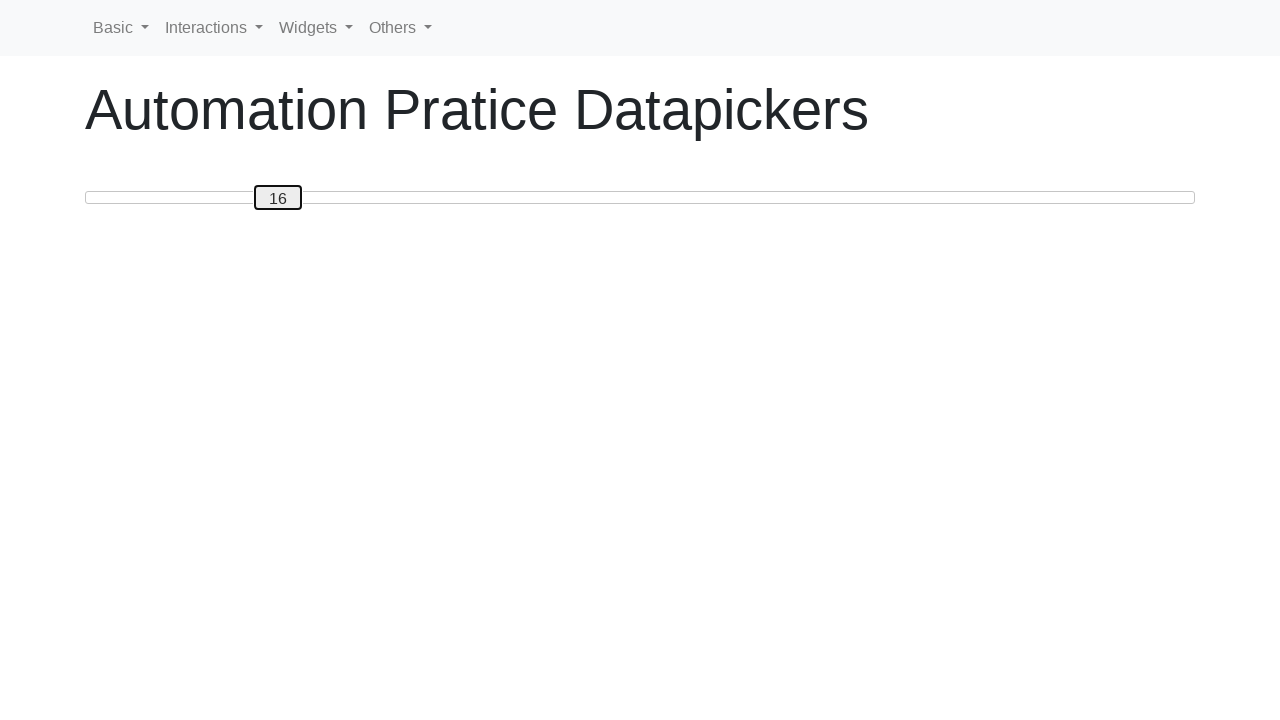

Pressed ArrowRight to move slider towards position 50 on #custom-handle
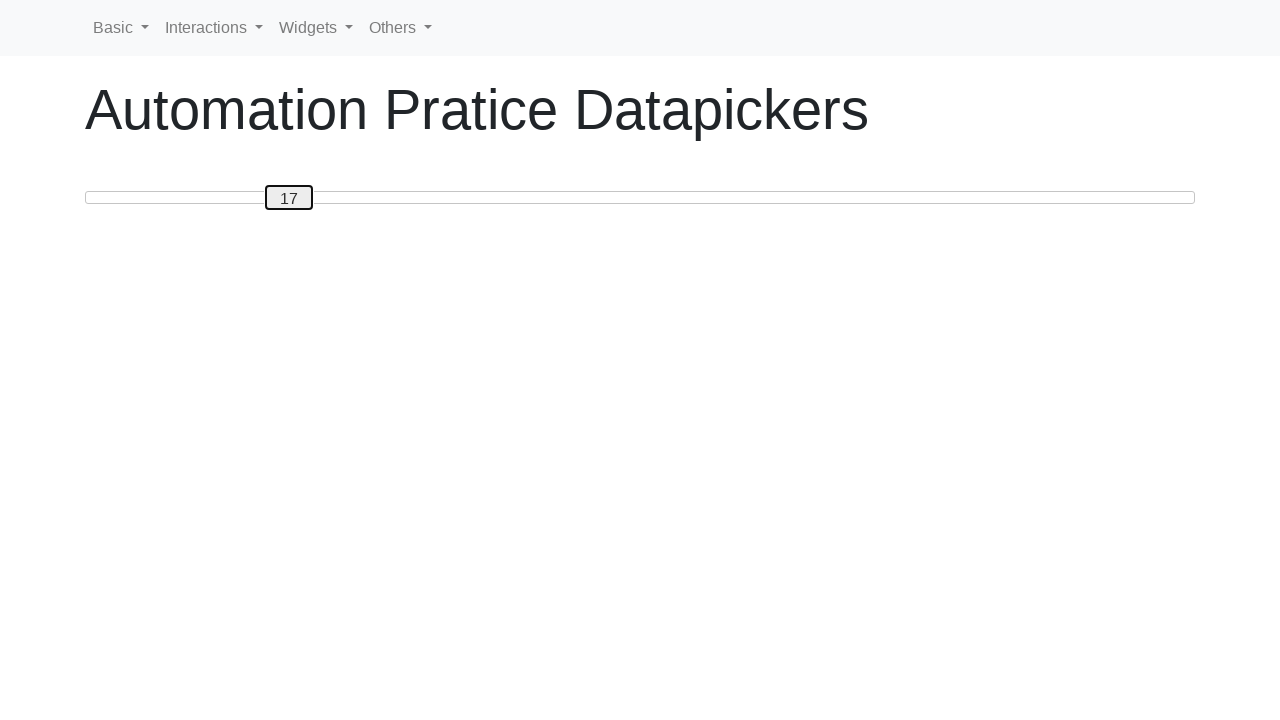

Pressed ArrowRight to move slider towards position 50 on #custom-handle
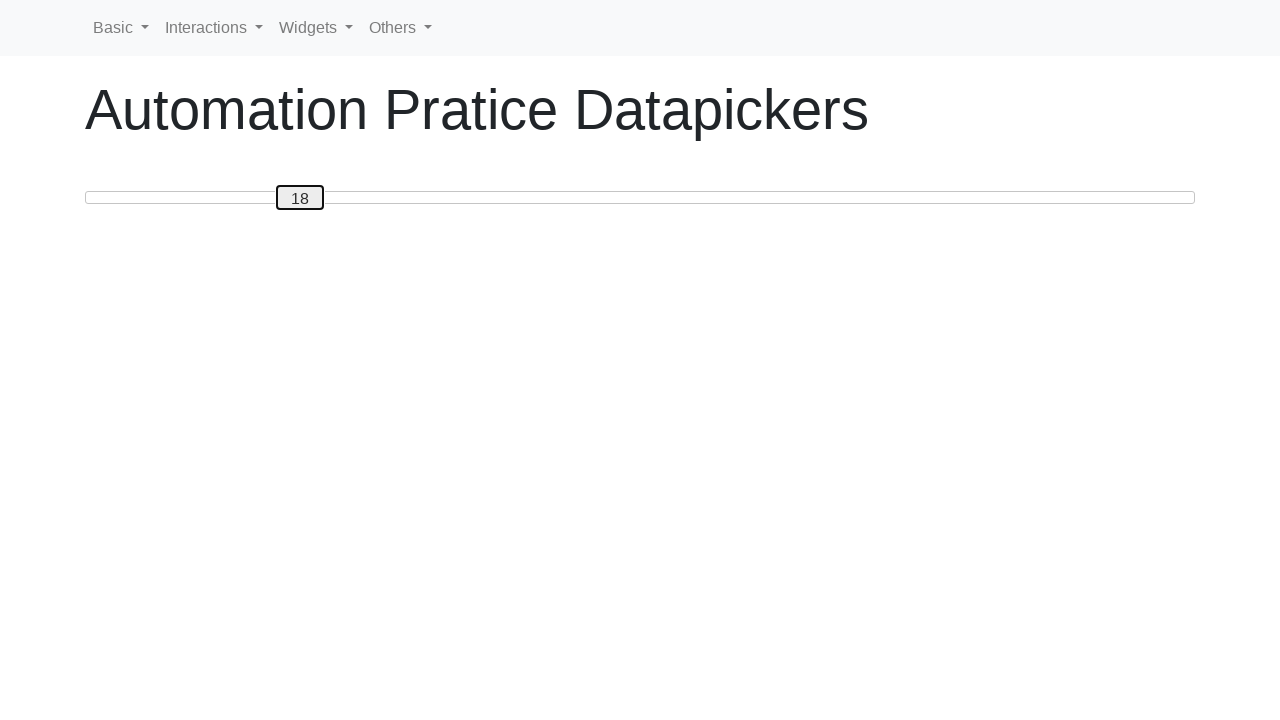

Pressed ArrowRight to move slider towards position 50 on #custom-handle
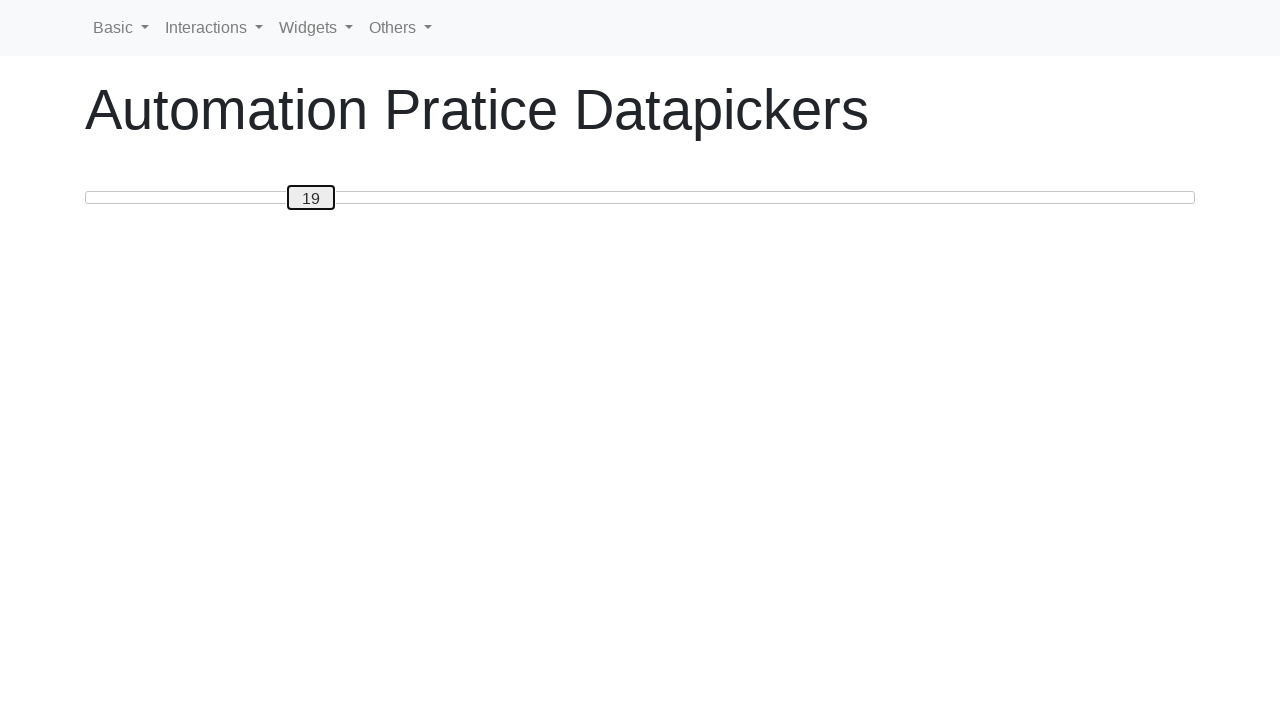

Pressed ArrowRight to move slider towards position 50 on #custom-handle
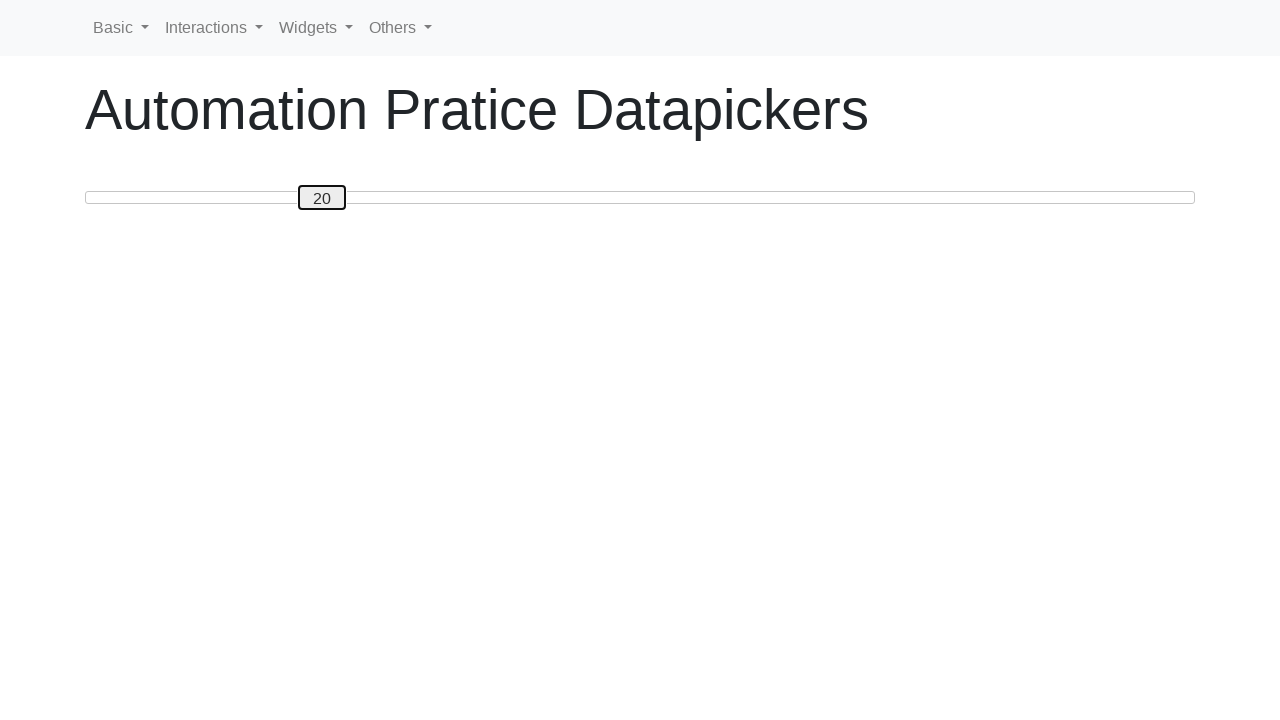

Pressed ArrowRight to move slider towards position 50 on #custom-handle
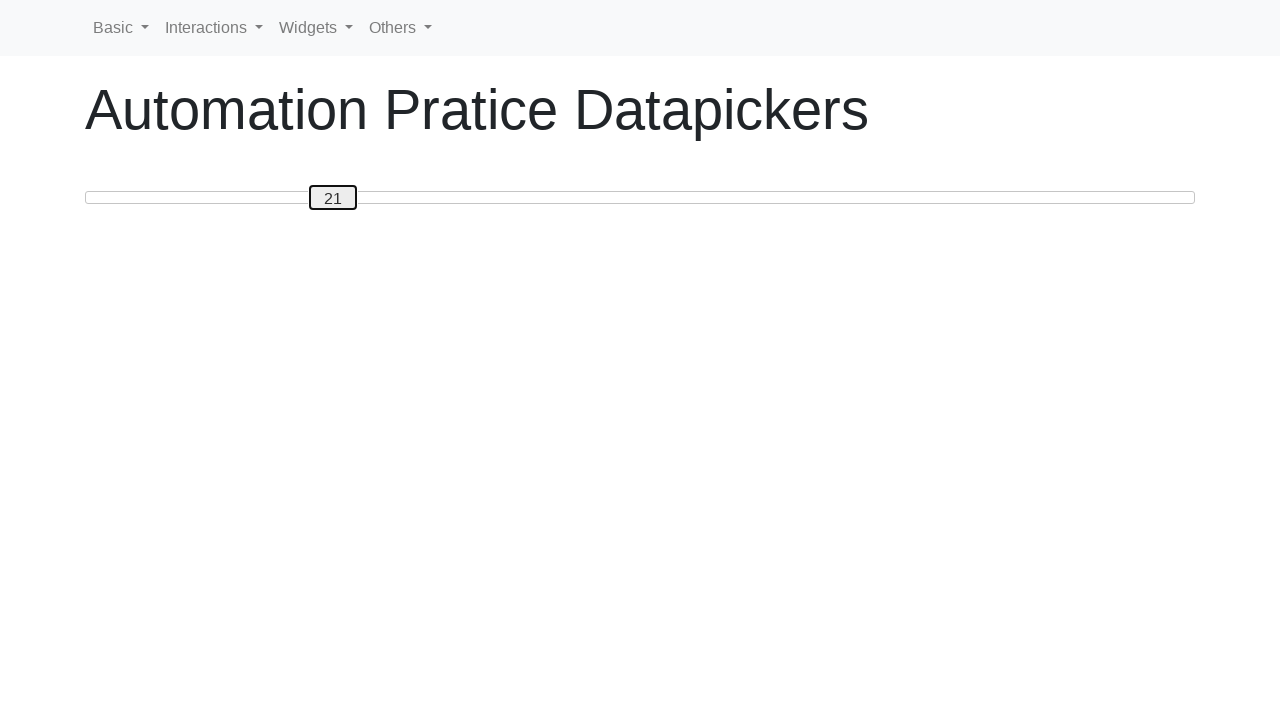

Pressed ArrowRight to move slider towards position 50 on #custom-handle
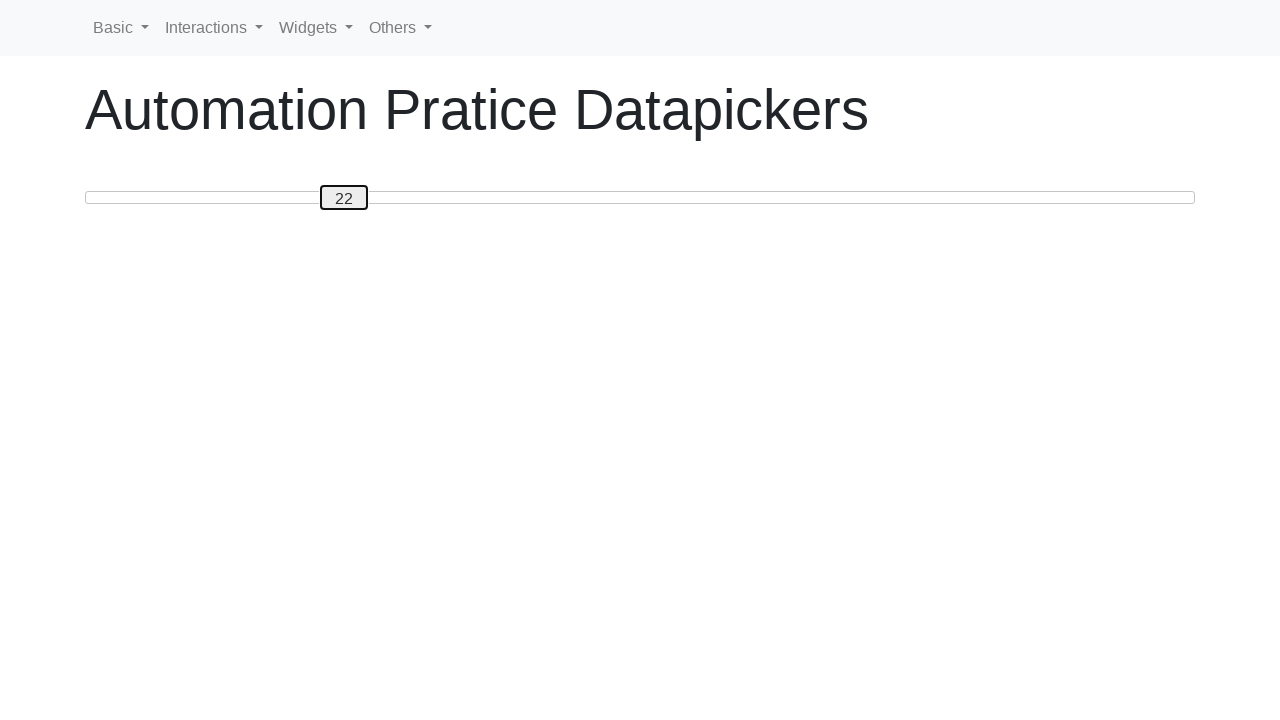

Pressed ArrowRight to move slider towards position 50 on #custom-handle
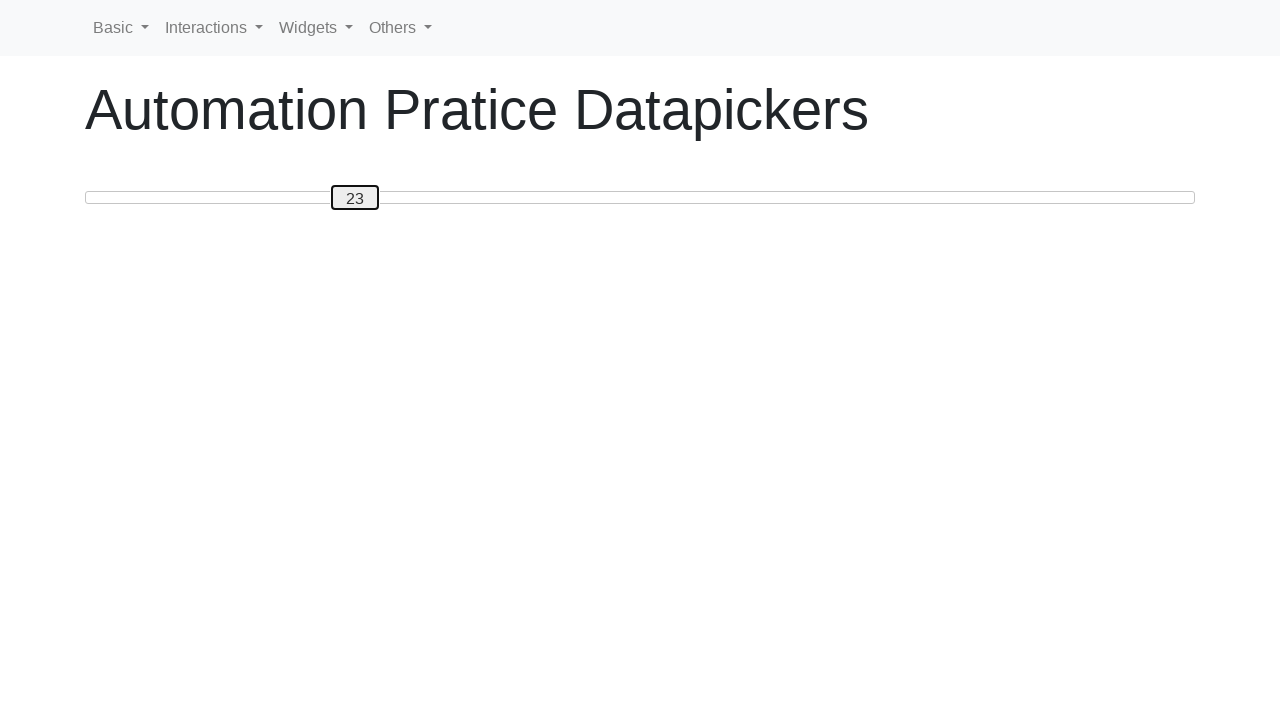

Pressed ArrowRight to move slider towards position 50 on #custom-handle
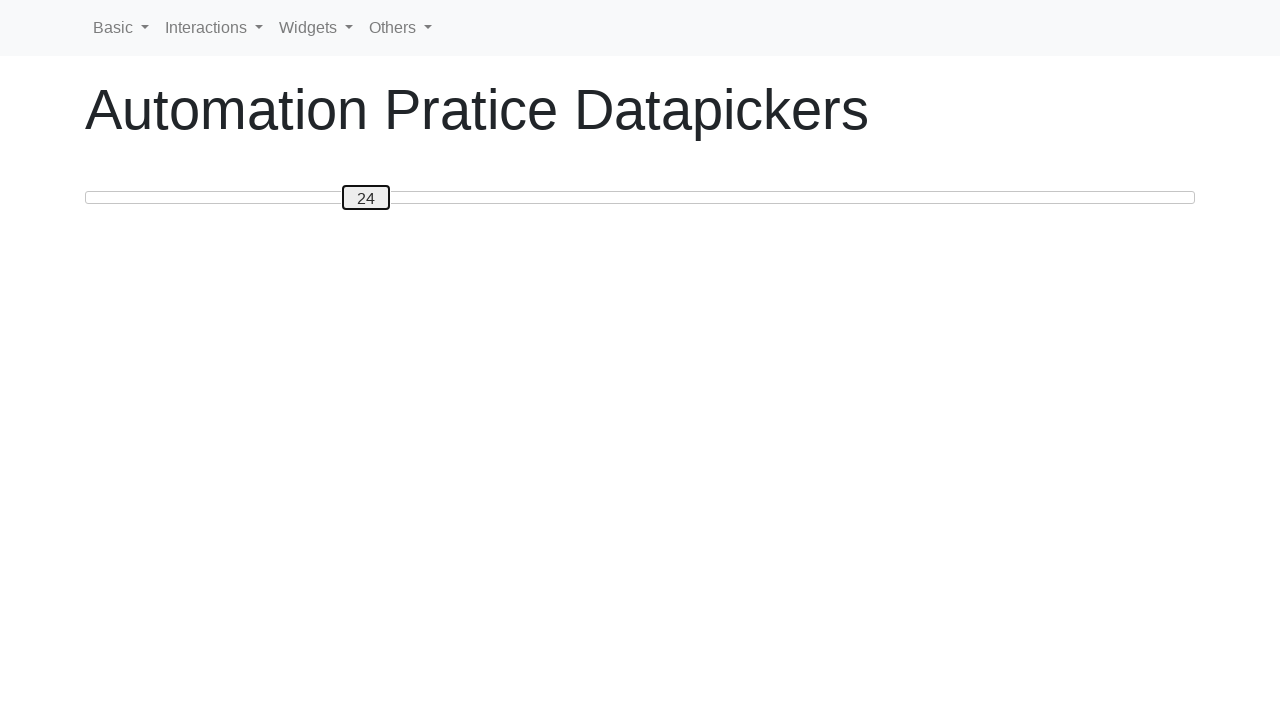

Pressed ArrowRight to move slider towards position 50 on #custom-handle
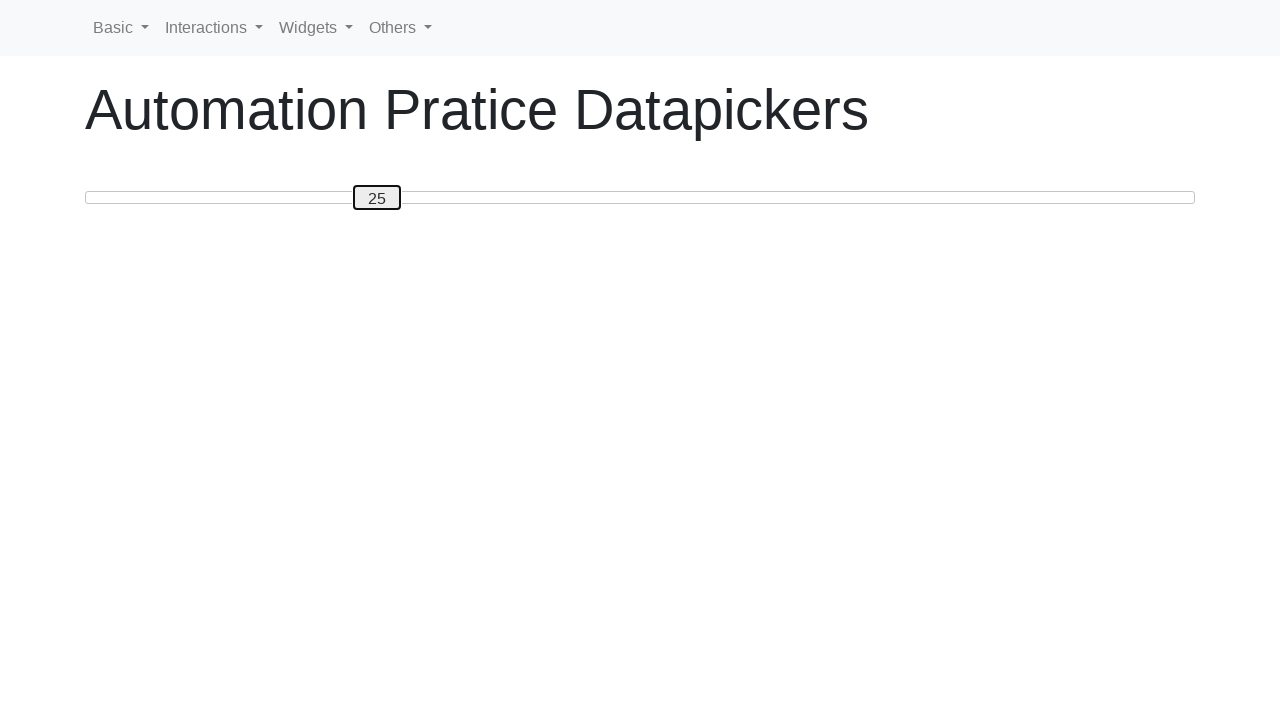

Pressed ArrowRight to move slider towards position 50 on #custom-handle
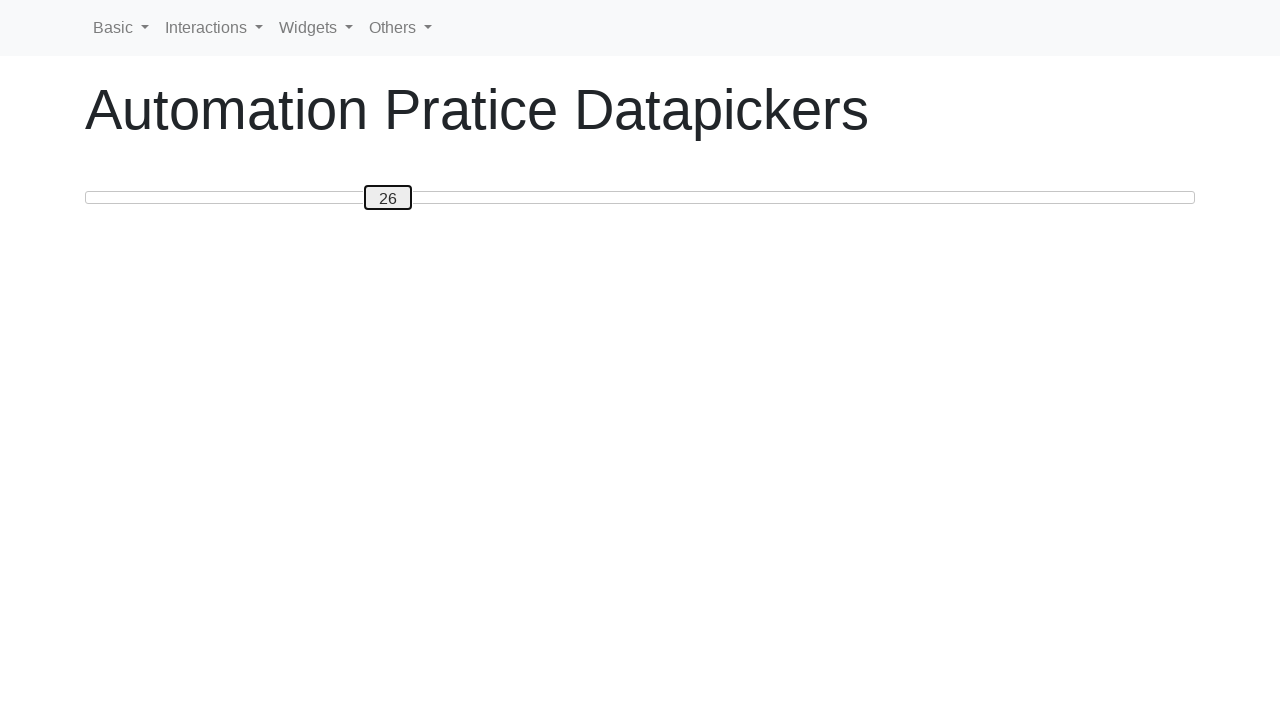

Pressed ArrowRight to move slider towards position 50 on #custom-handle
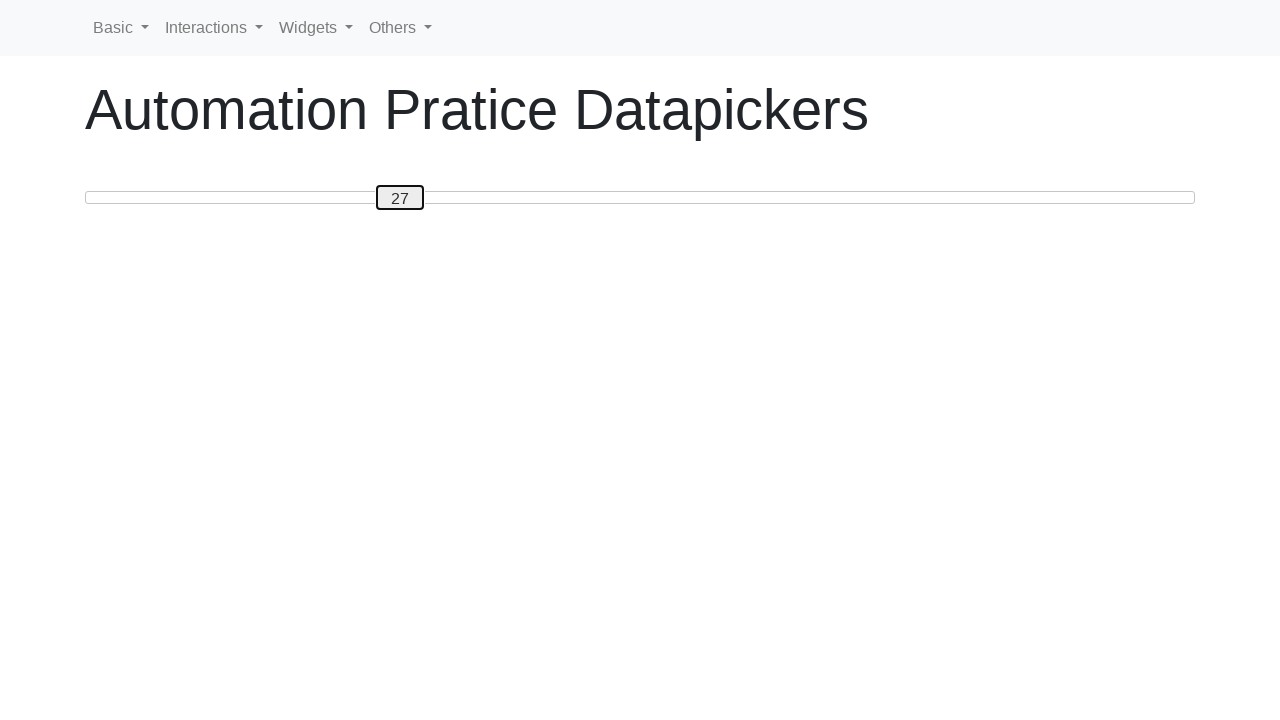

Pressed ArrowRight to move slider towards position 50 on #custom-handle
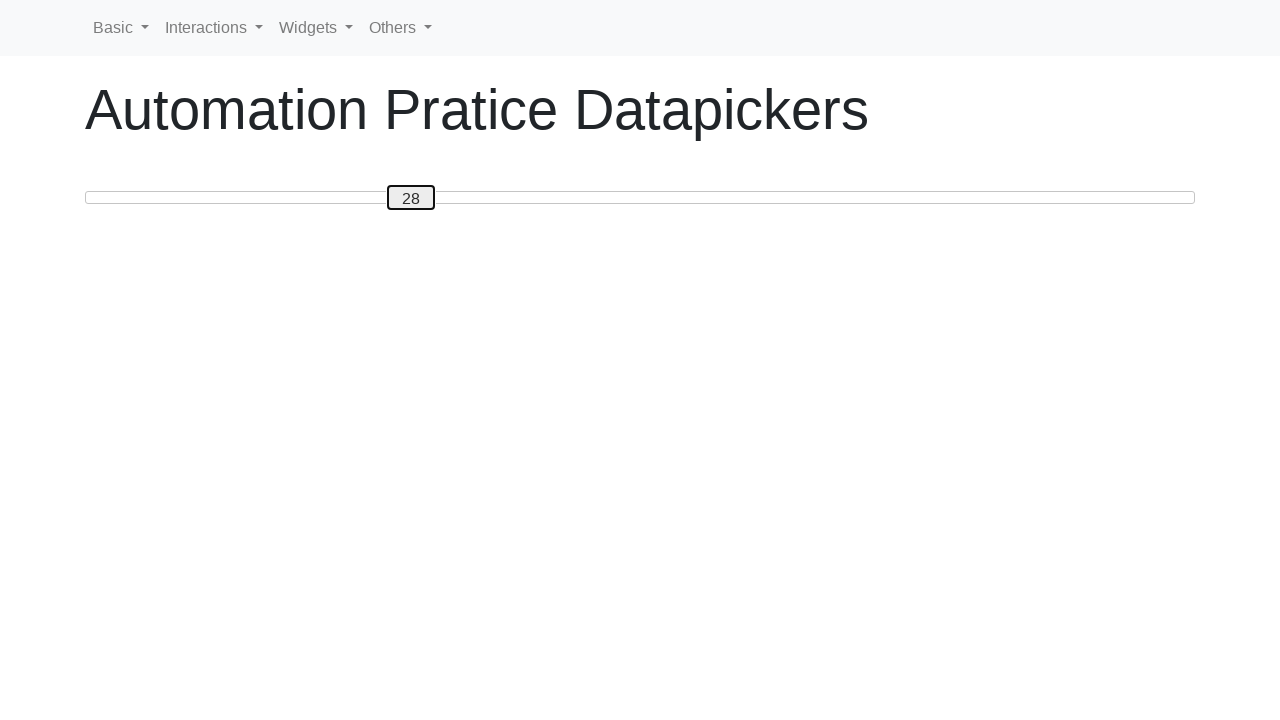

Pressed ArrowRight to move slider towards position 50 on #custom-handle
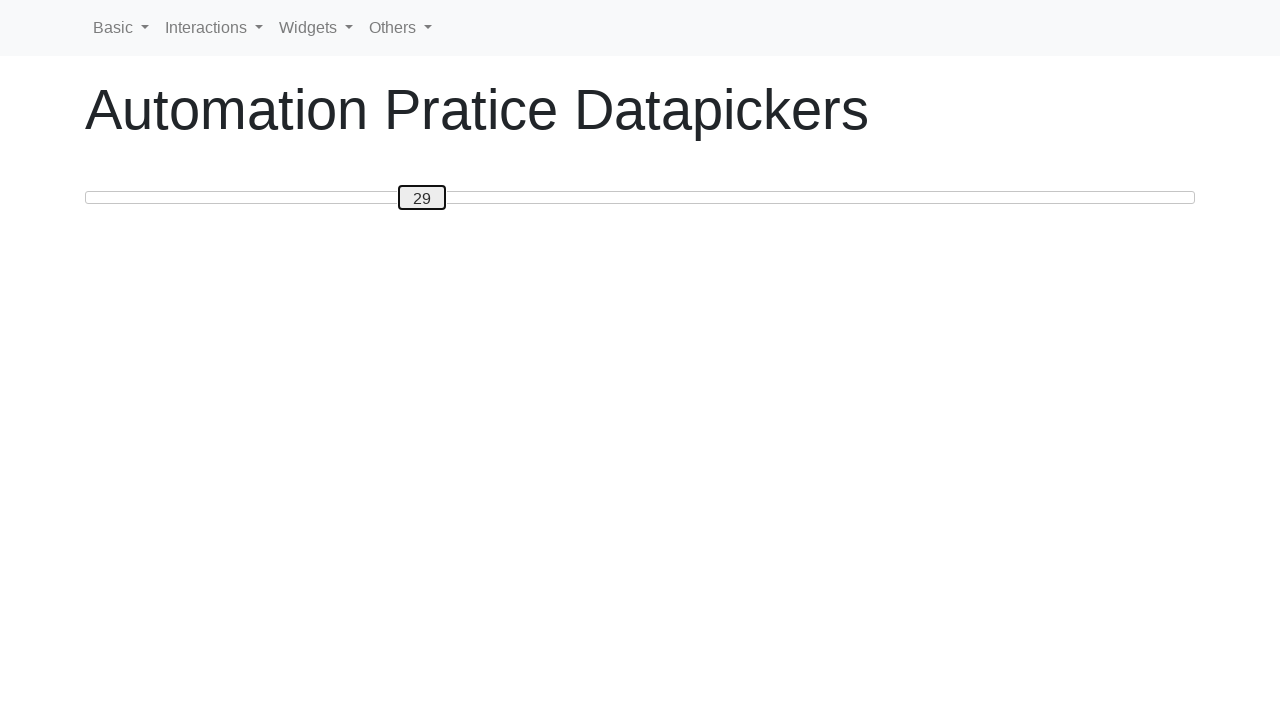

Pressed ArrowRight to move slider towards position 50 on #custom-handle
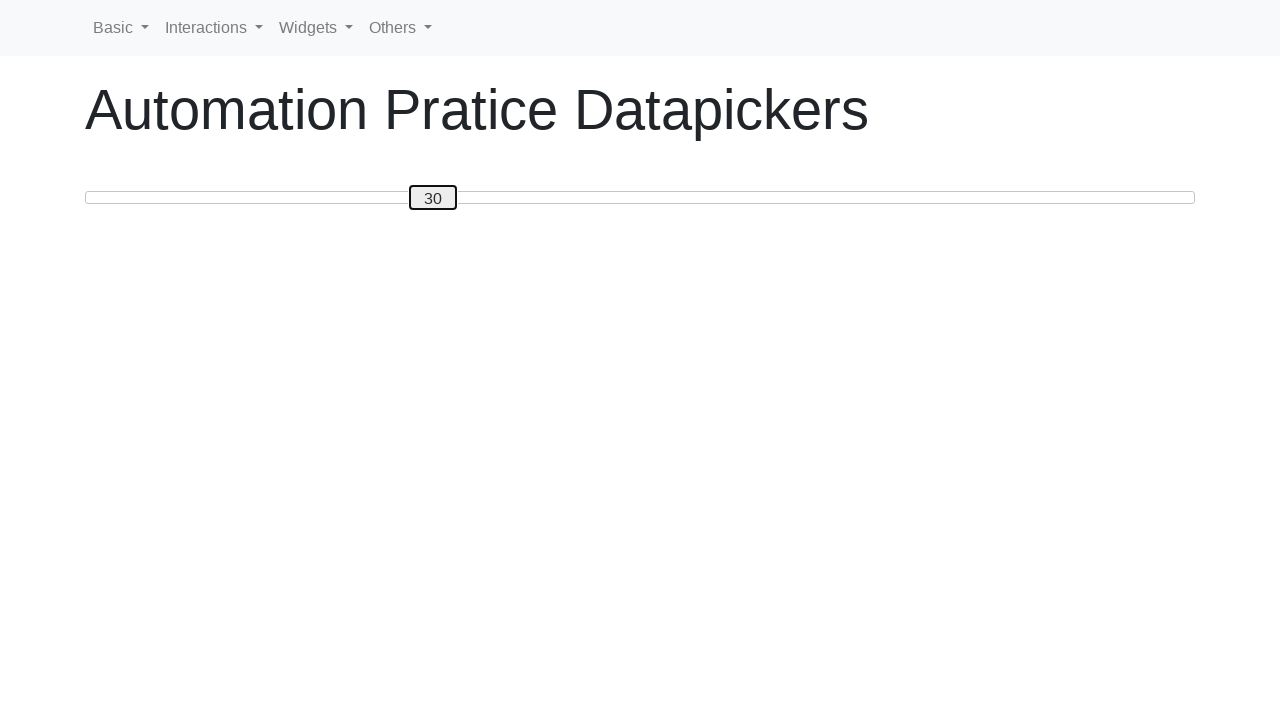

Pressed ArrowRight to move slider towards position 50 on #custom-handle
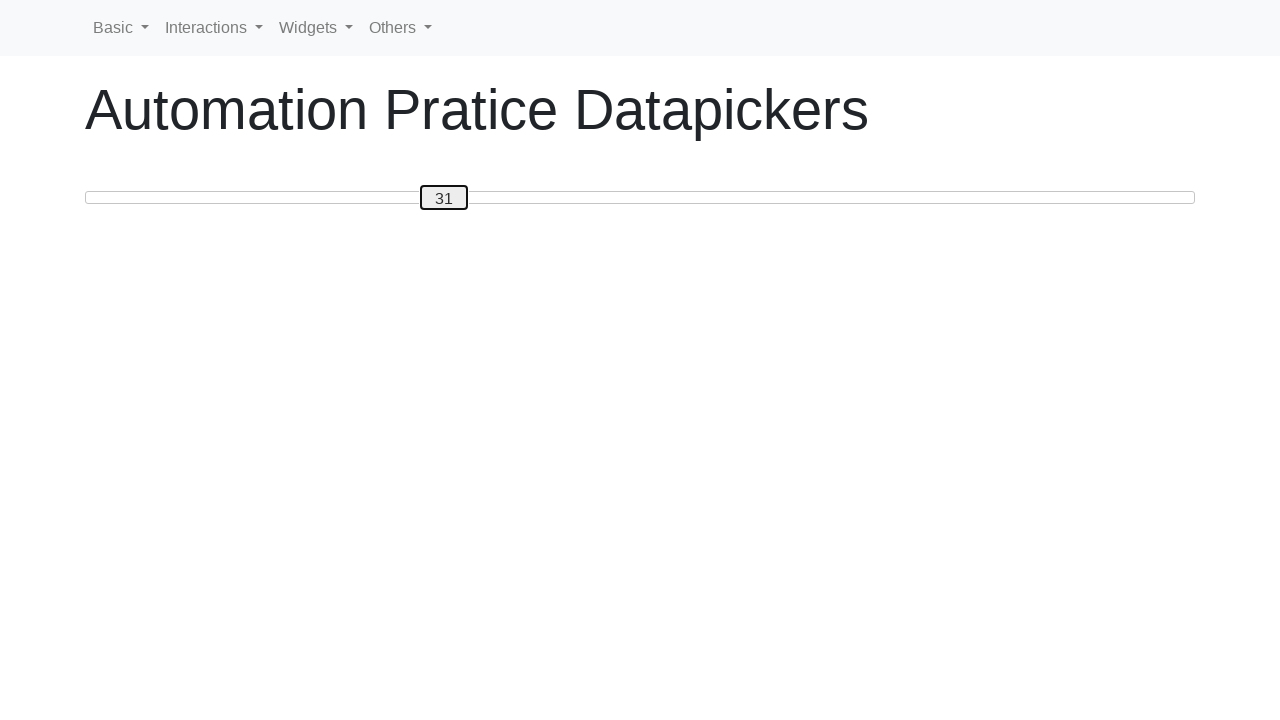

Pressed ArrowRight to move slider towards position 50 on #custom-handle
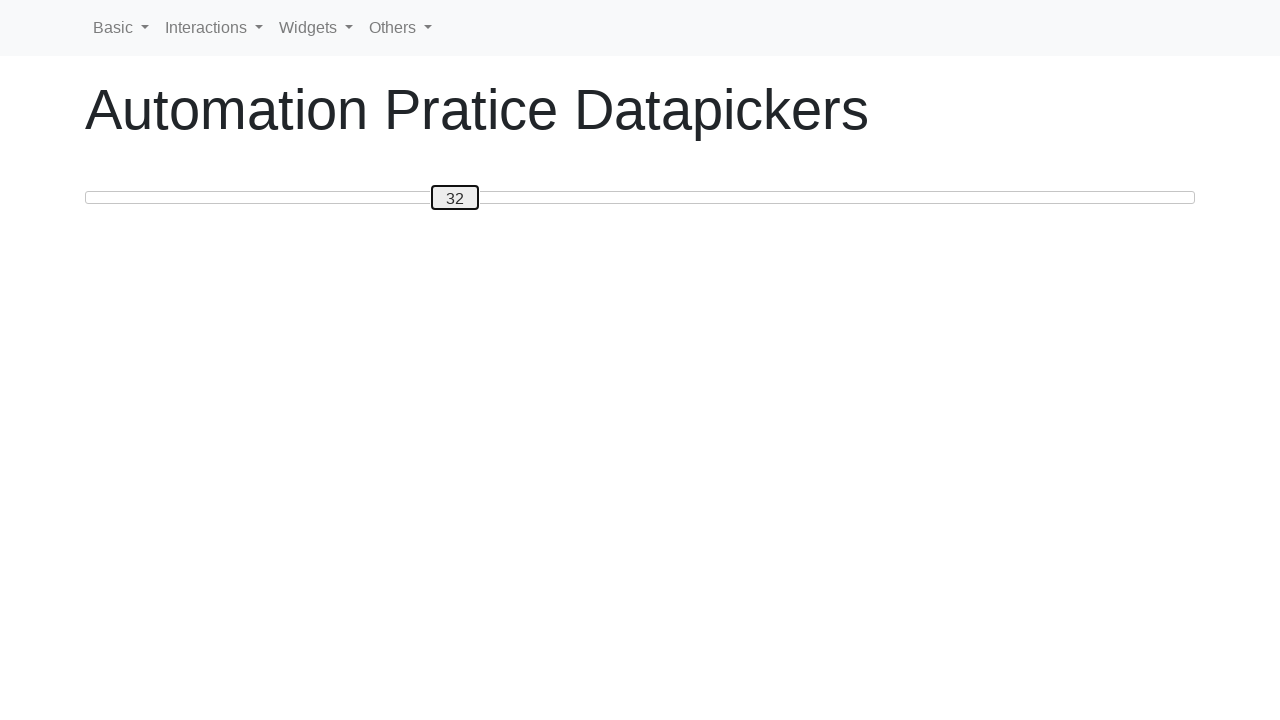

Pressed ArrowRight to move slider towards position 50 on #custom-handle
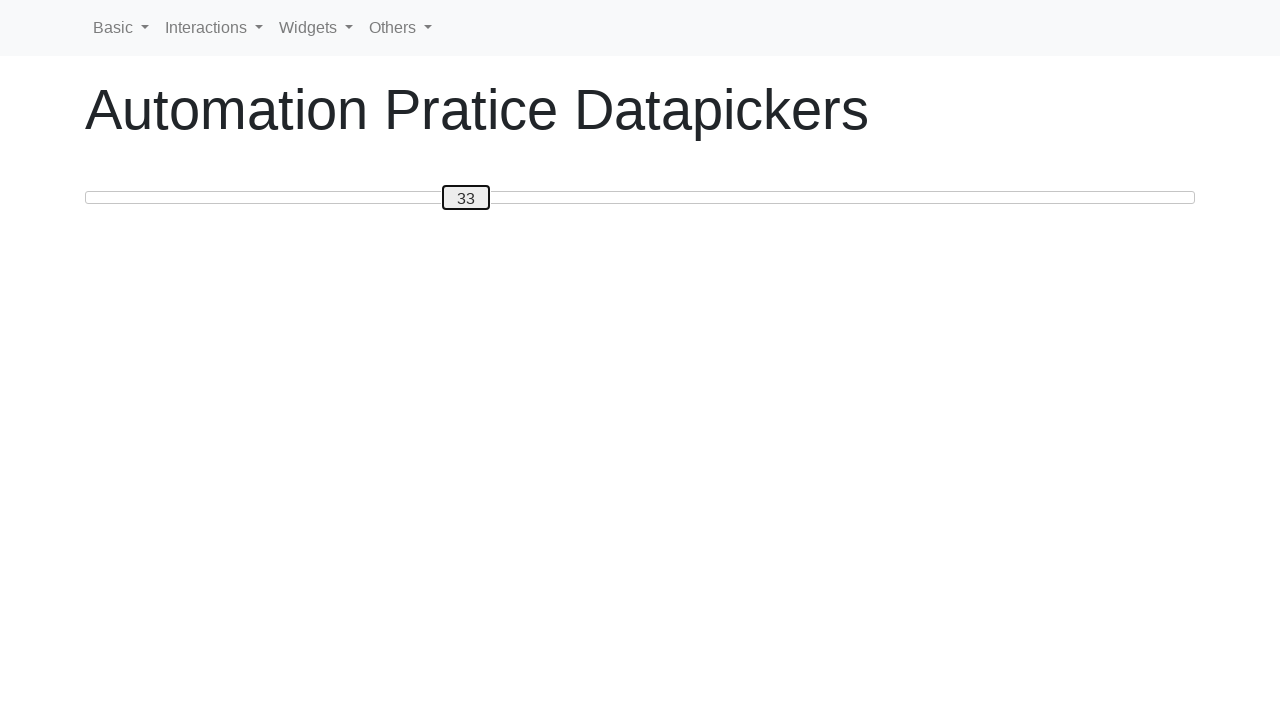

Pressed ArrowRight to move slider towards position 50 on #custom-handle
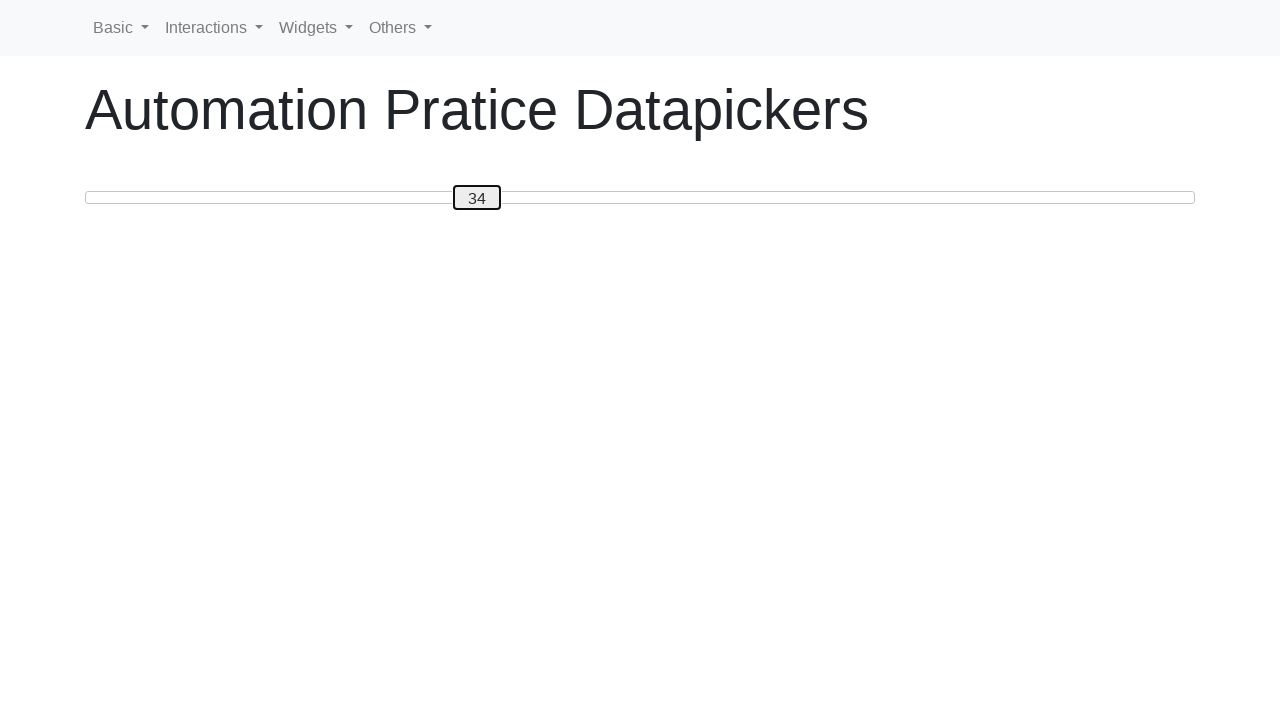

Pressed ArrowRight to move slider towards position 50 on #custom-handle
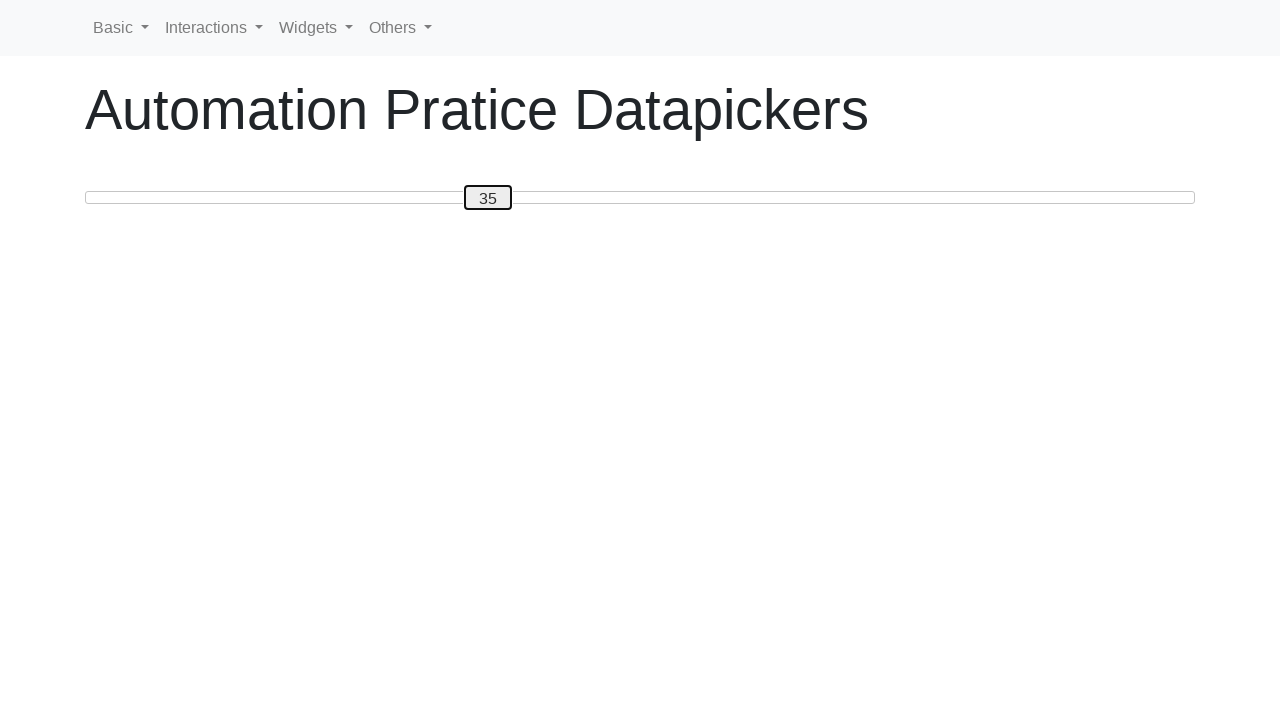

Pressed ArrowRight to move slider towards position 50 on #custom-handle
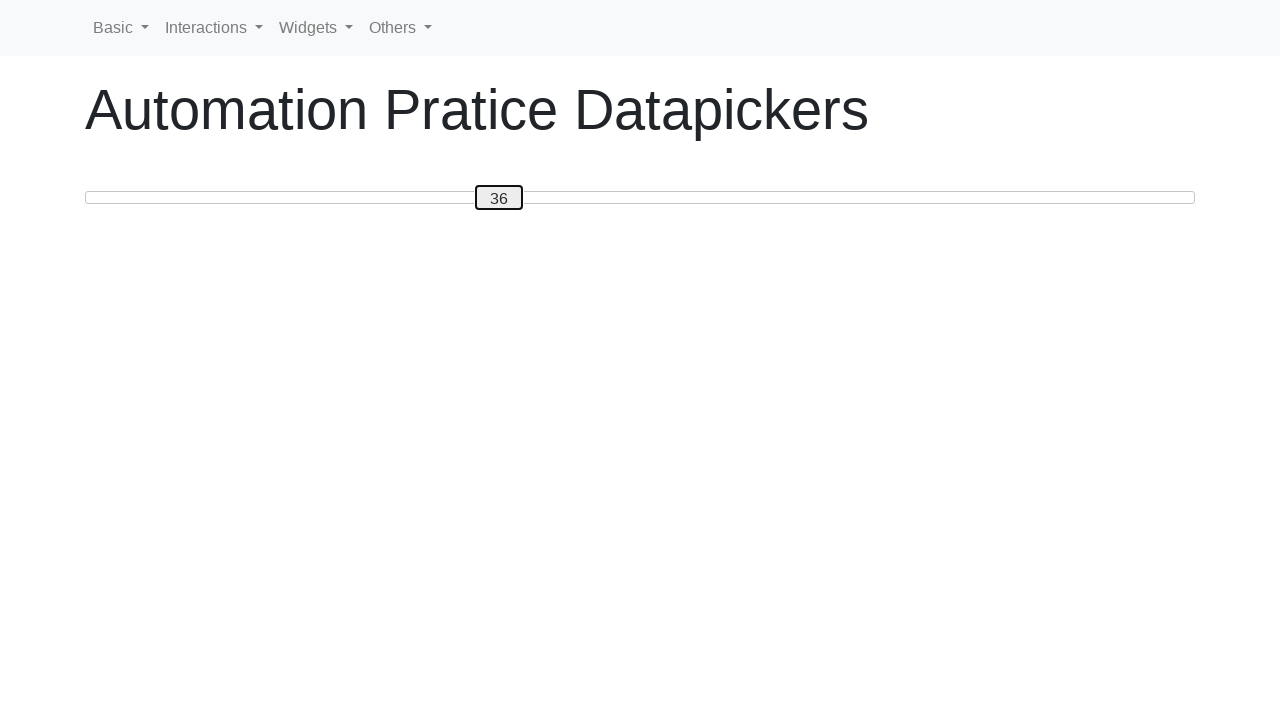

Pressed ArrowRight to move slider towards position 50 on #custom-handle
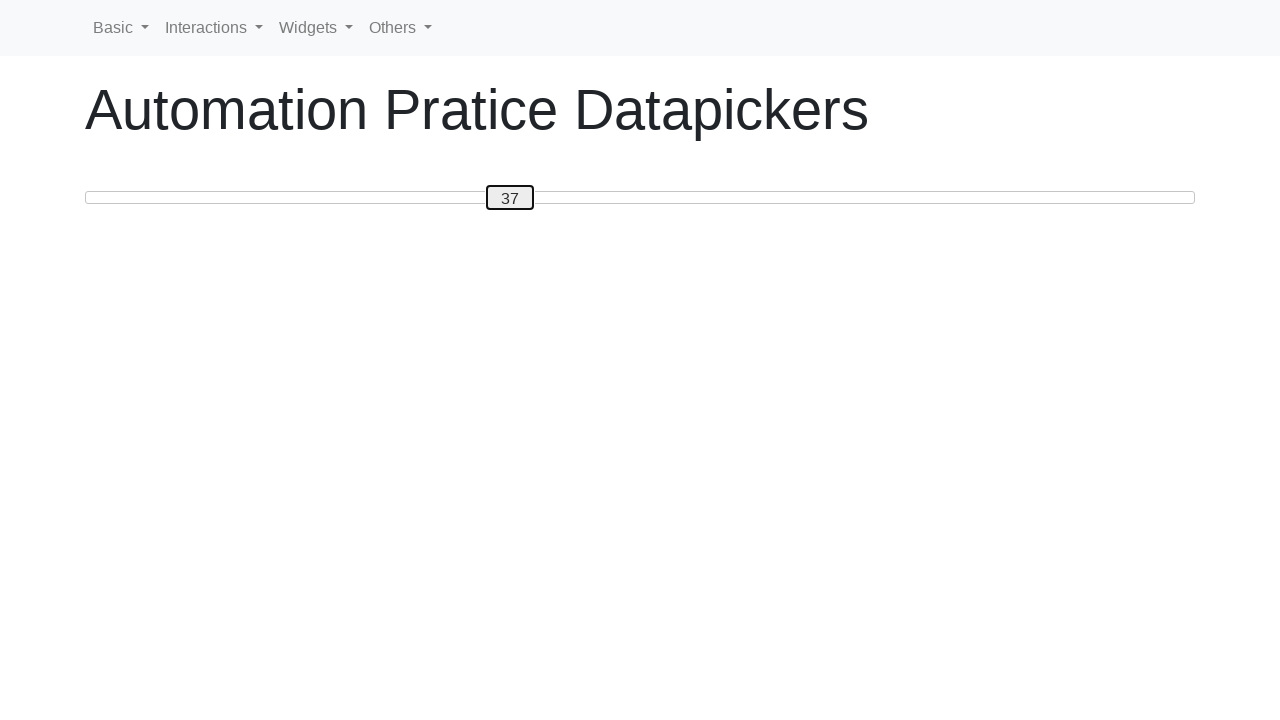

Pressed ArrowRight to move slider towards position 50 on #custom-handle
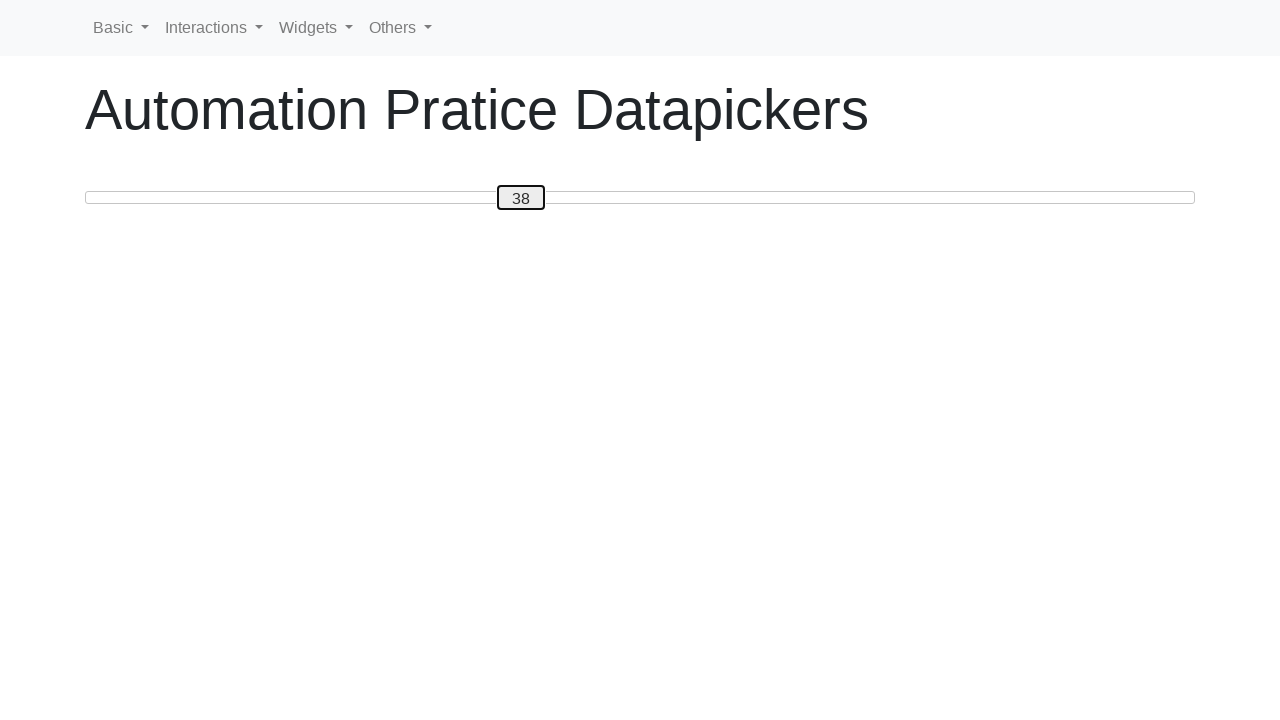

Pressed ArrowRight to move slider towards position 50 on #custom-handle
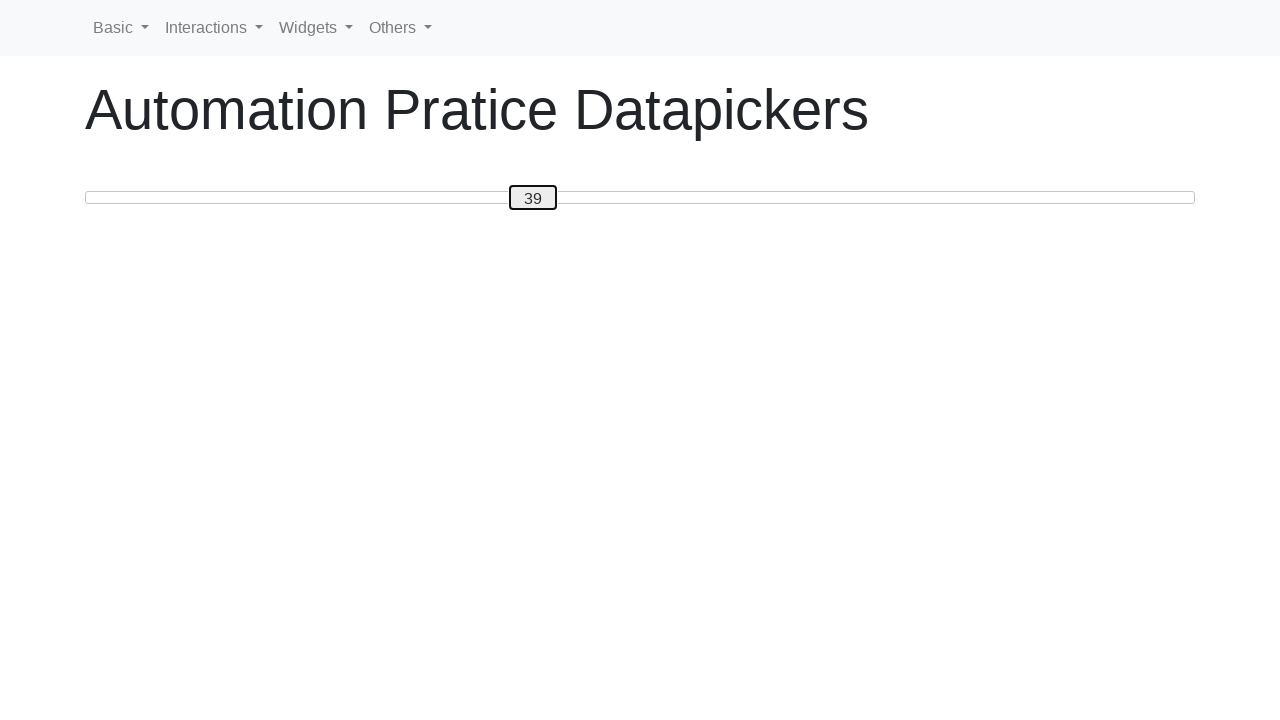

Pressed ArrowRight to move slider towards position 50 on #custom-handle
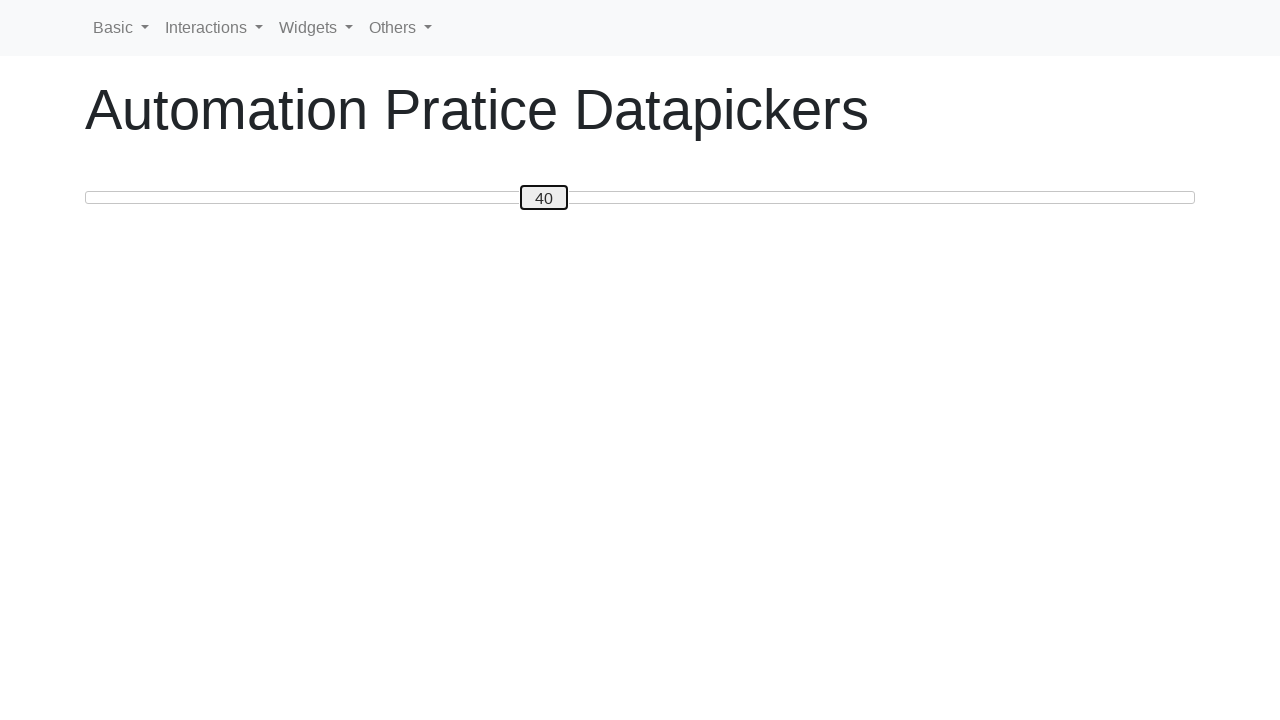

Pressed ArrowRight to move slider towards position 50 on #custom-handle
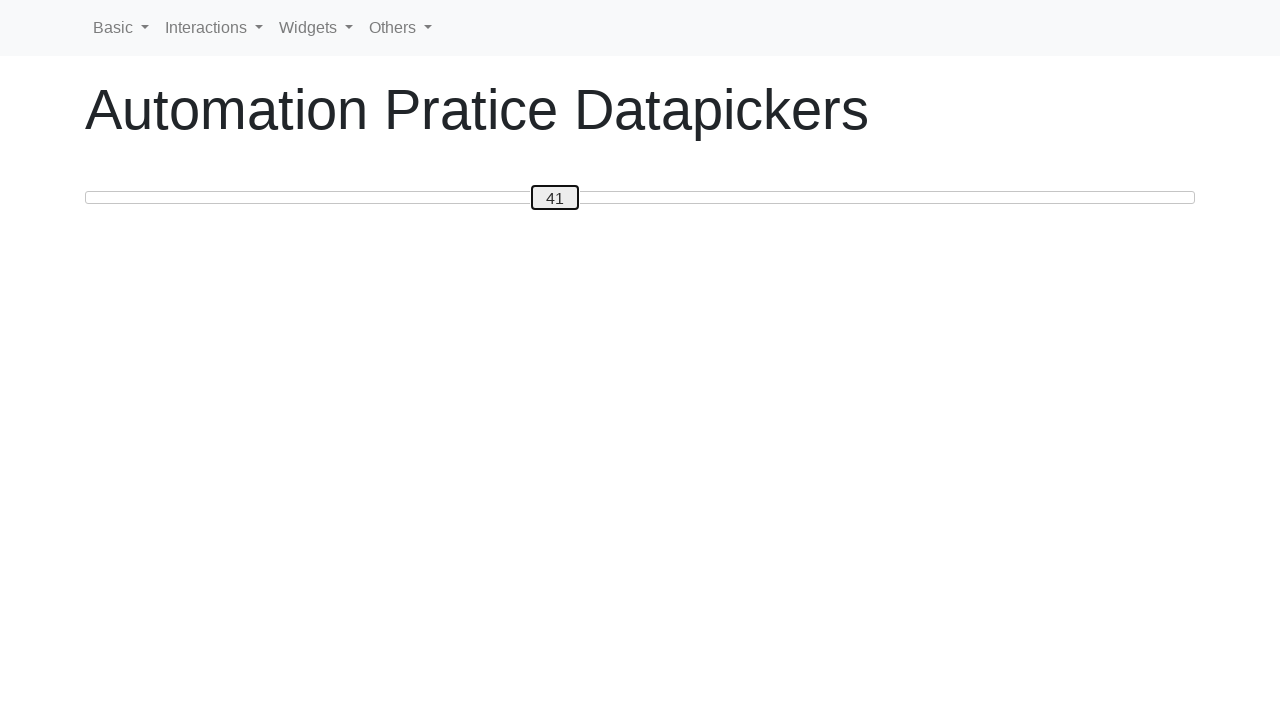

Pressed ArrowRight to move slider towards position 50 on #custom-handle
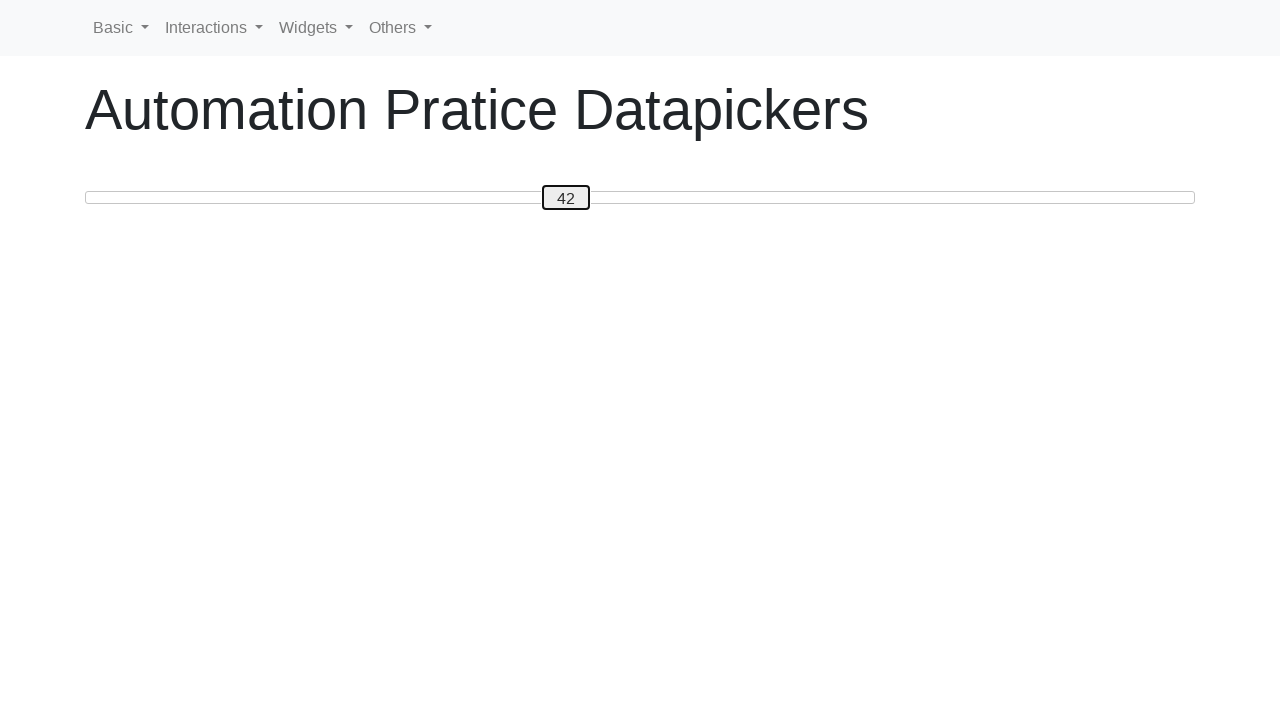

Pressed ArrowRight to move slider towards position 50 on #custom-handle
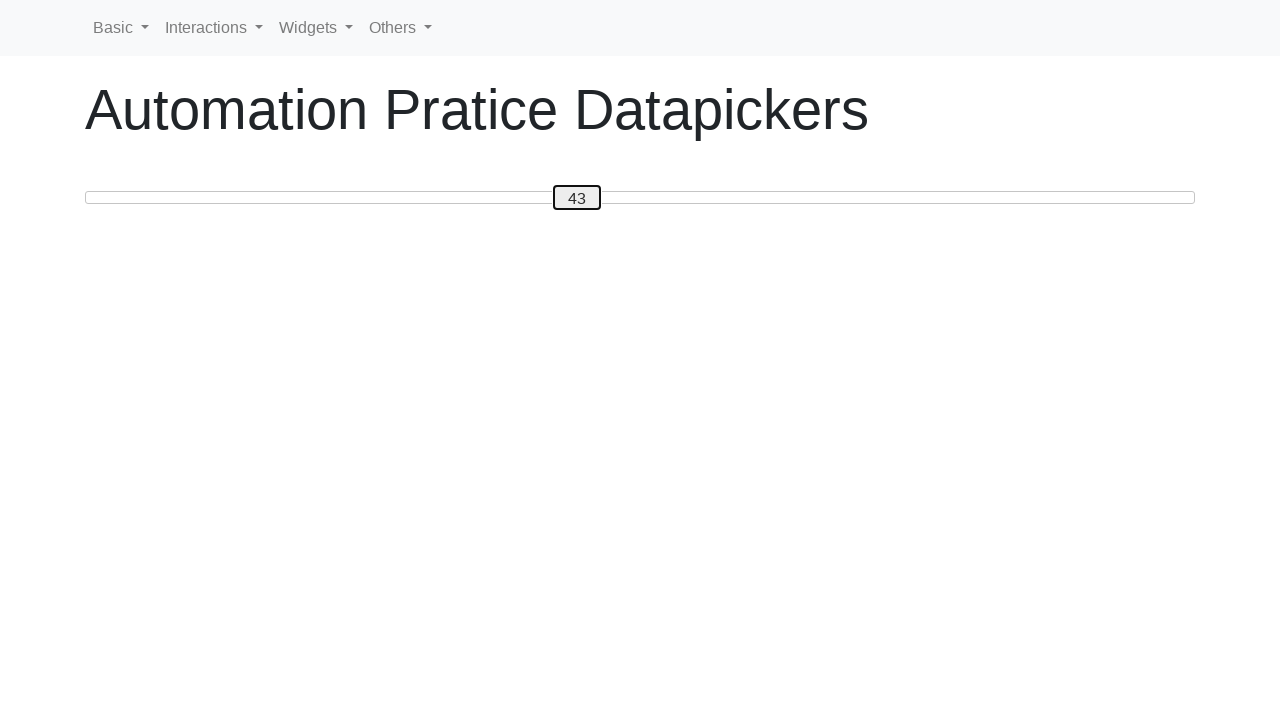

Pressed ArrowRight to move slider towards position 50 on #custom-handle
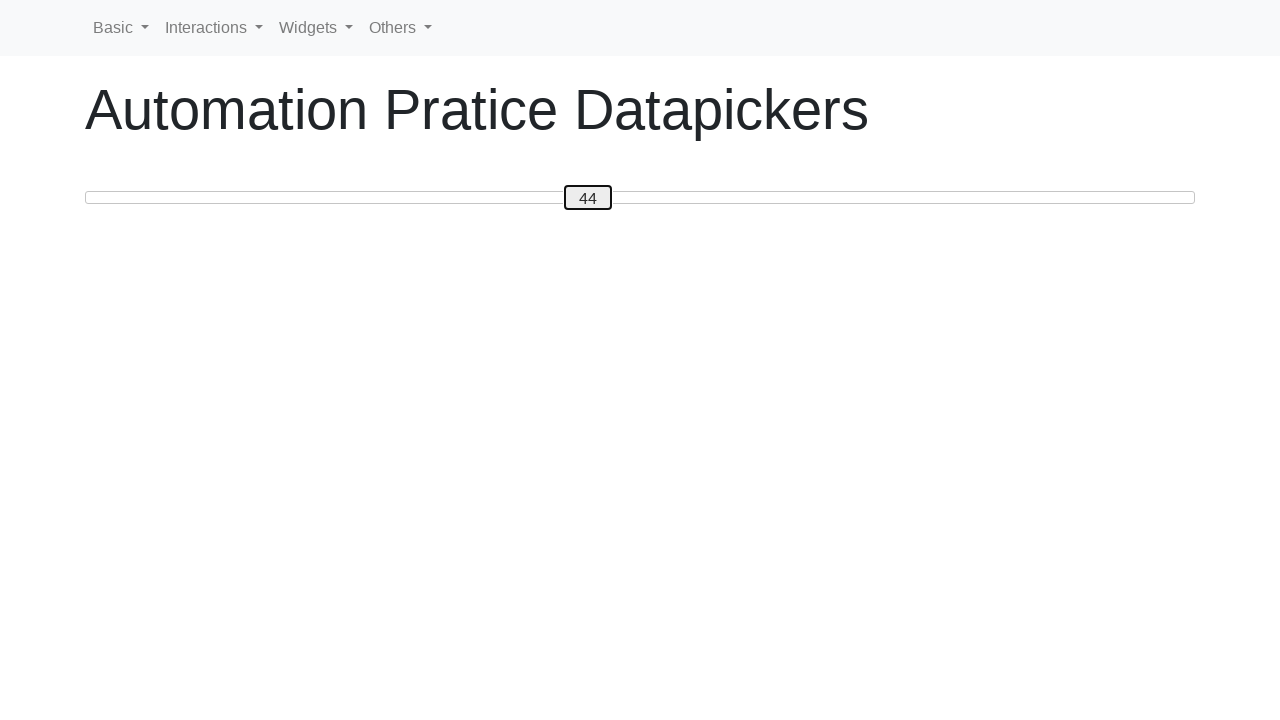

Pressed ArrowRight to move slider towards position 50 on #custom-handle
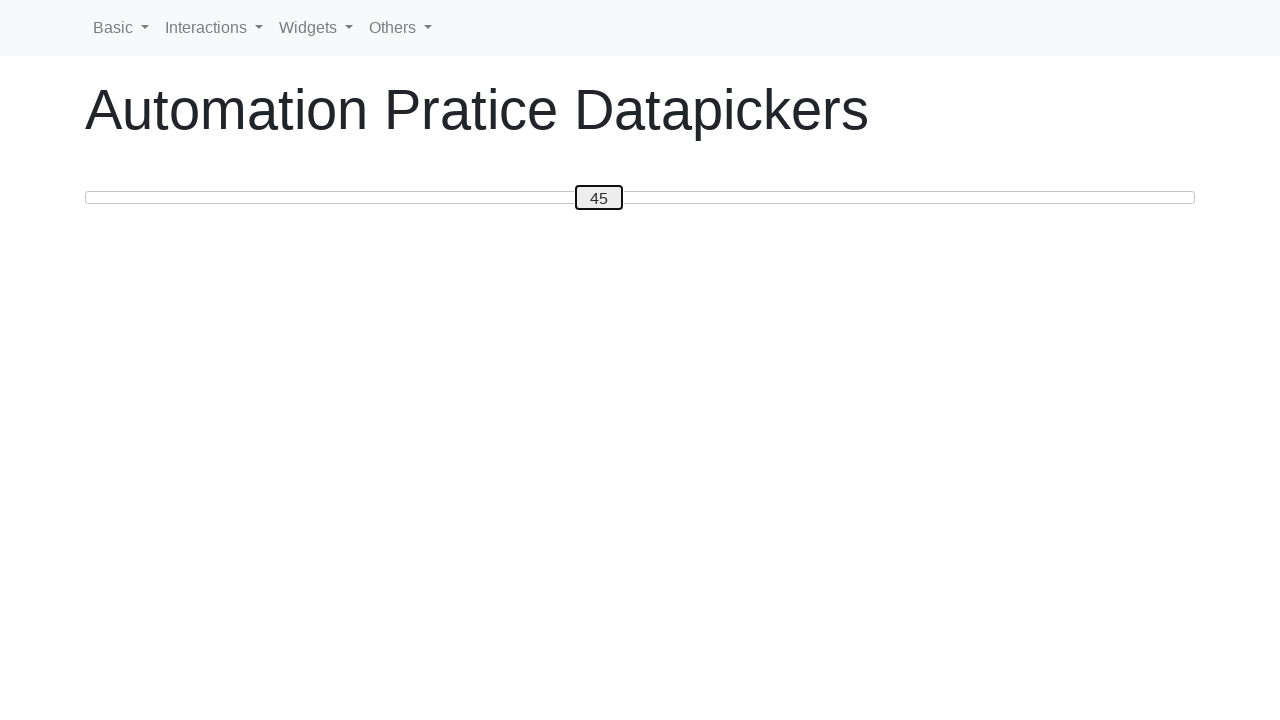

Pressed ArrowRight to move slider towards position 50 on #custom-handle
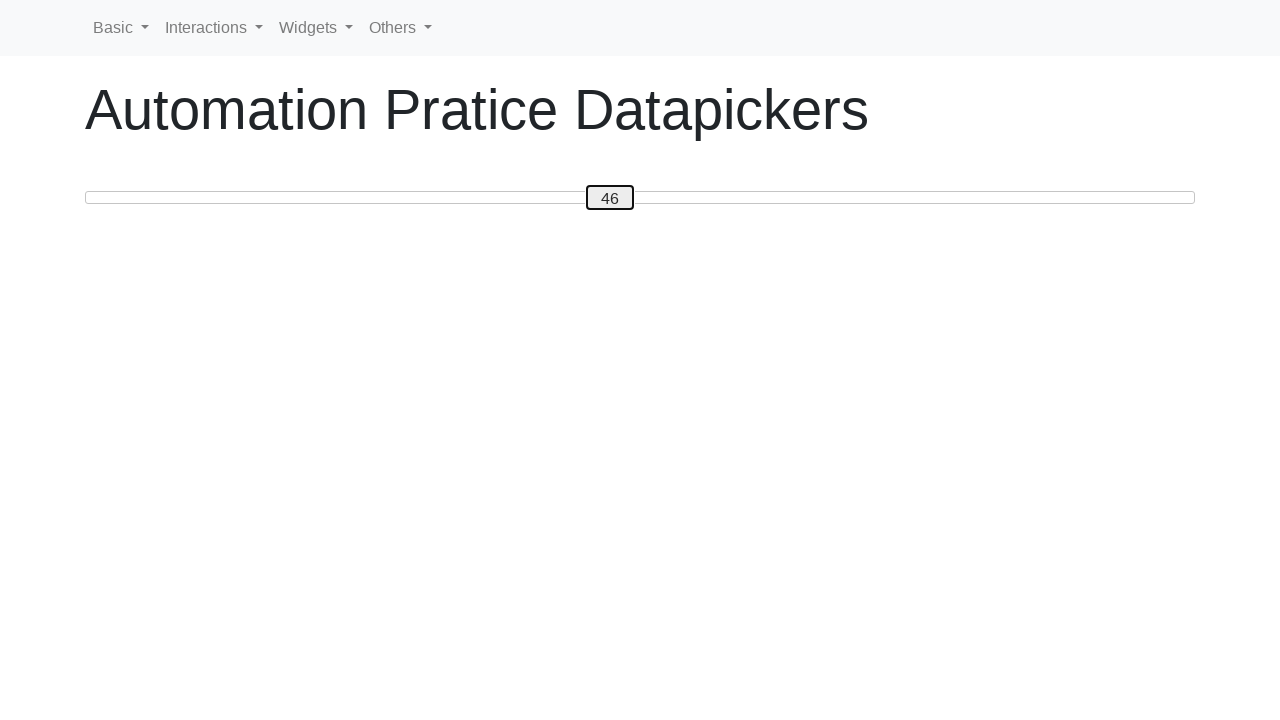

Pressed ArrowRight to move slider towards position 50 on #custom-handle
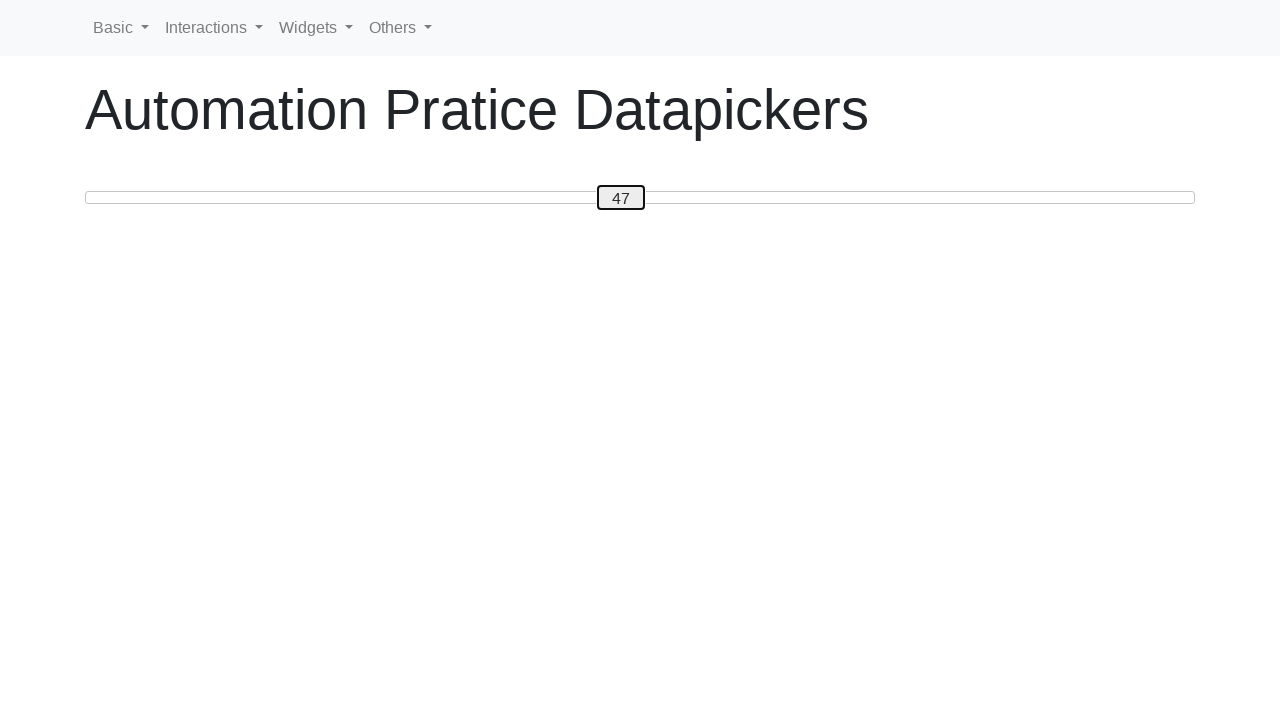

Pressed ArrowRight to move slider towards position 50 on #custom-handle
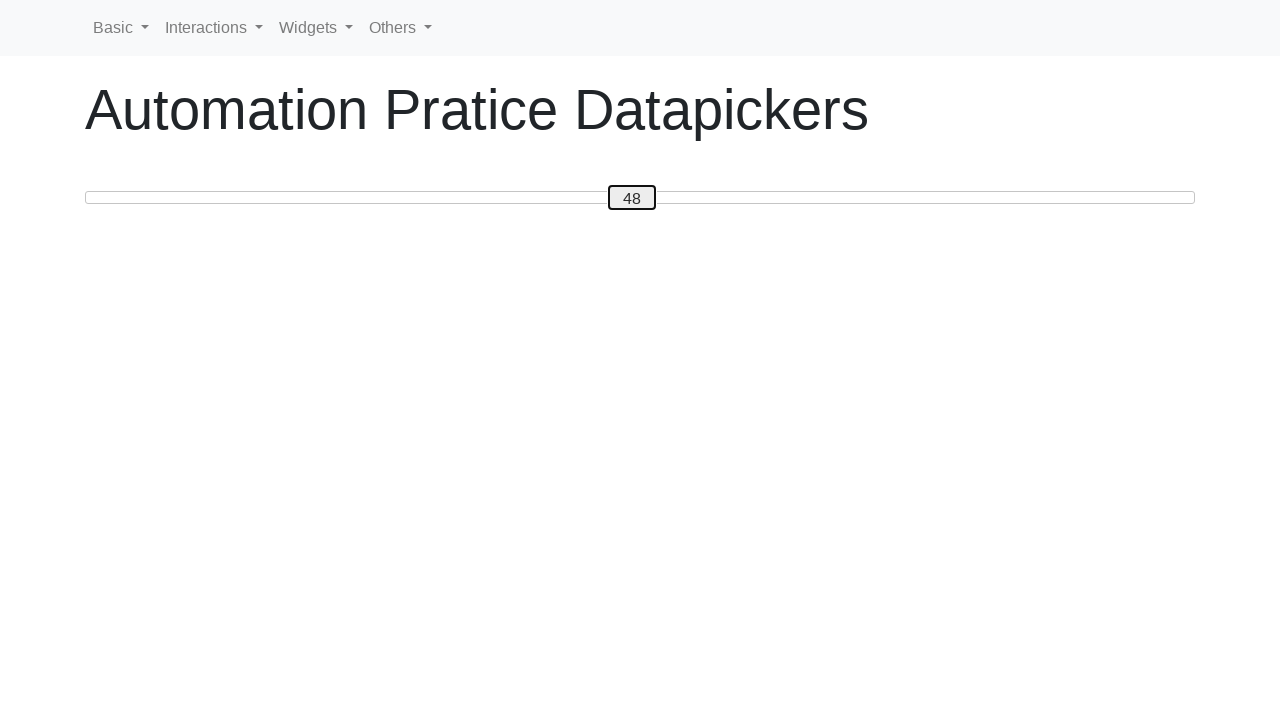

Pressed ArrowRight to move slider towards position 50 on #custom-handle
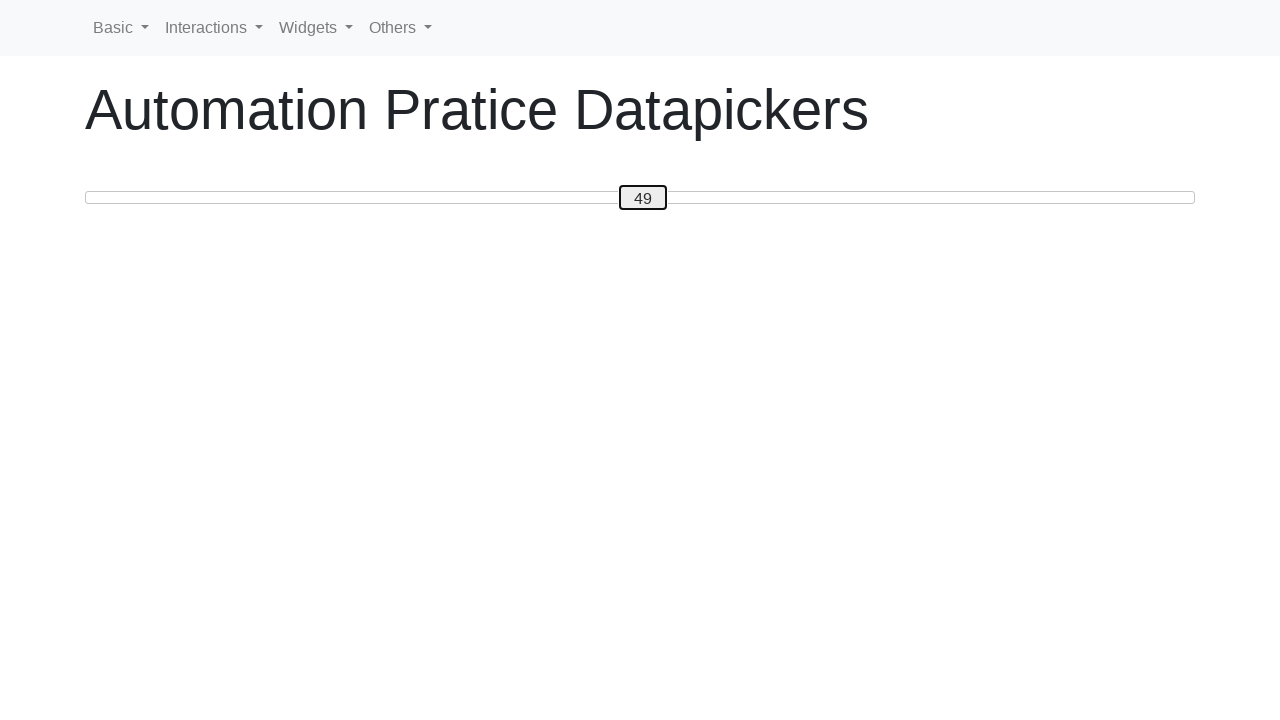

Pressed ArrowRight to move slider towards position 50 on #custom-handle
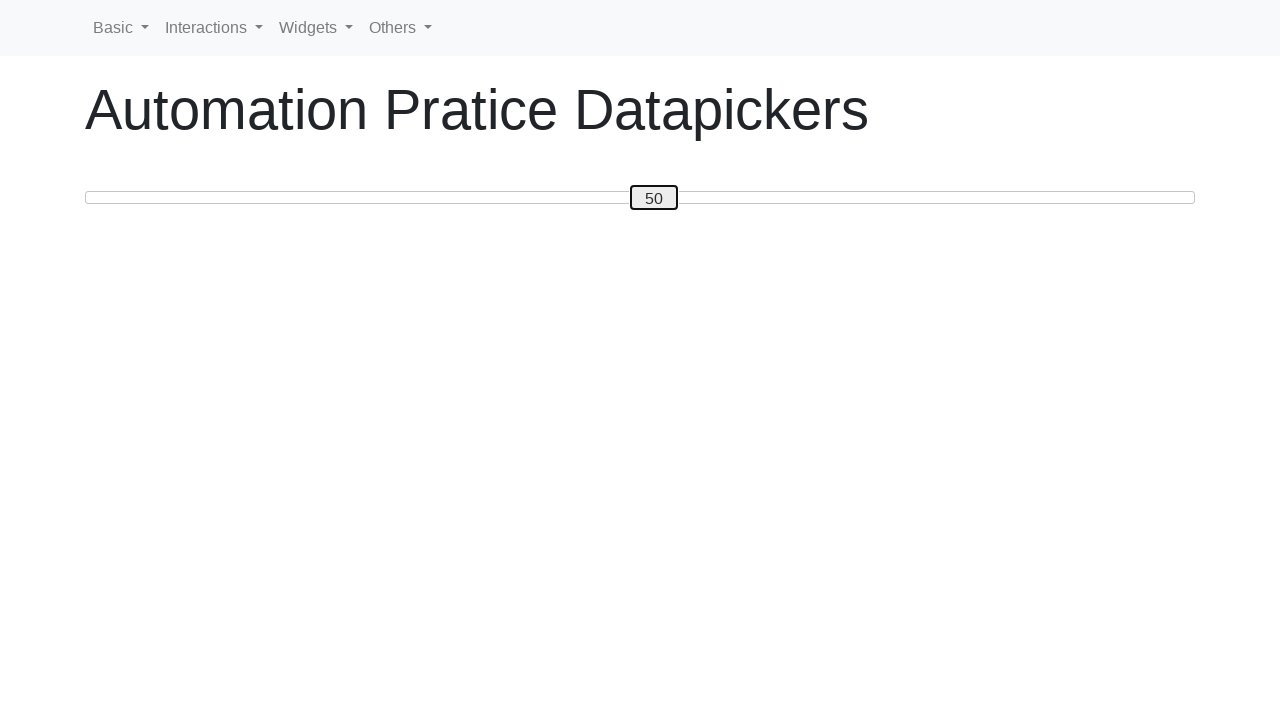

Slider moved to position 50
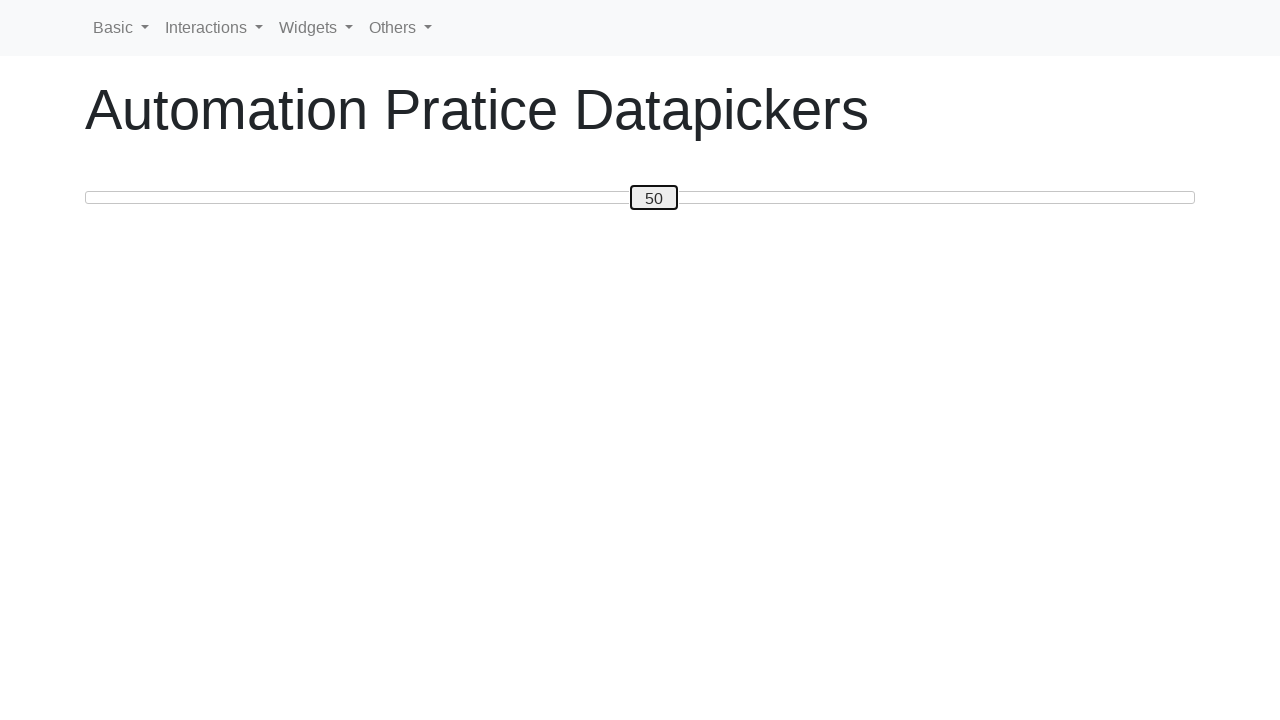

Pressed ArrowLeft to move slider towards position 20 on #custom-handle
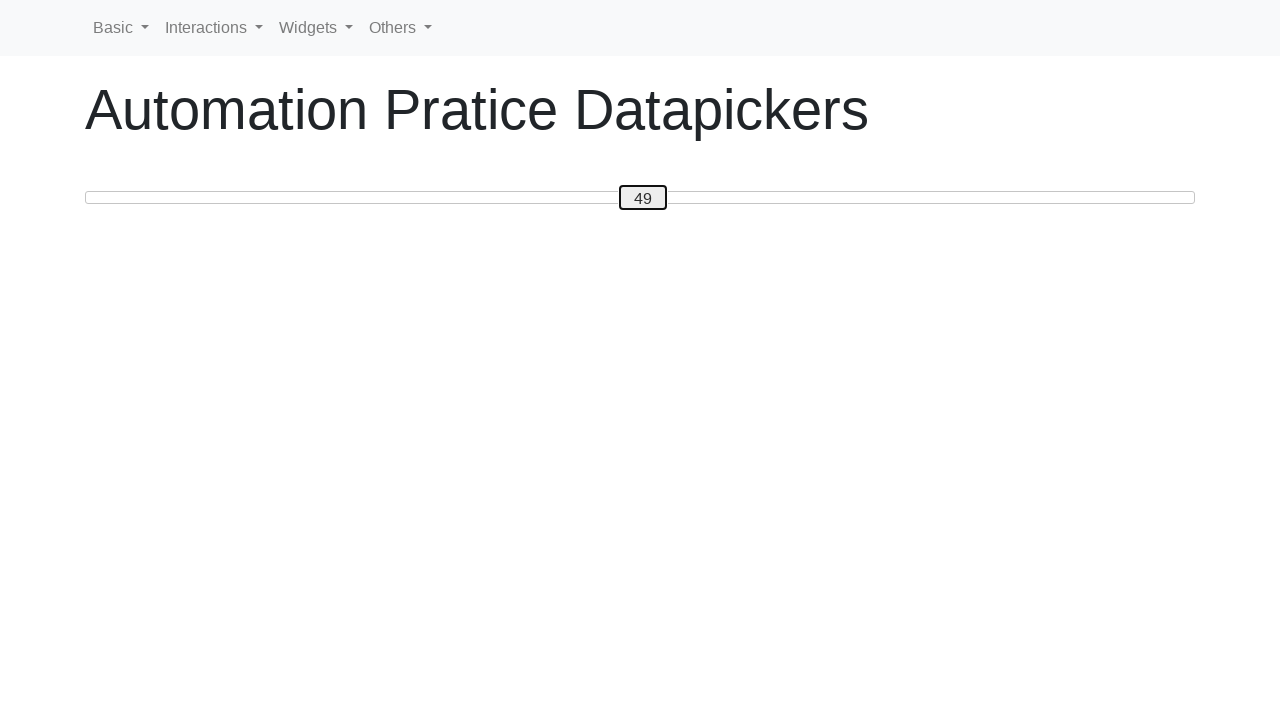

Pressed ArrowLeft to move slider towards position 20 on #custom-handle
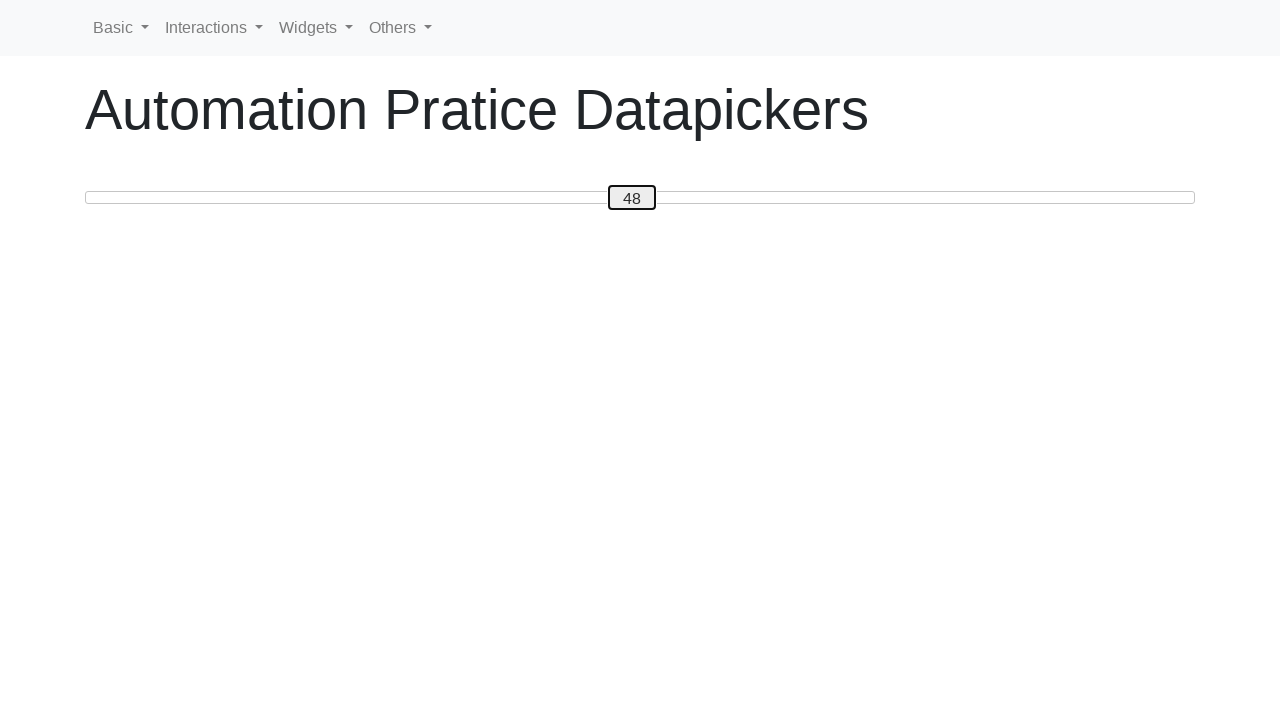

Pressed ArrowLeft to move slider towards position 20 on #custom-handle
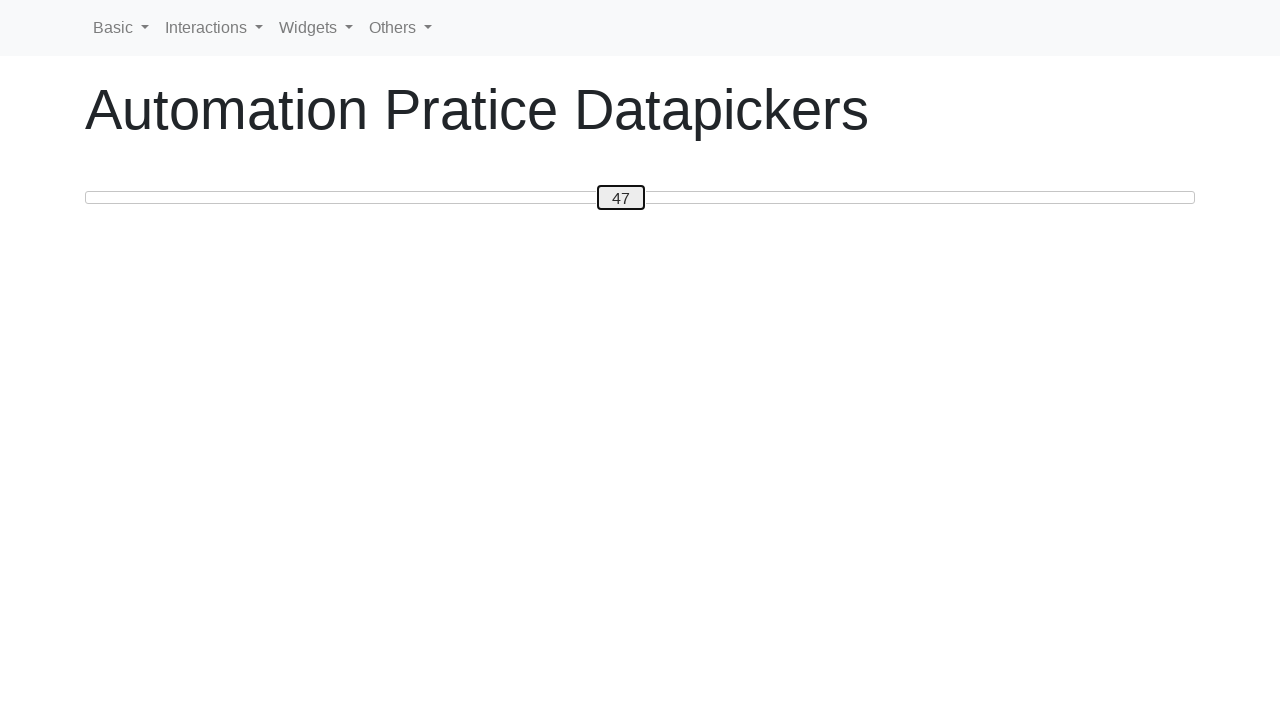

Pressed ArrowLeft to move slider towards position 20 on #custom-handle
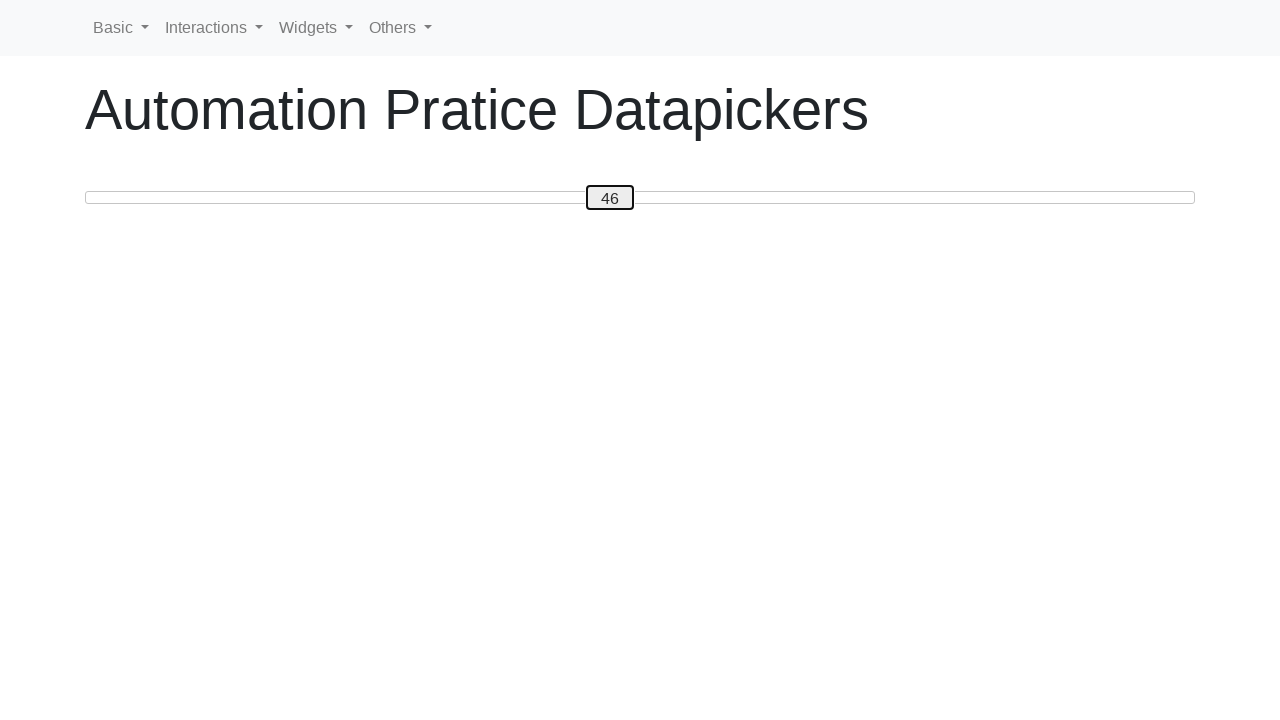

Pressed ArrowLeft to move slider towards position 20 on #custom-handle
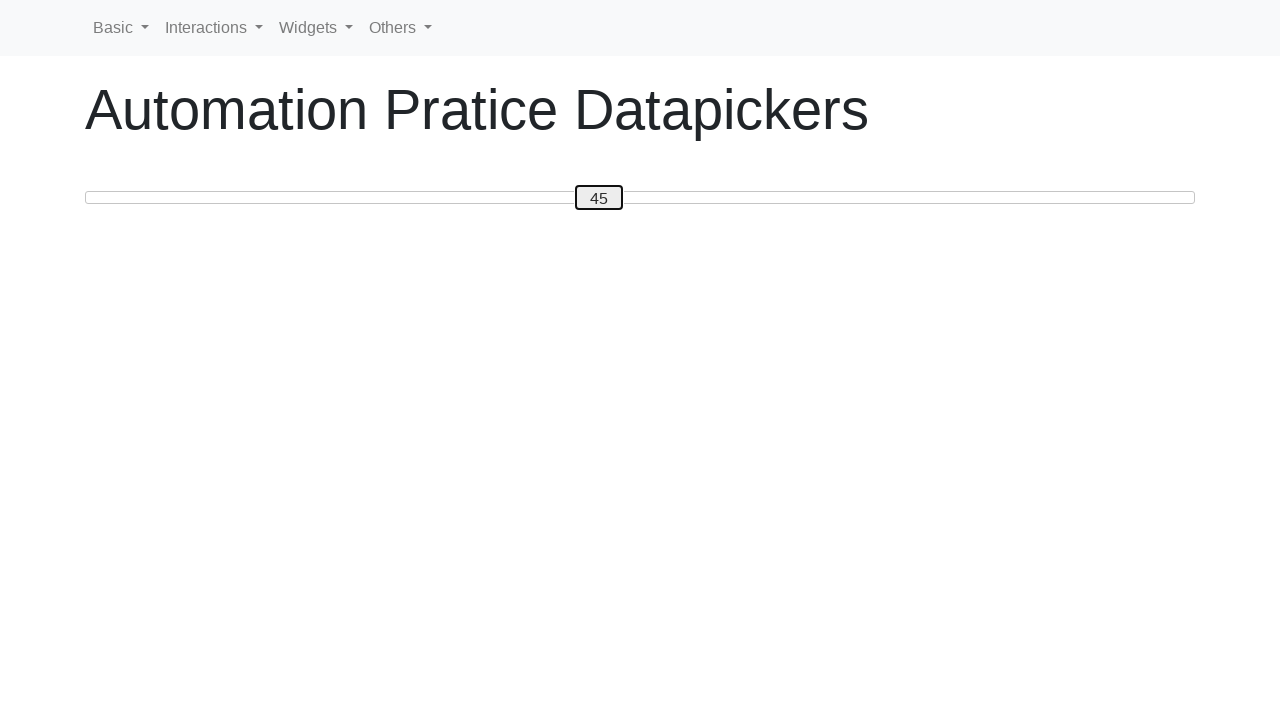

Pressed ArrowLeft to move slider towards position 20 on #custom-handle
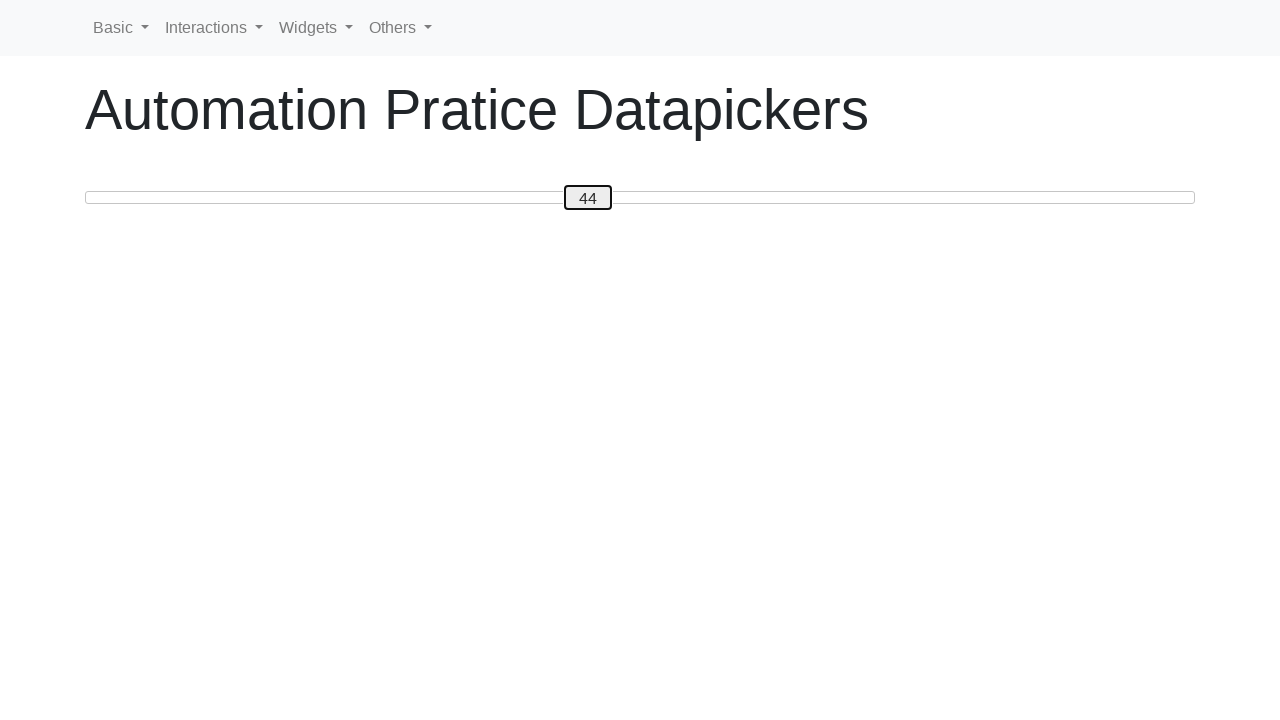

Pressed ArrowLeft to move slider towards position 20 on #custom-handle
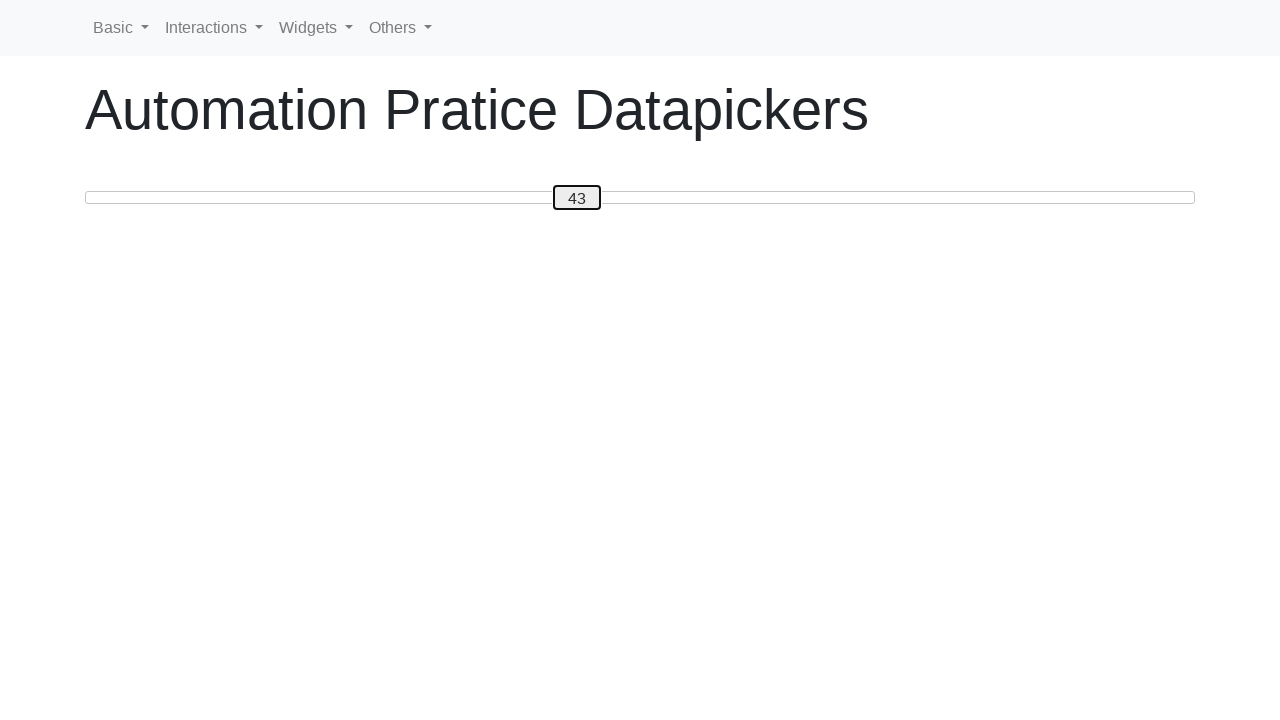

Pressed ArrowLeft to move slider towards position 20 on #custom-handle
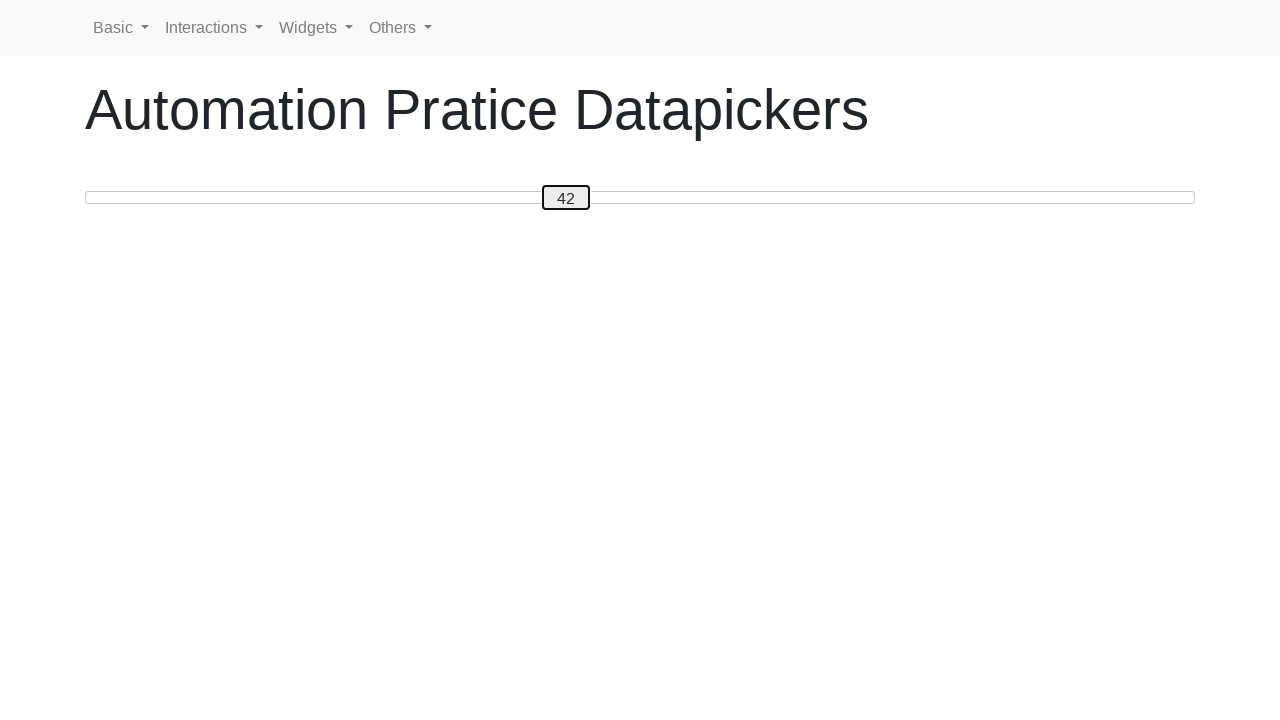

Pressed ArrowLeft to move slider towards position 20 on #custom-handle
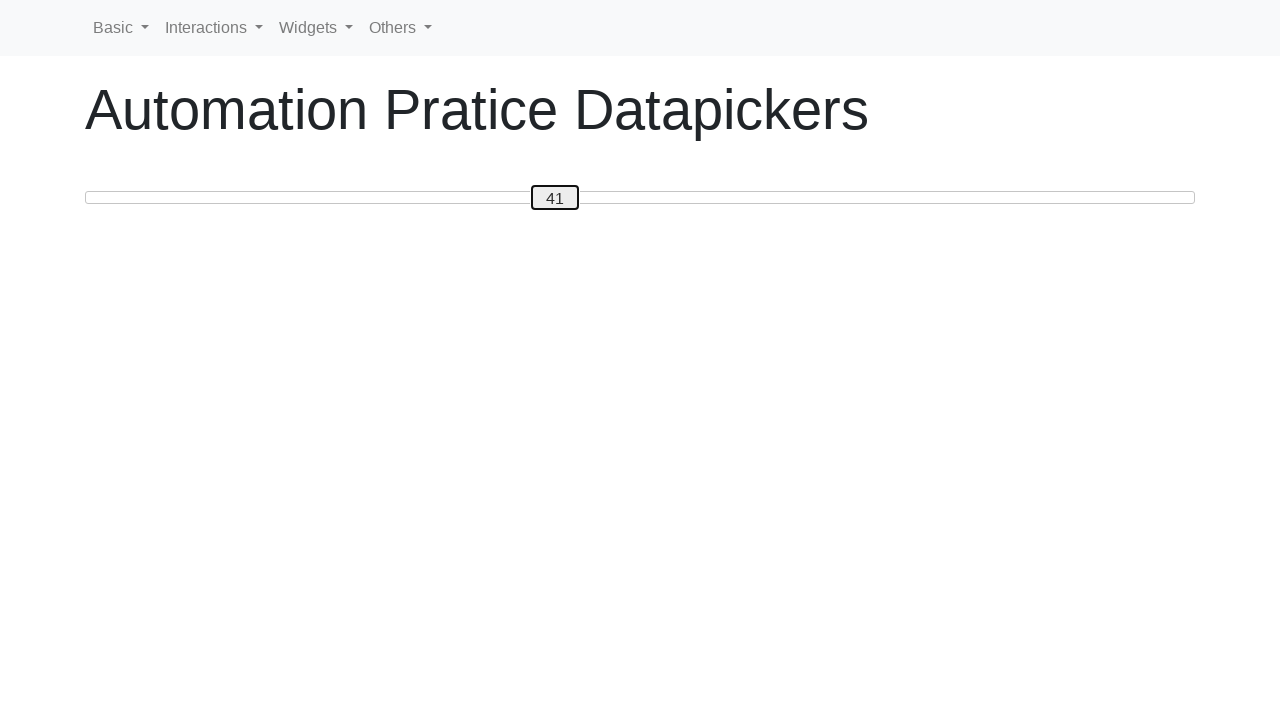

Pressed ArrowLeft to move slider towards position 20 on #custom-handle
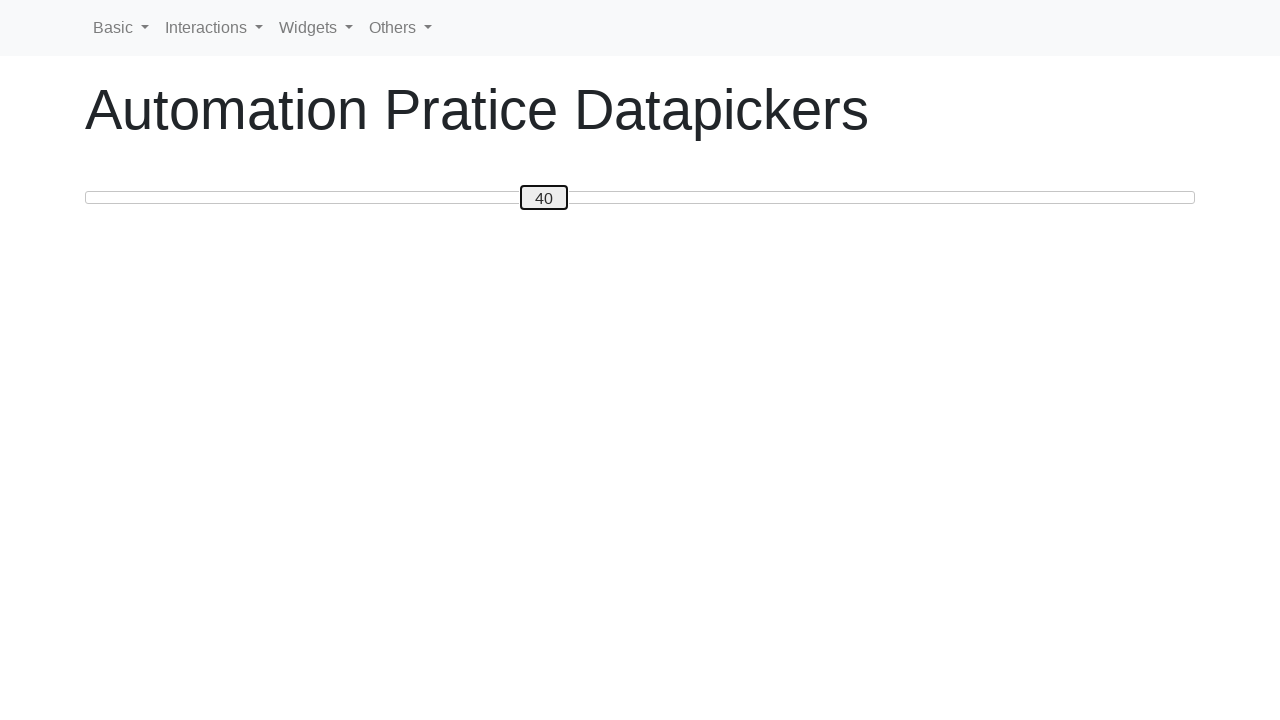

Pressed ArrowLeft to move slider towards position 20 on #custom-handle
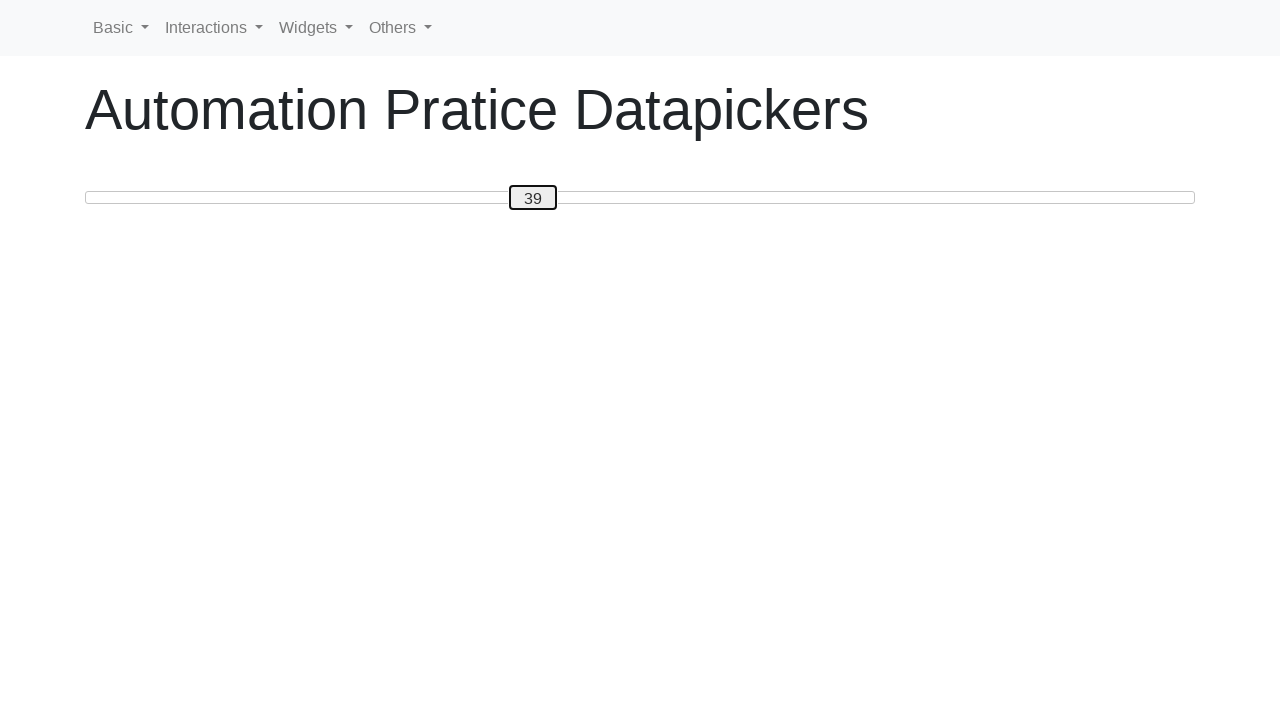

Pressed ArrowLeft to move slider towards position 20 on #custom-handle
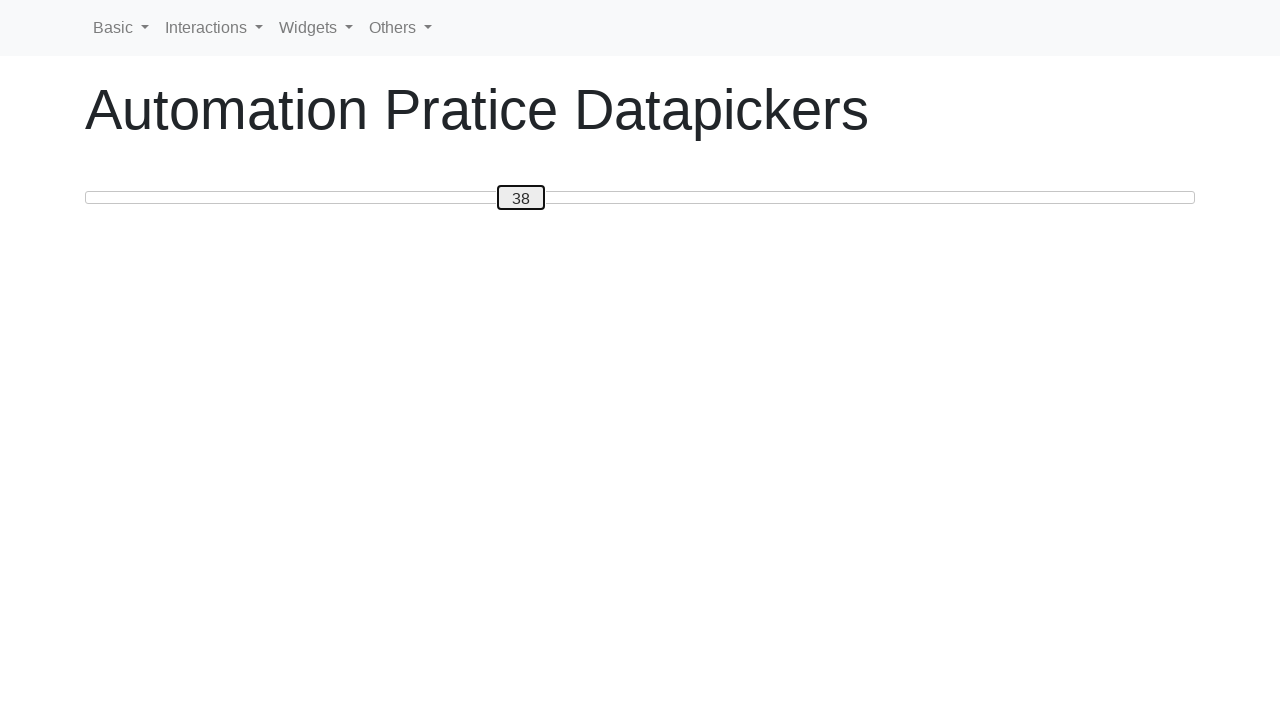

Pressed ArrowLeft to move slider towards position 20 on #custom-handle
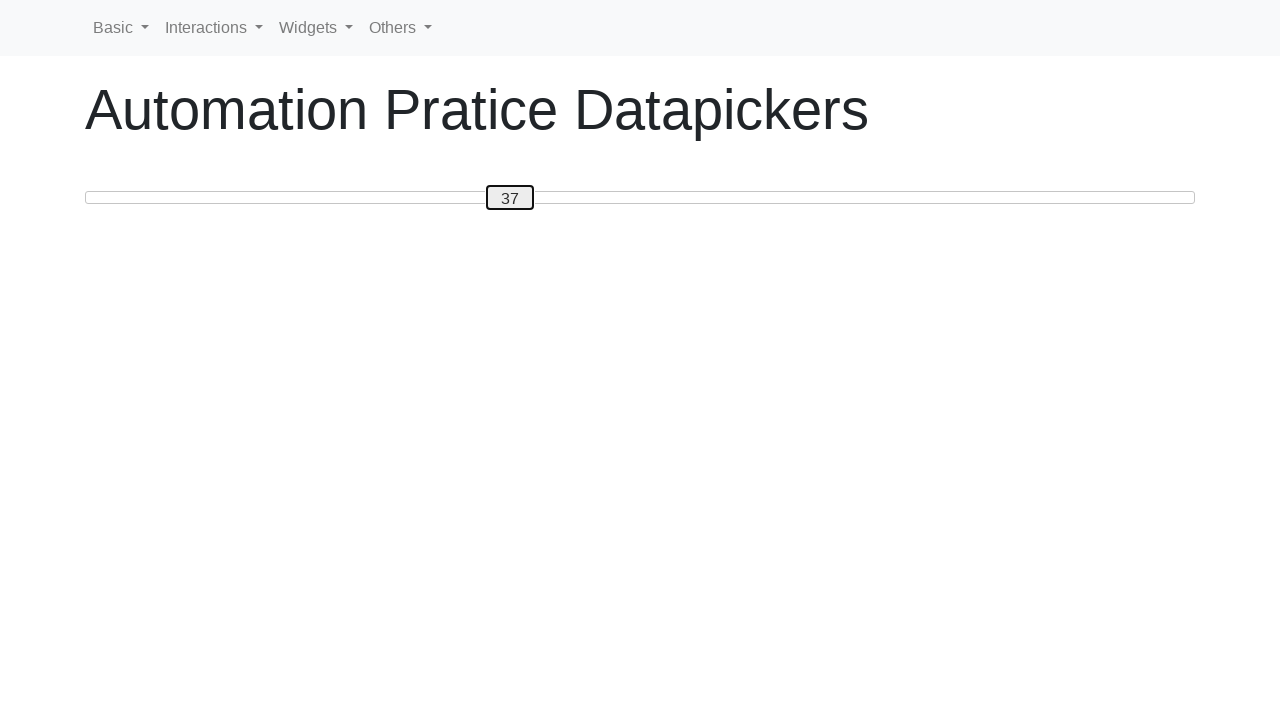

Pressed ArrowLeft to move slider towards position 20 on #custom-handle
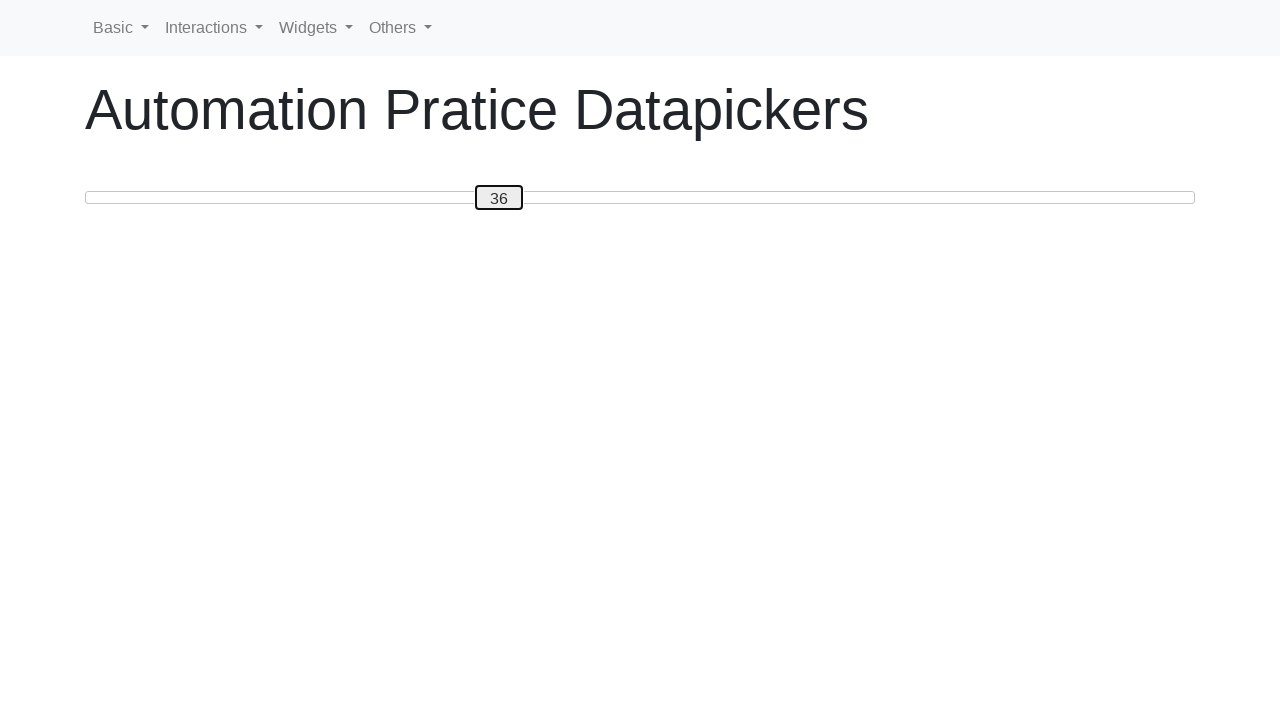

Pressed ArrowLeft to move slider towards position 20 on #custom-handle
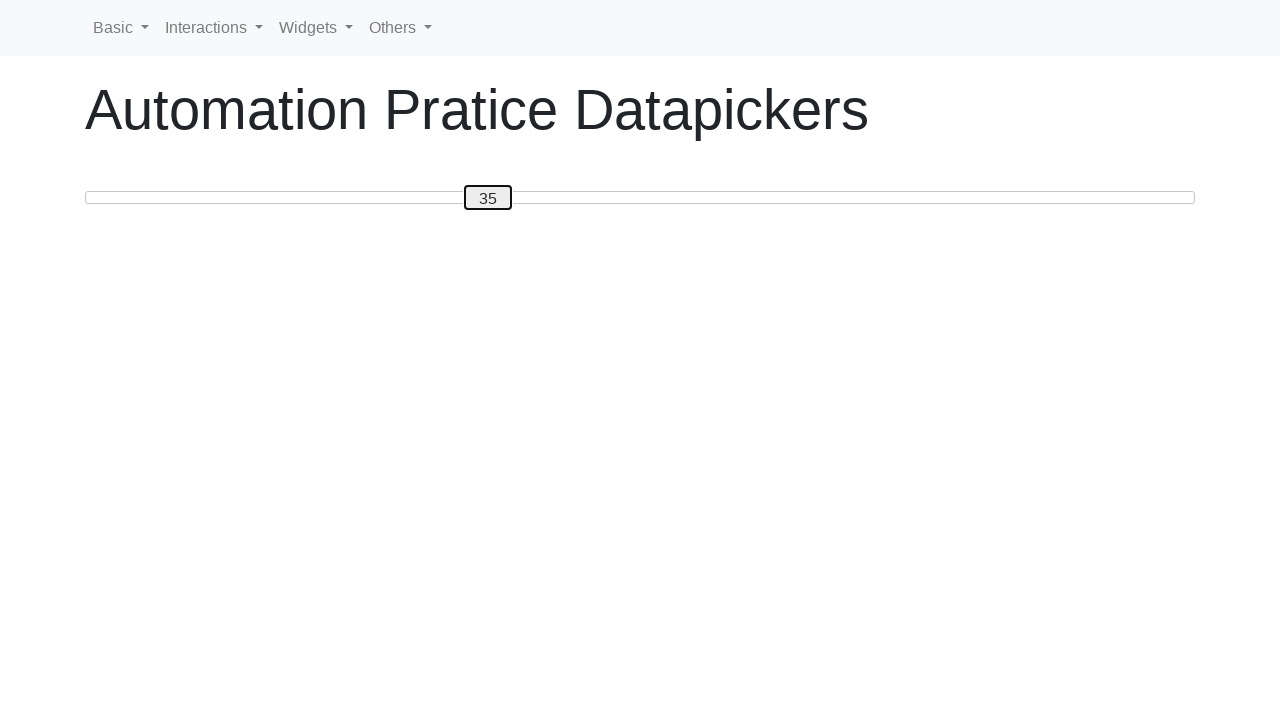

Pressed ArrowLeft to move slider towards position 20 on #custom-handle
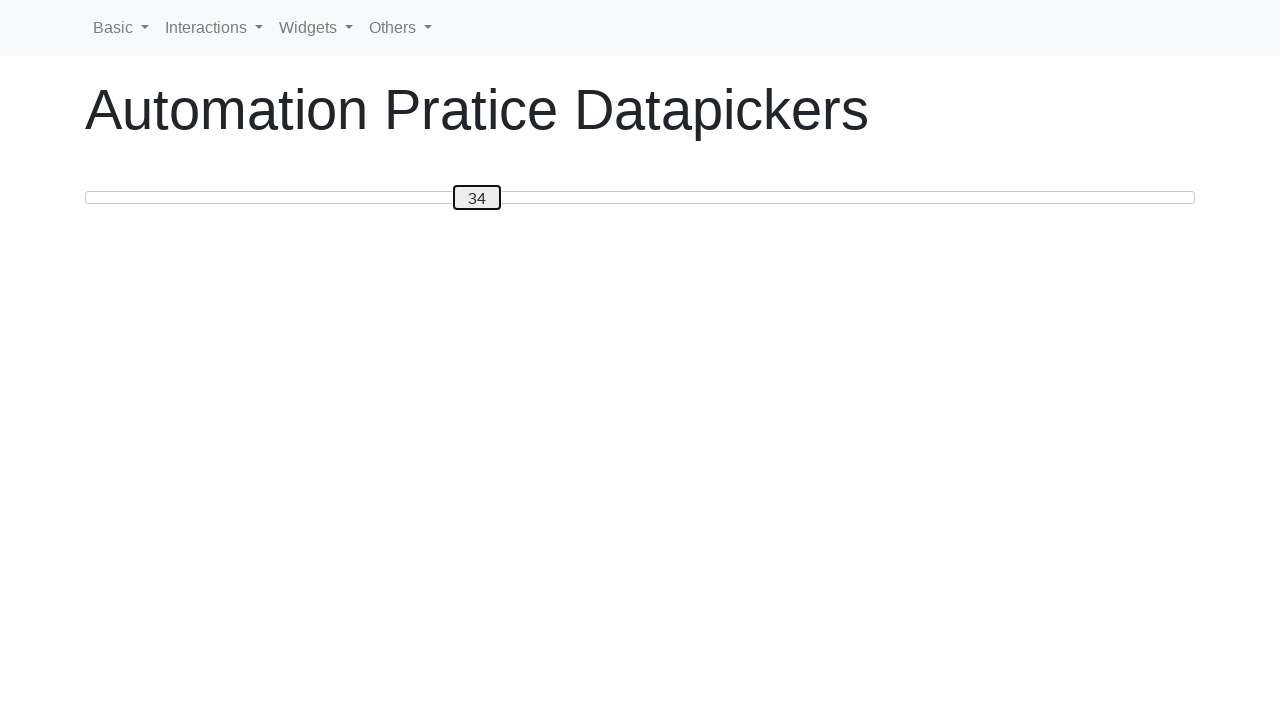

Pressed ArrowLeft to move slider towards position 20 on #custom-handle
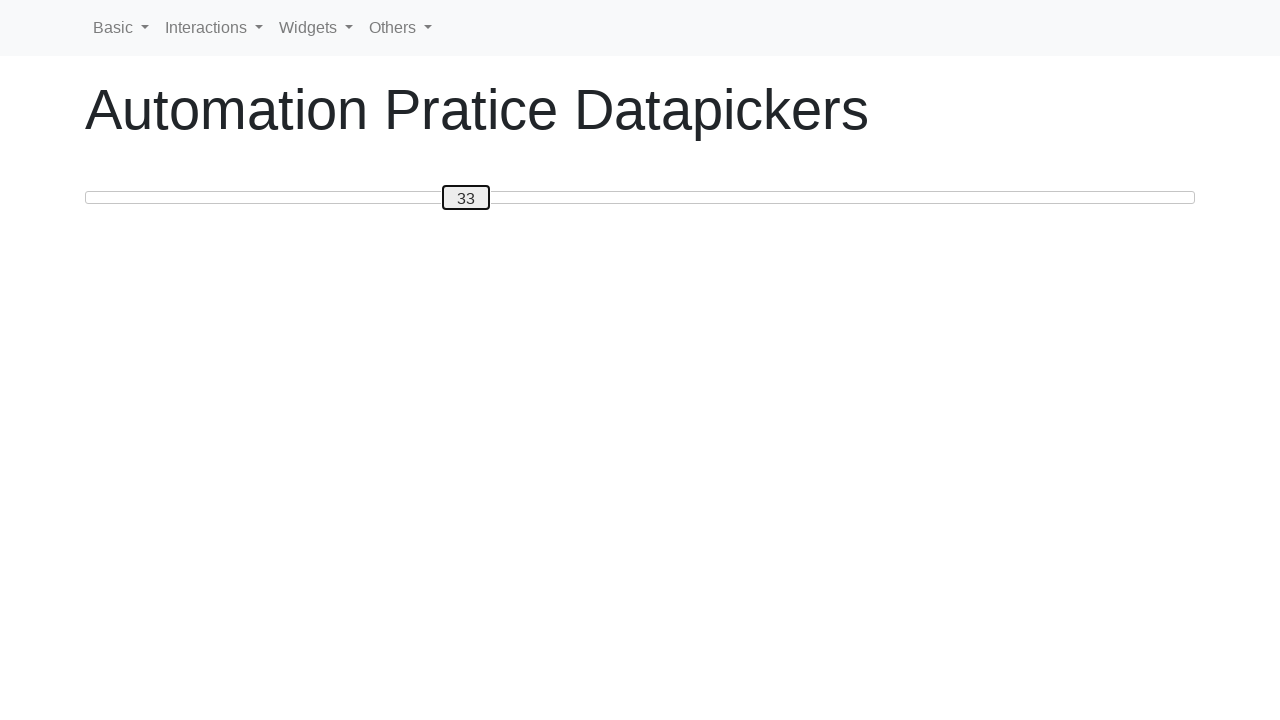

Pressed ArrowLeft to move slider towards position 20 on #custom-handle
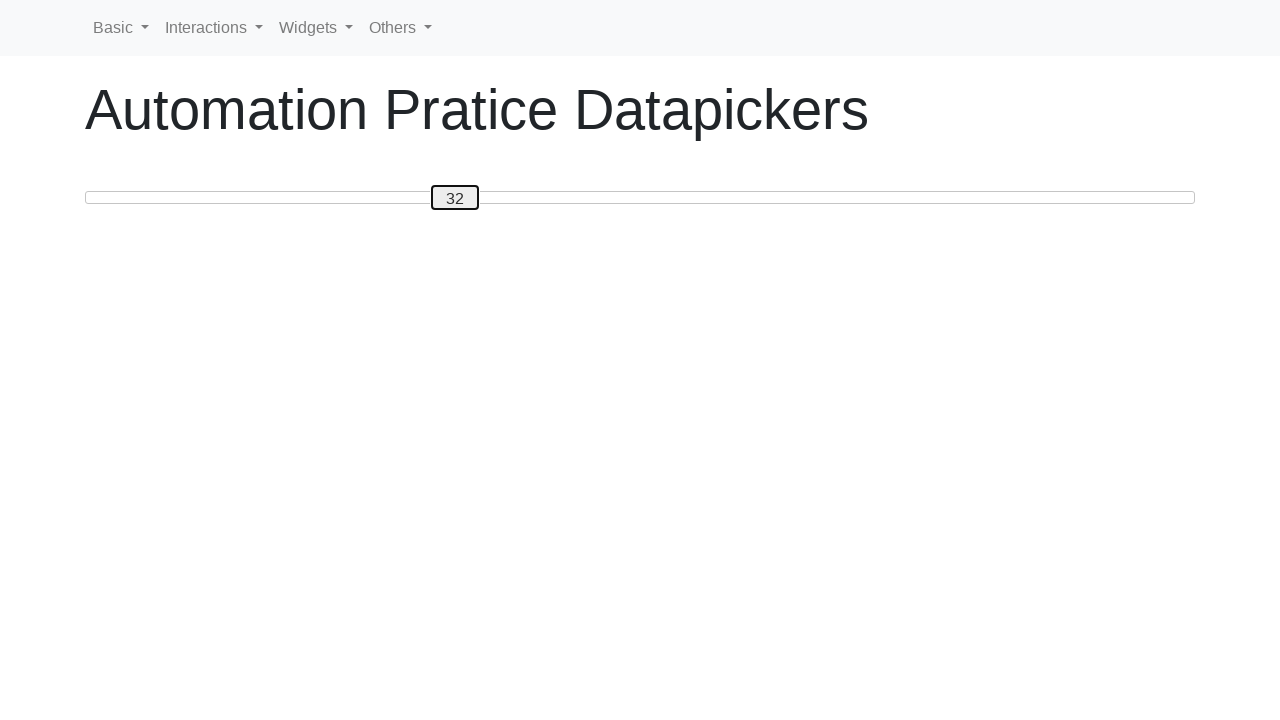

Pressed ArrowLeft to move slider towards position 20 on #custom-handle
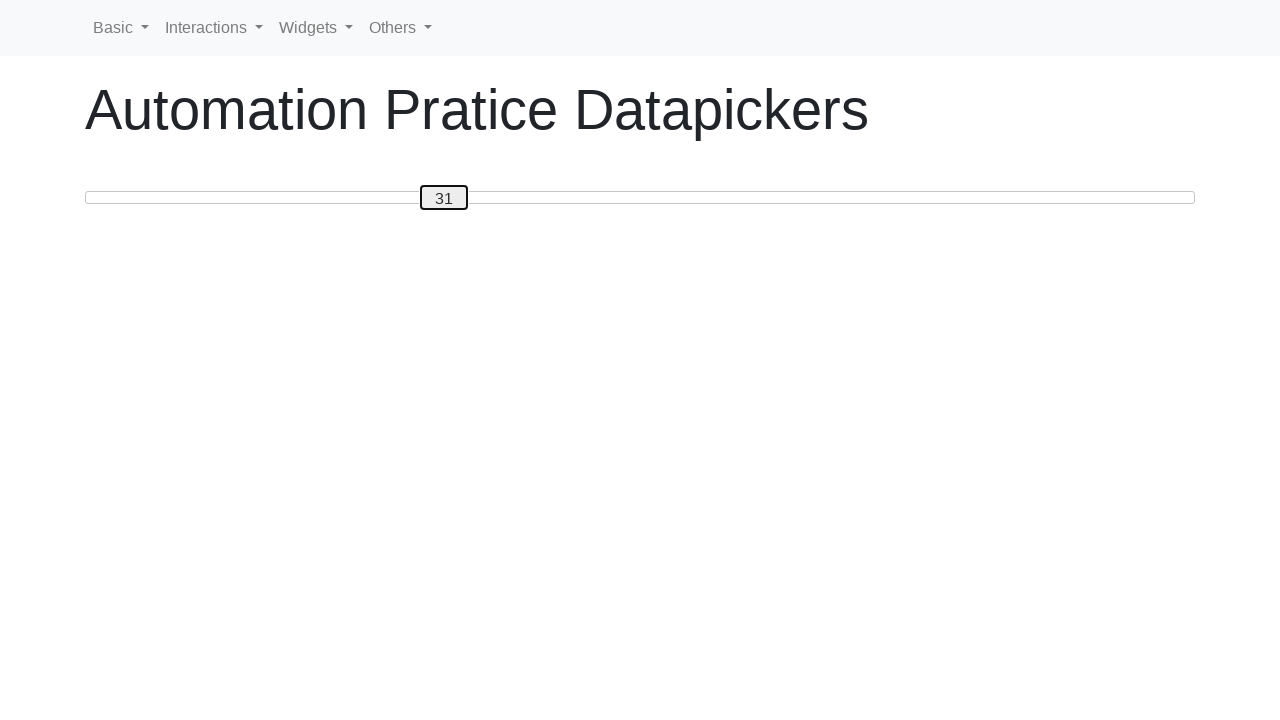

Pressed ArrowLeft to move slider towards position 20 on #custom-handle
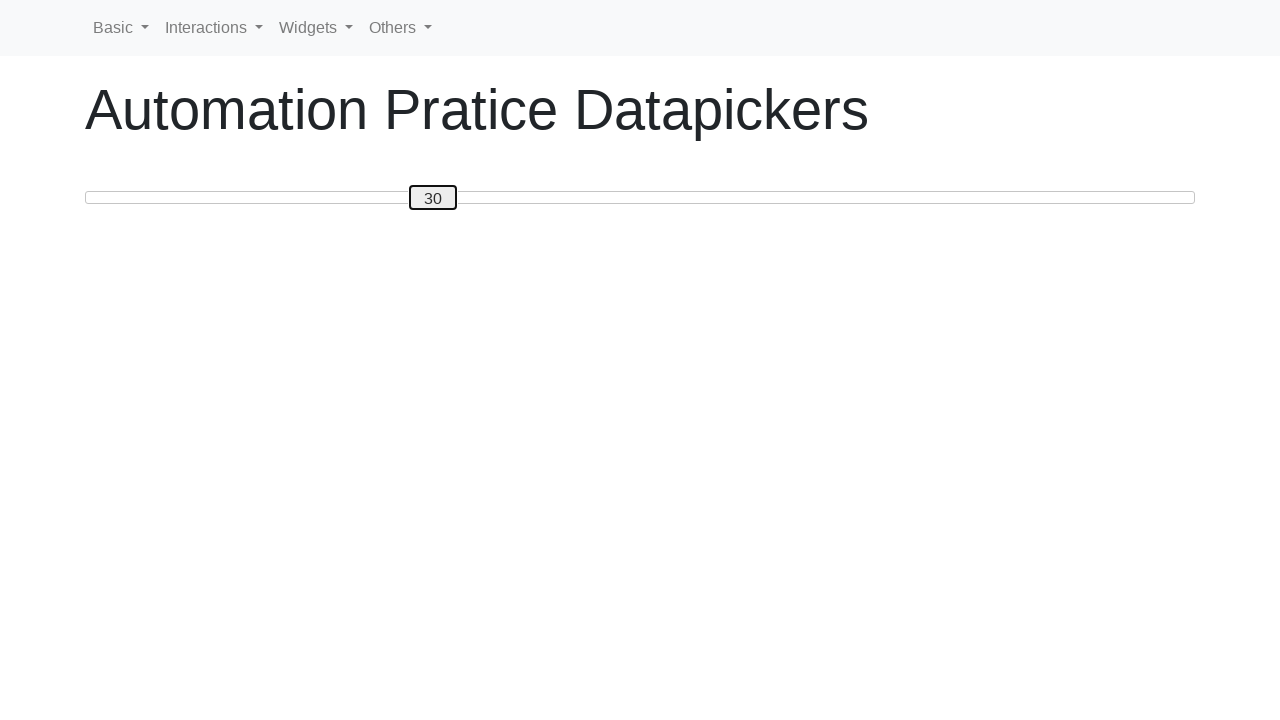

Pressed ArrowLeft to move slider towards position 20 on #custom-handle
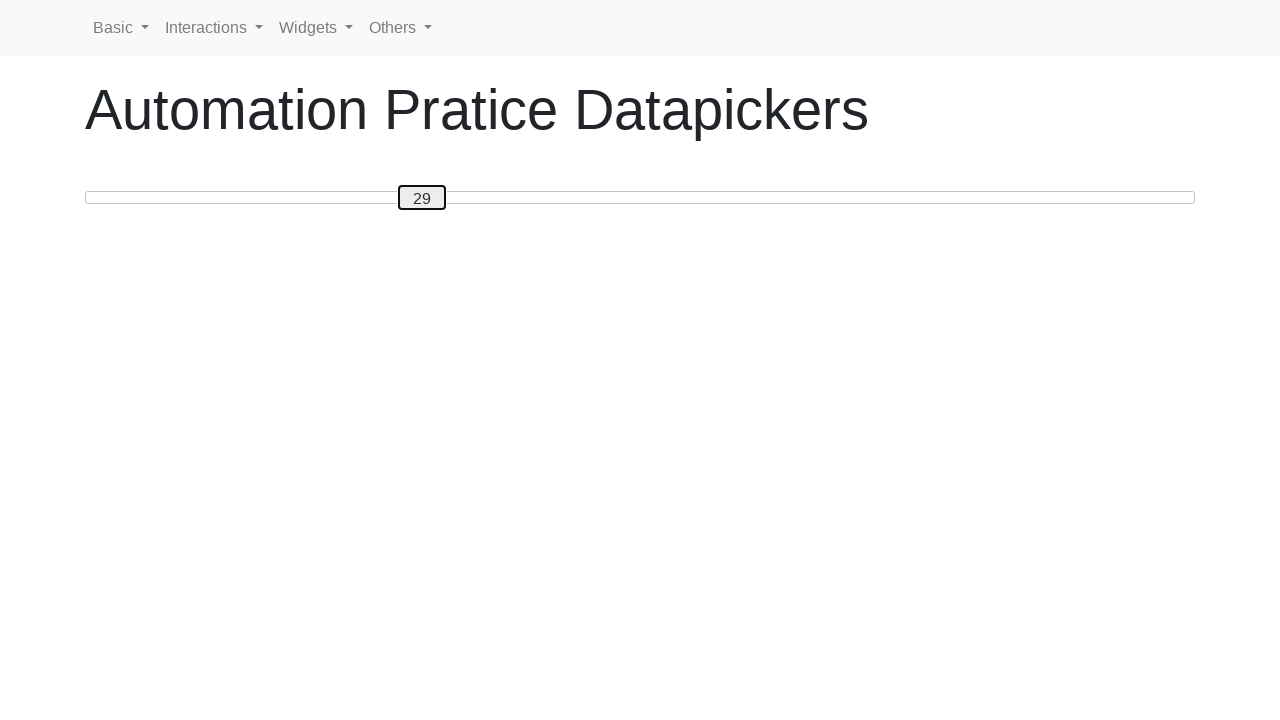

Pressed ArrowLeft to move slider towards position 20 on #custom-handle
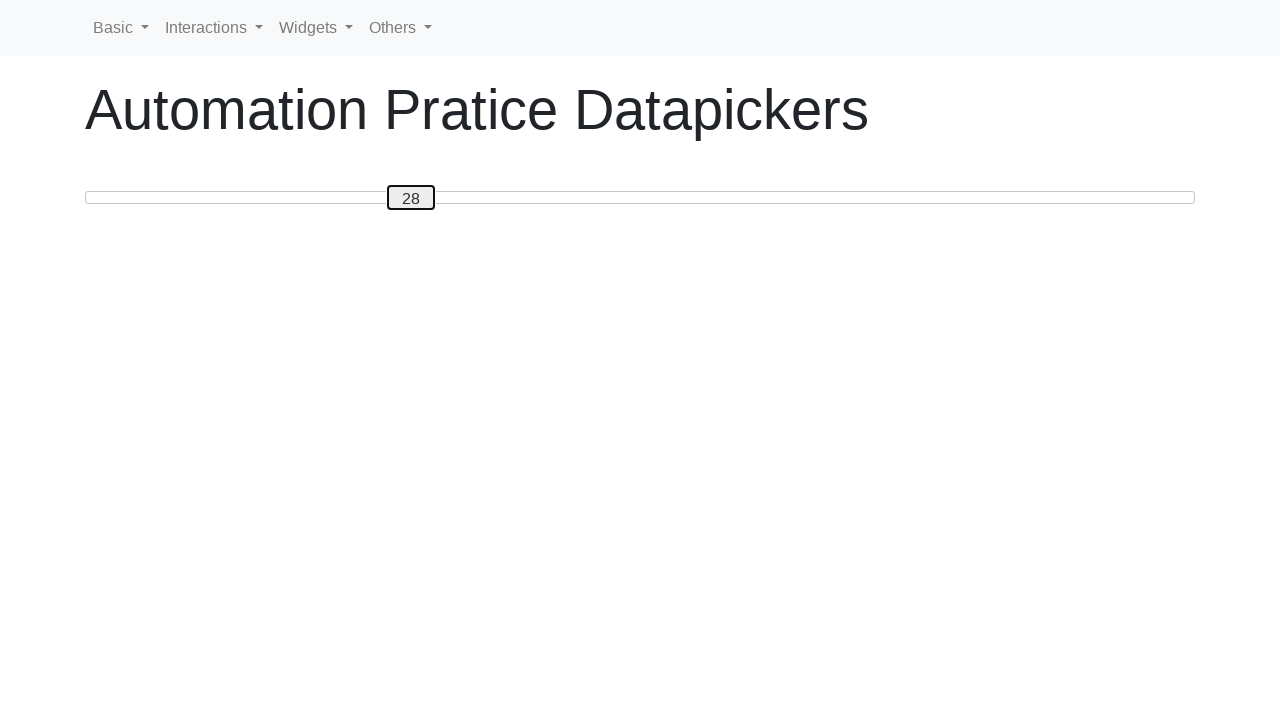

Pressed ArrowLeft to move slider towards position 20 on #custom-handle
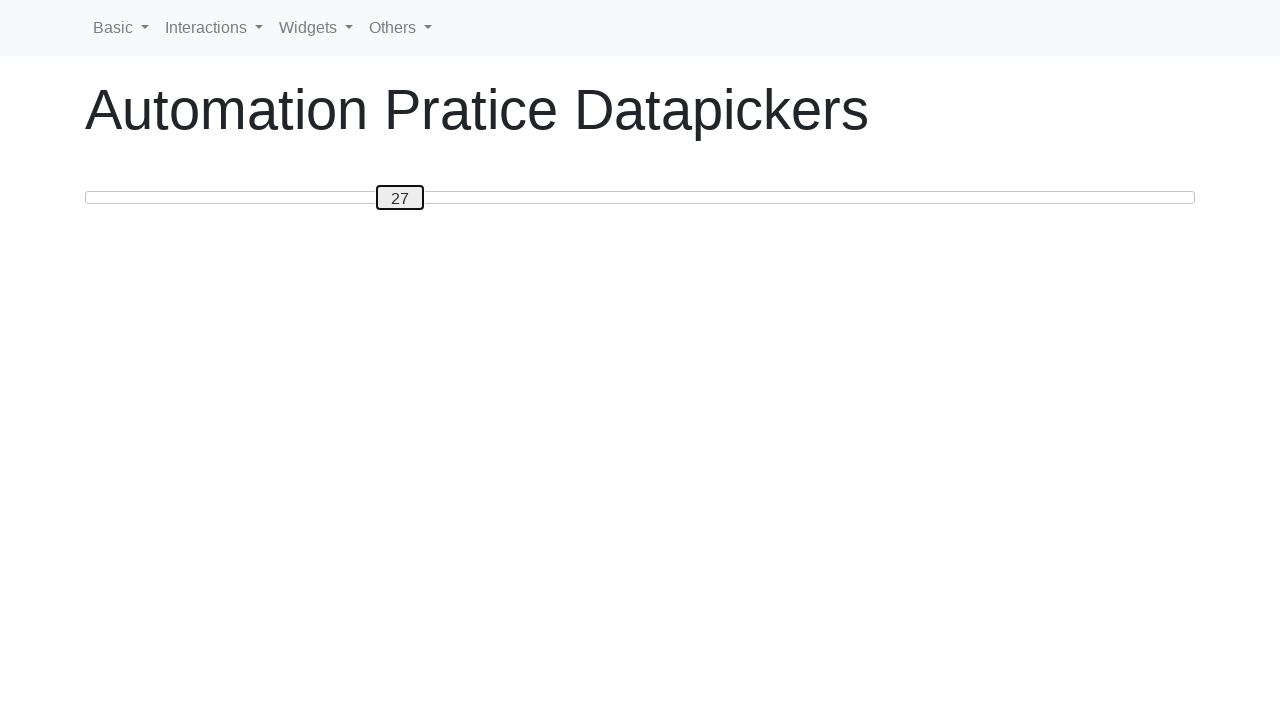

Pressed ArrowLeft to move slider towards position 20 on #custom-handle
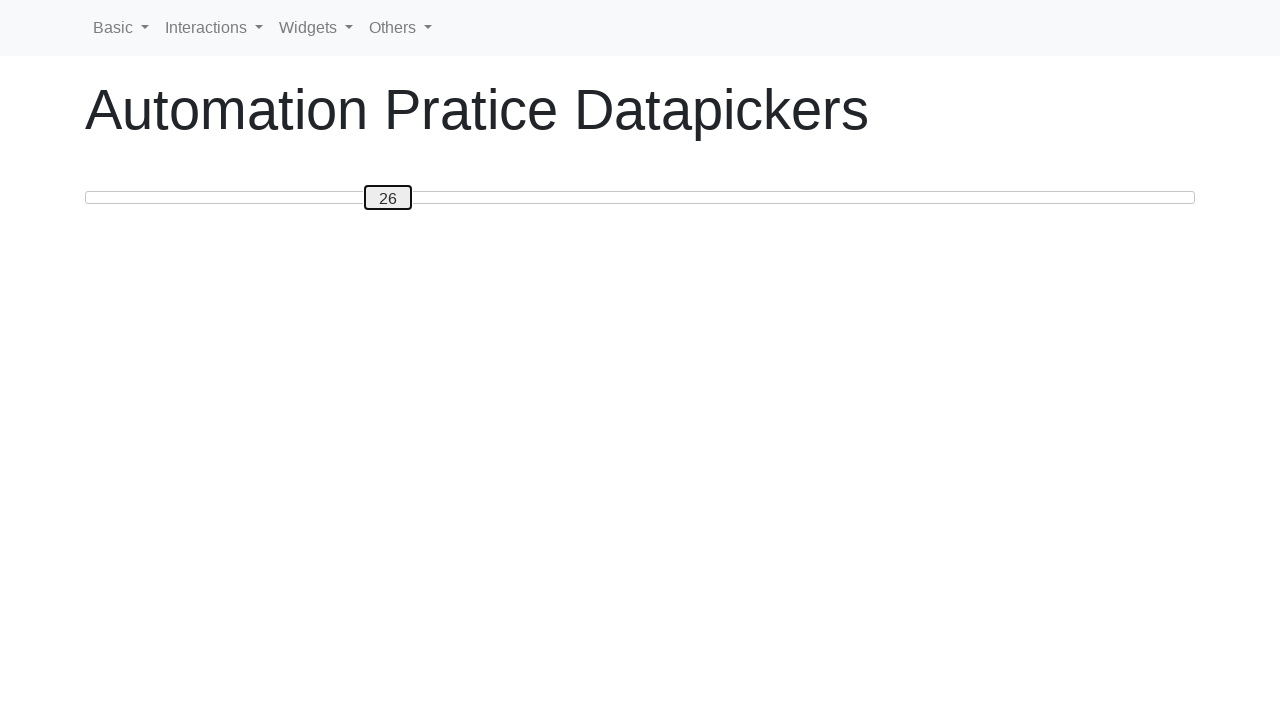

Pressed ArrowLeft to move slider towards position 20 on #custom-handle
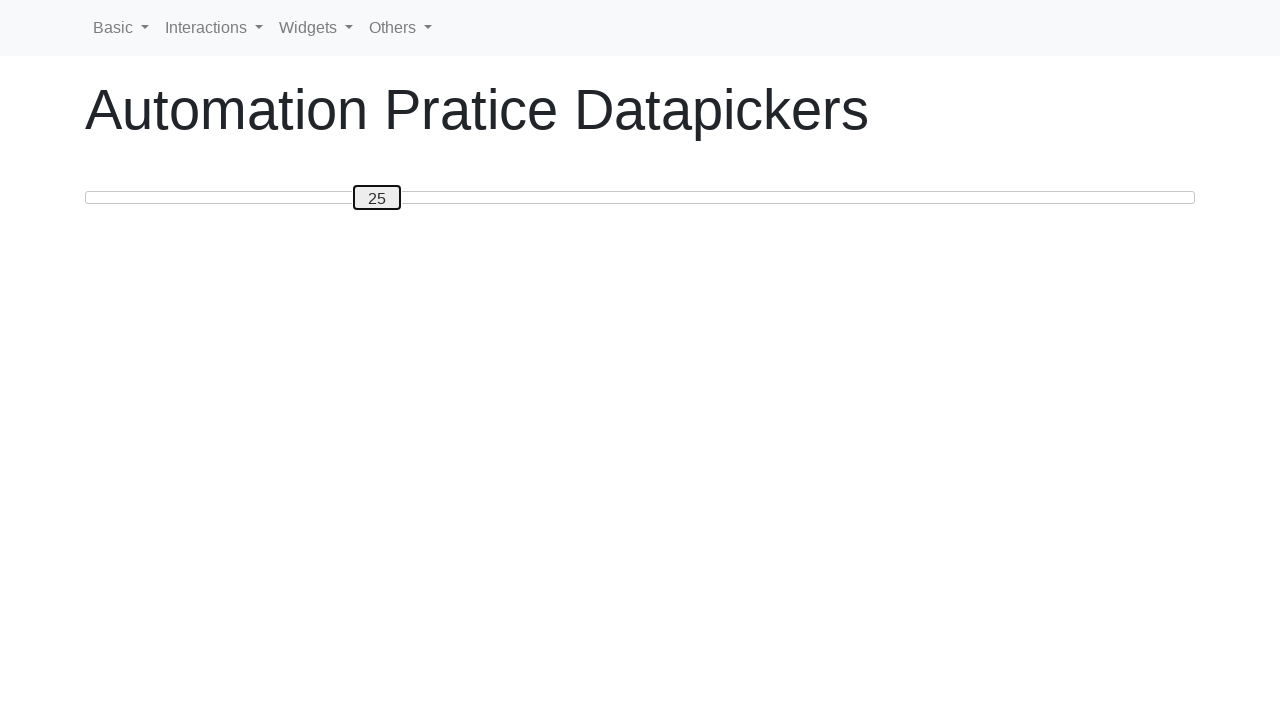

Pressed ArrowLeft to move slider towards position 20 on #custom-handle
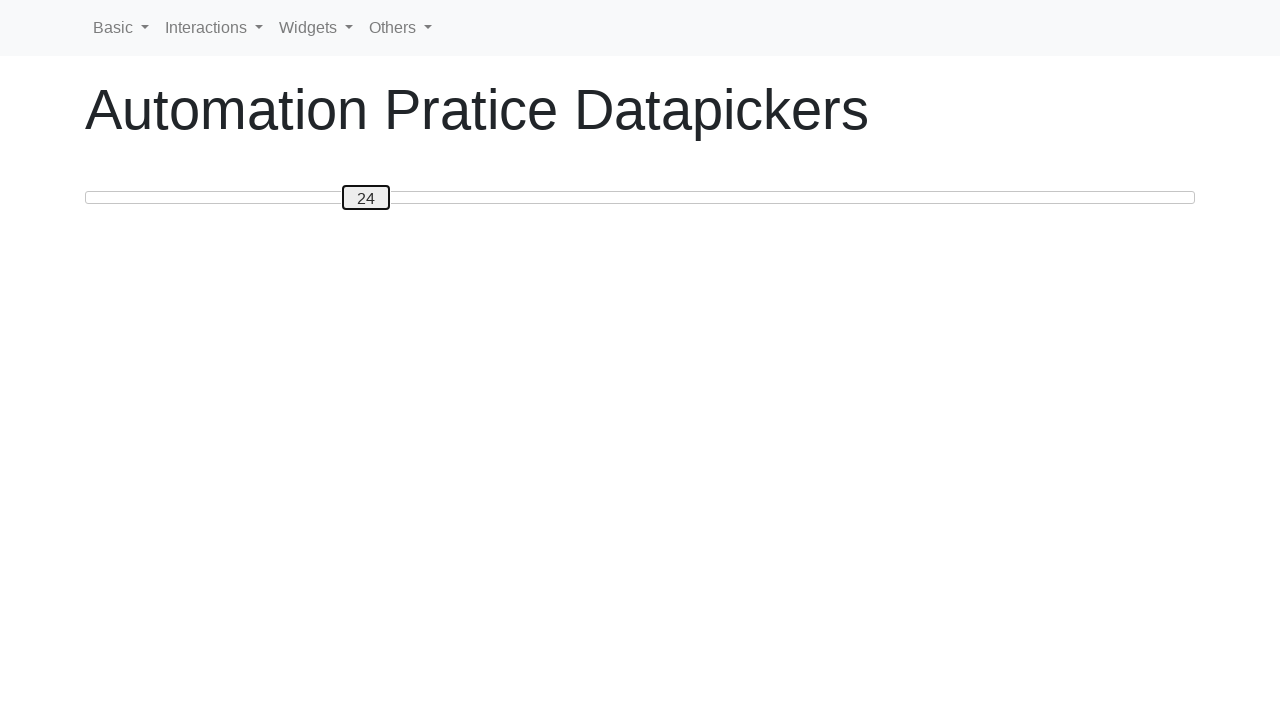

Pressed ArrowLeft to move slider towards position 20 on #custom-handle
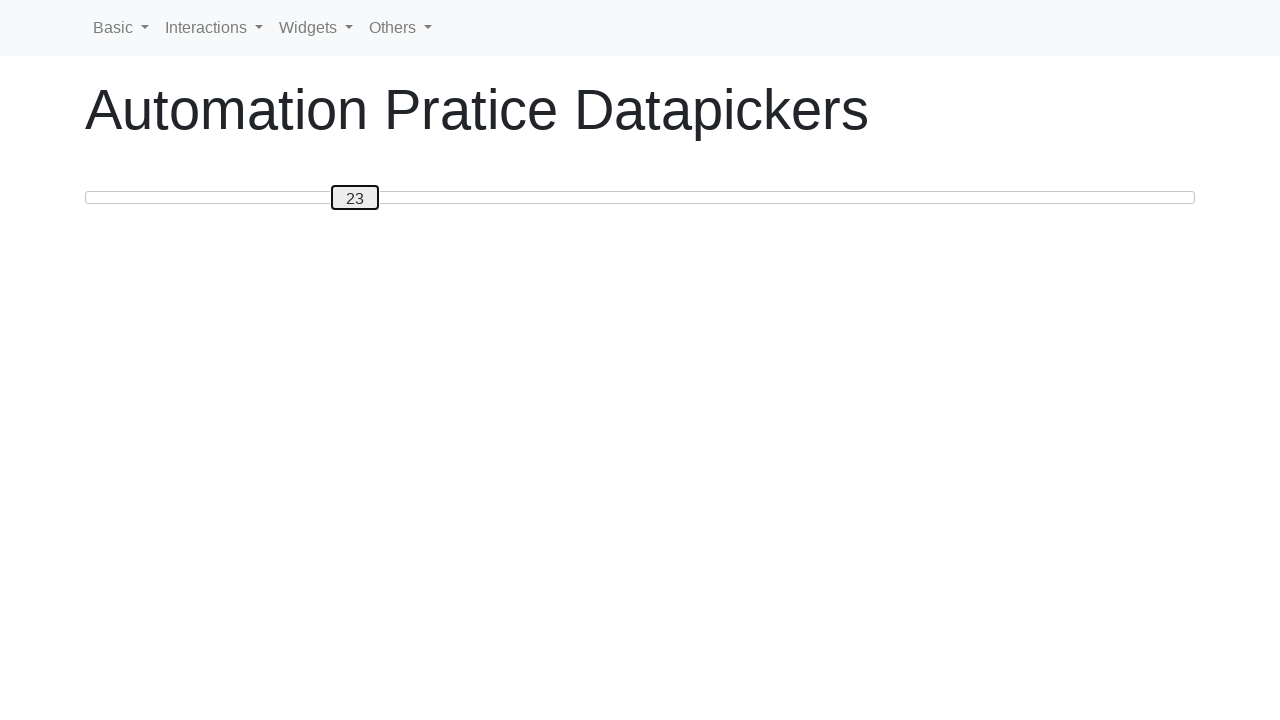

Pressed ArrowLeft to move slider towards position 20 on #custom-handle
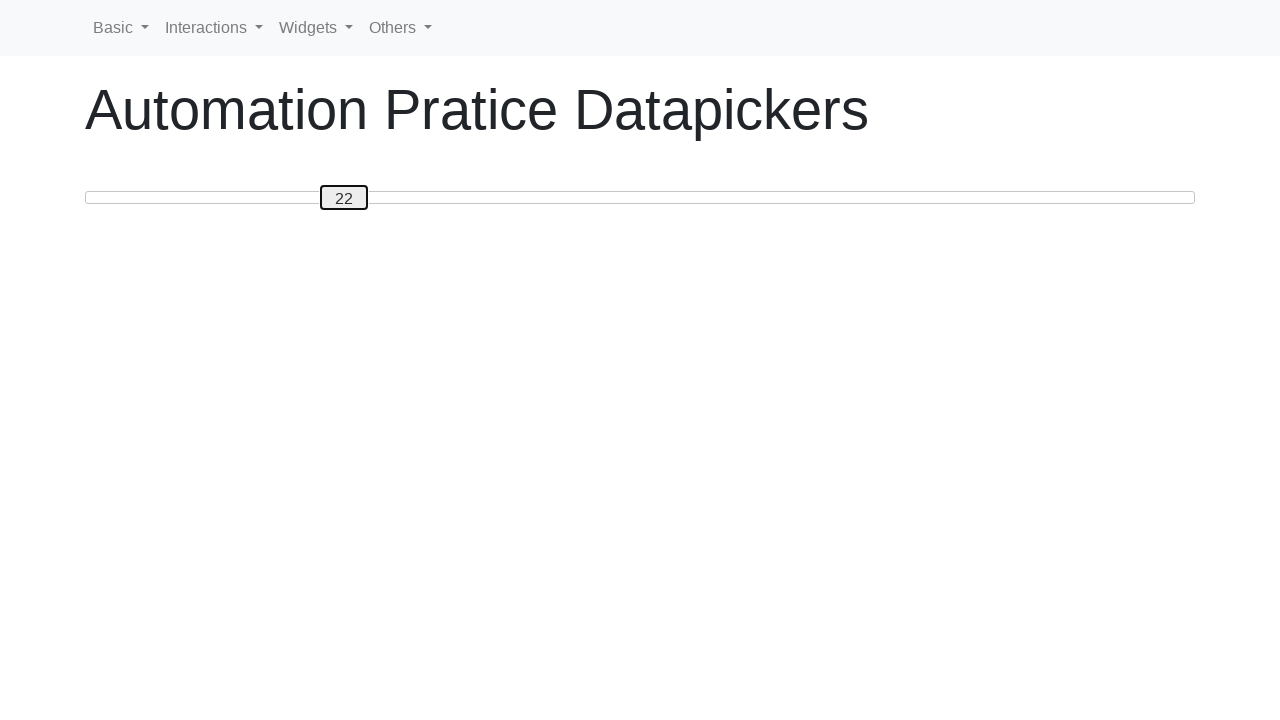

Pressed ArrowLeft to move slider towards position 20 on #custom-handle
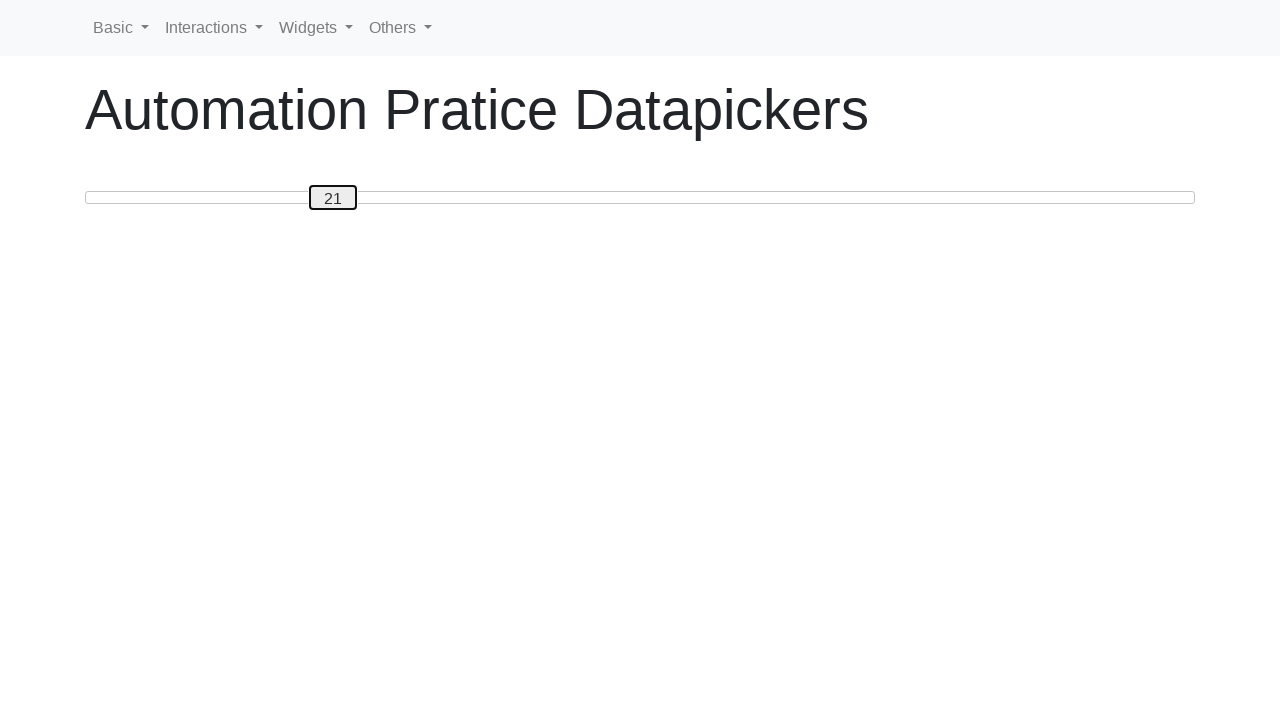

Pressed ArrowLeft to move slider towards position 20 on #custom-handle
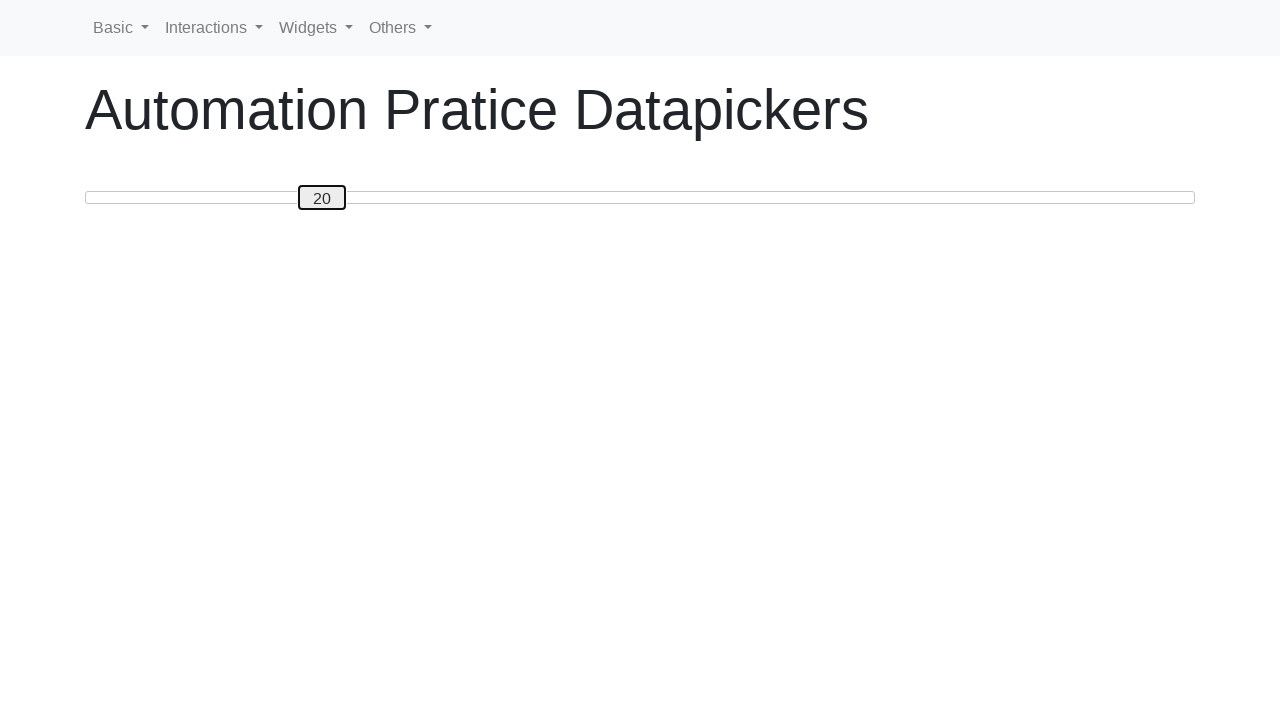

Slider moved to position 20
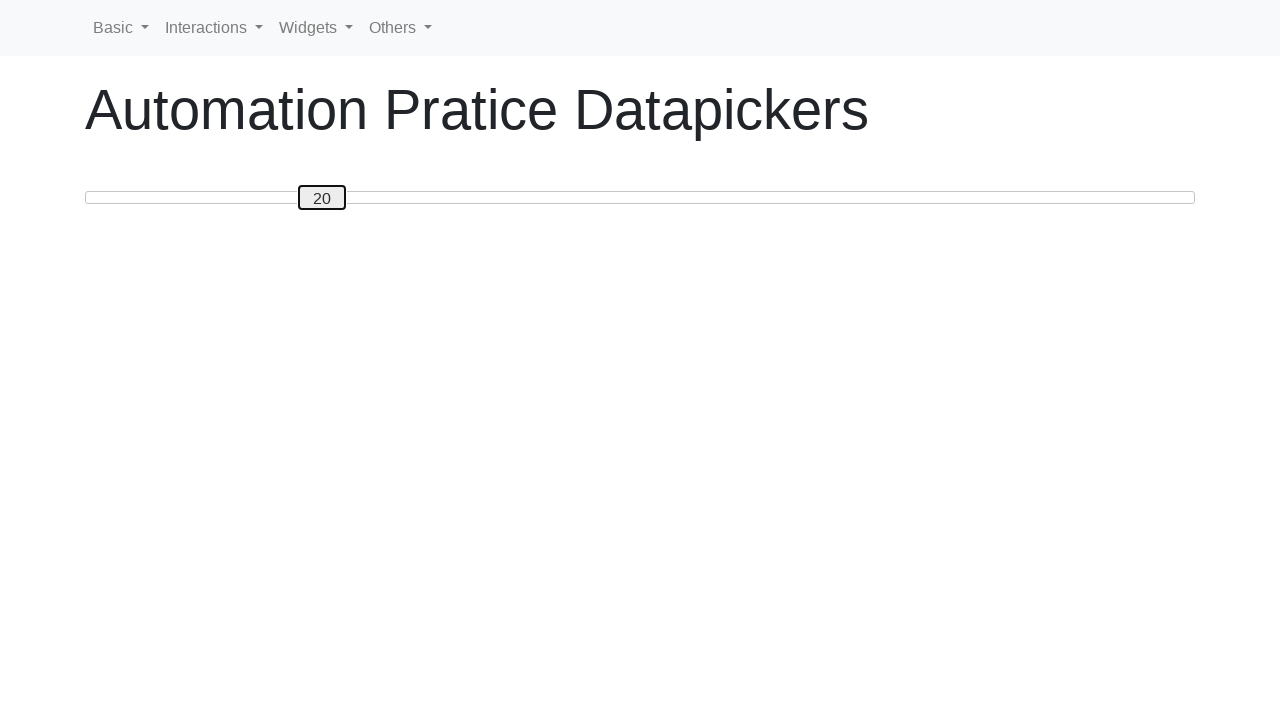

Attempted to move slider to position 20 (already at target position)
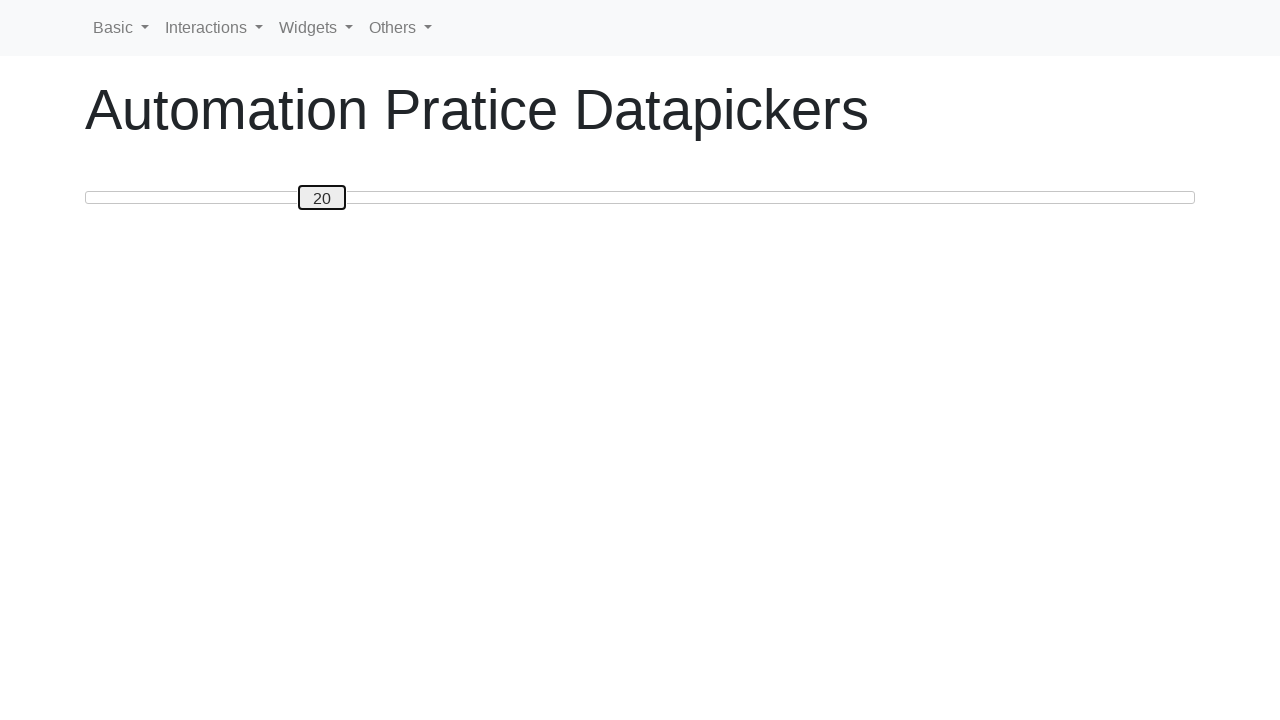

Pressed ArrowRight to move slider towards position 70 on #custom-handle
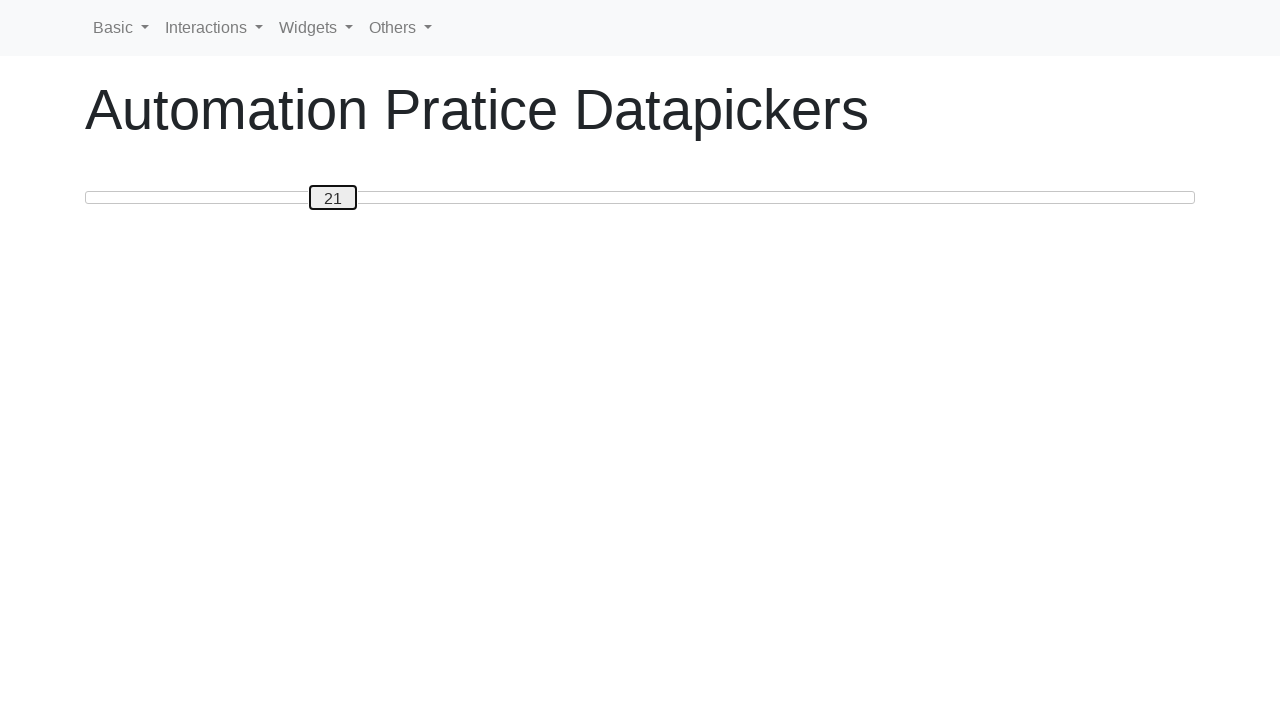

Pressed ArrowRight to move slider towards position 70 on #custom-handle
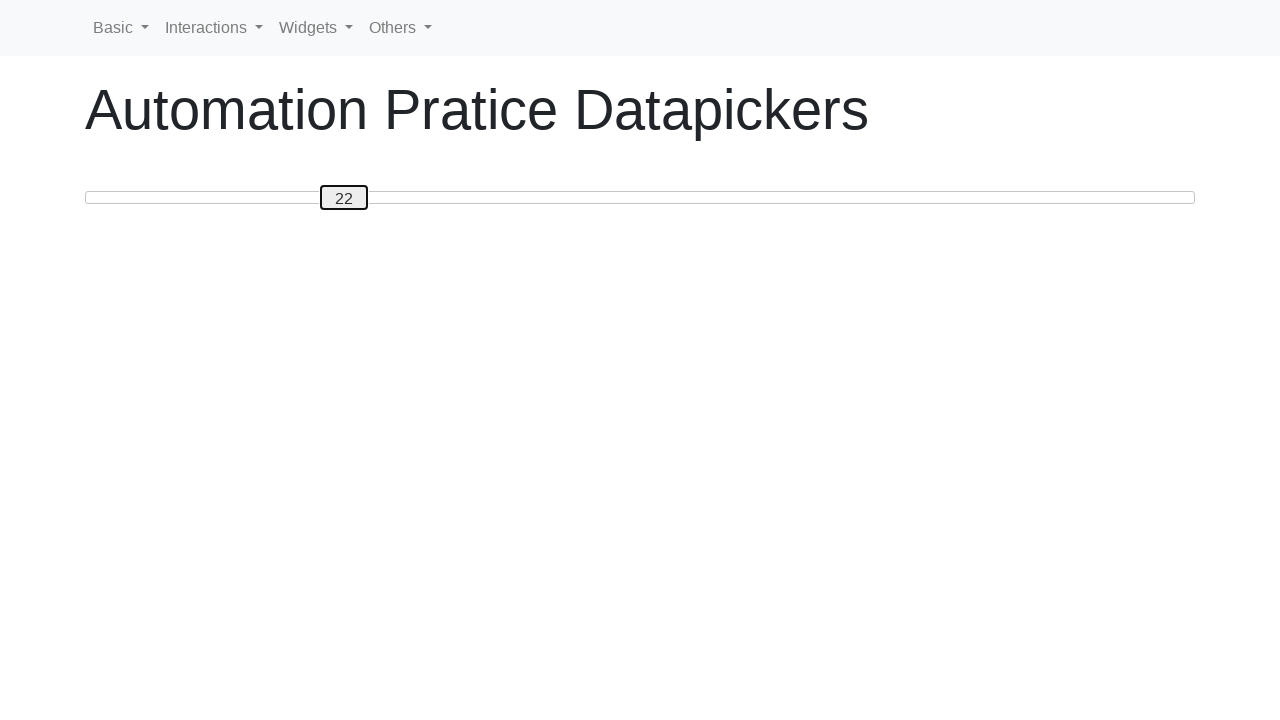

Pressed ArrowRight to move slider towards position 70 on #custom-handle
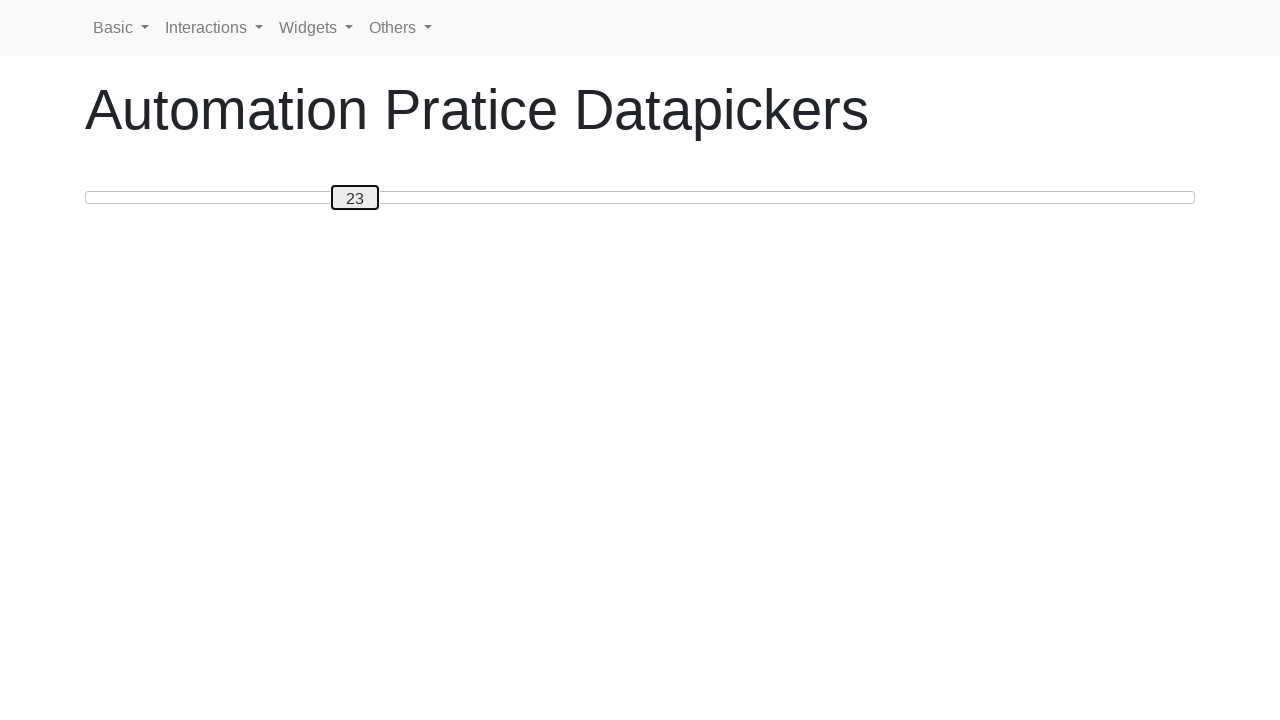

Pressed ArrowRight to move slider towards position 70 on #custom-handle
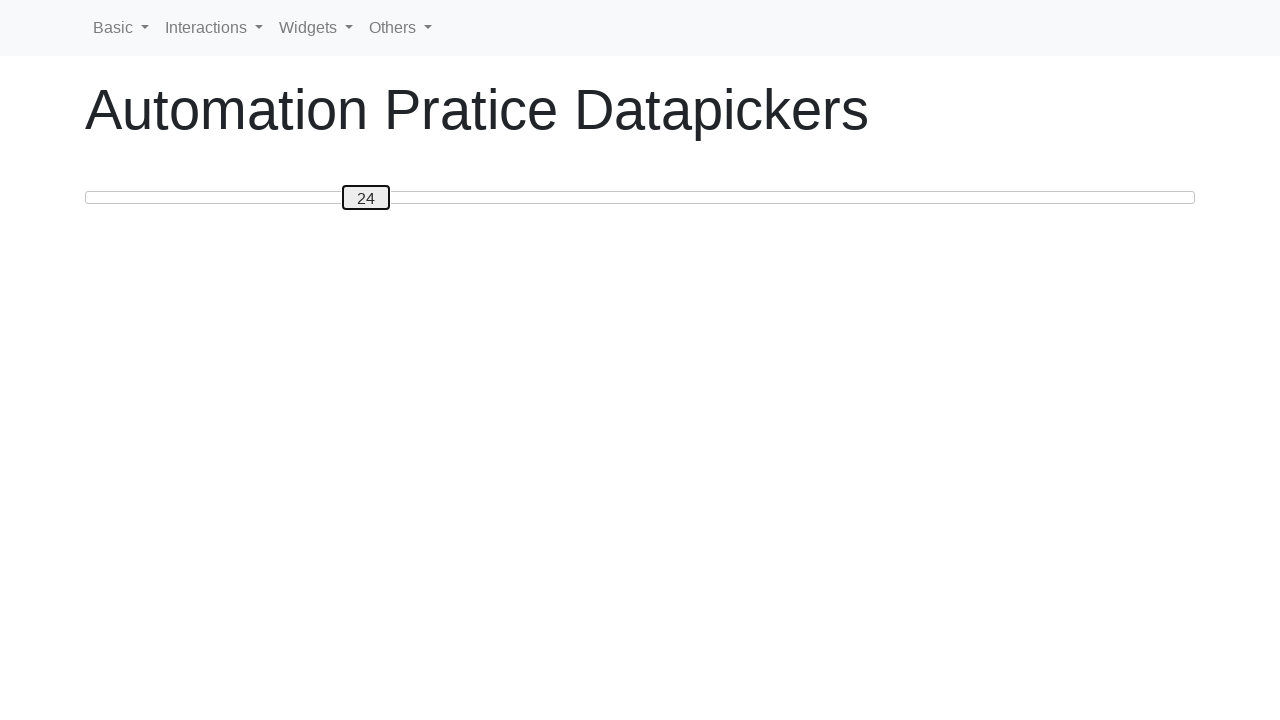

Pressed ArrowRight to move slider towards position 70 on #custom-handle
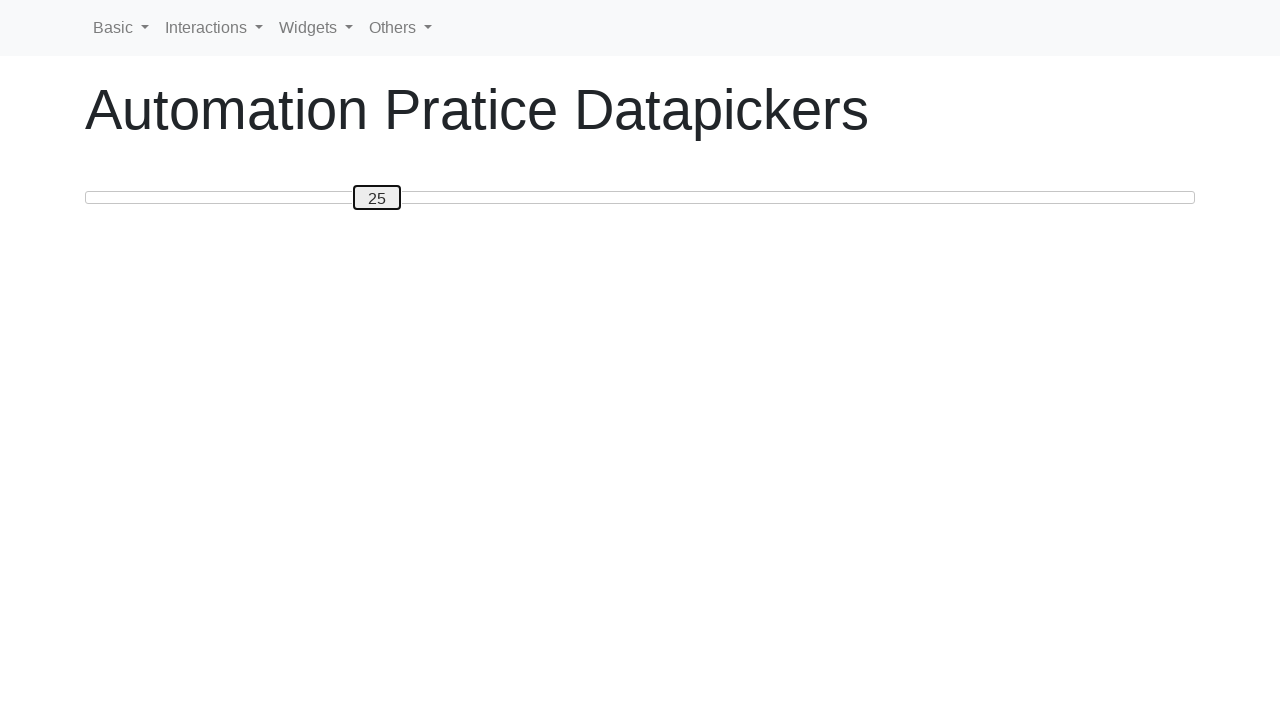

Pressed ArrowRight to move slider towards position 70 on #custom-handle
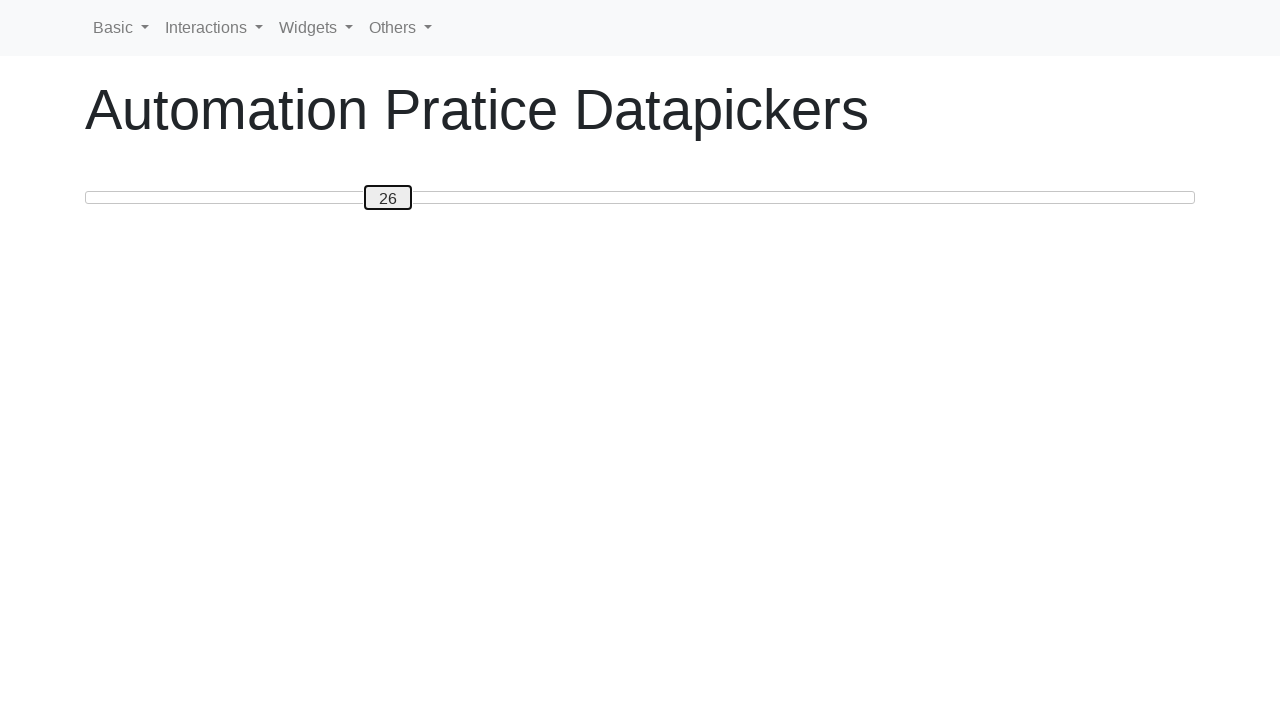

Pressed ArrowRight to move slider towards position 70 on #custom-handle
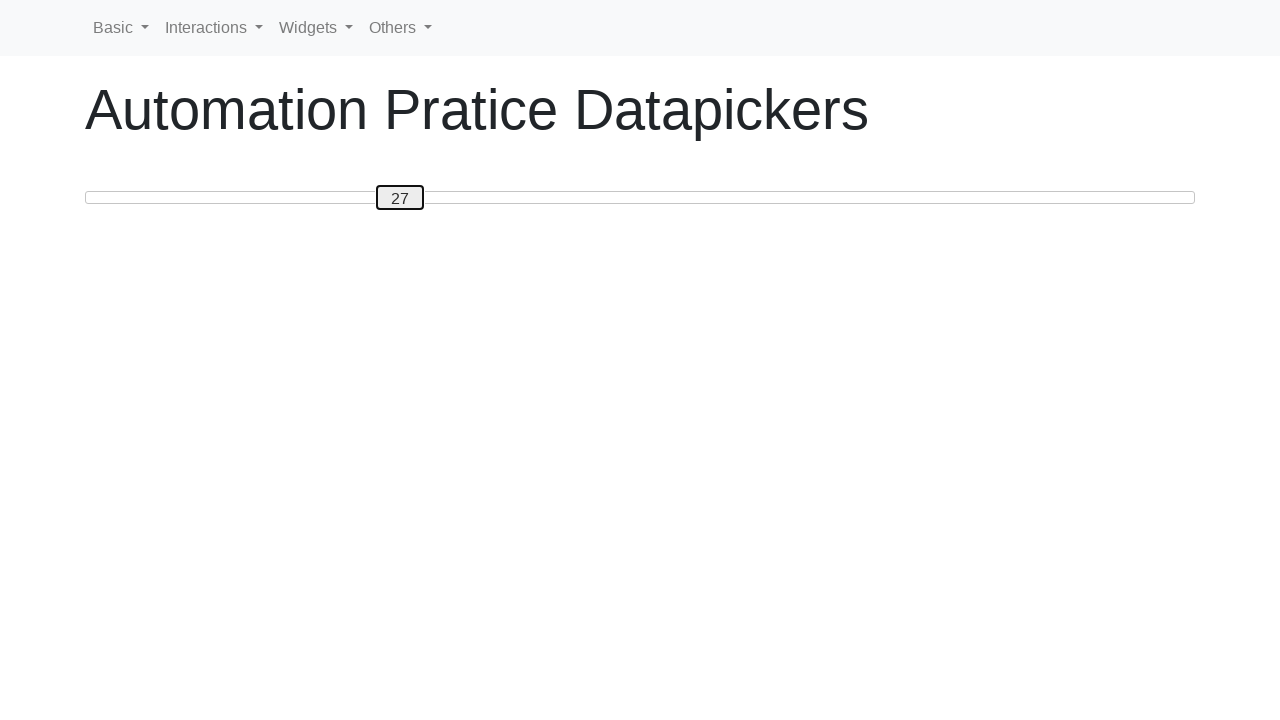

Pressed ArrowRight to move slider towards position 70 on #custom-handle
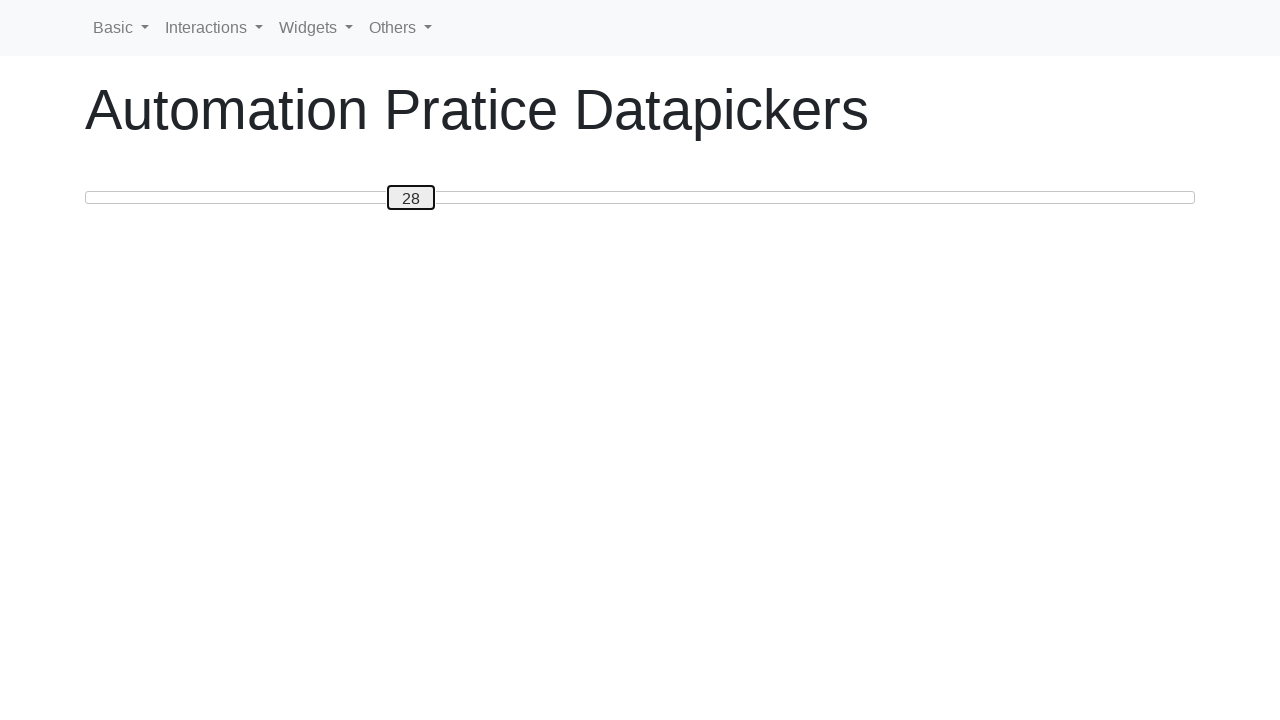

Pressed ArrowRight to move slider towards position 70 on #custom-handle
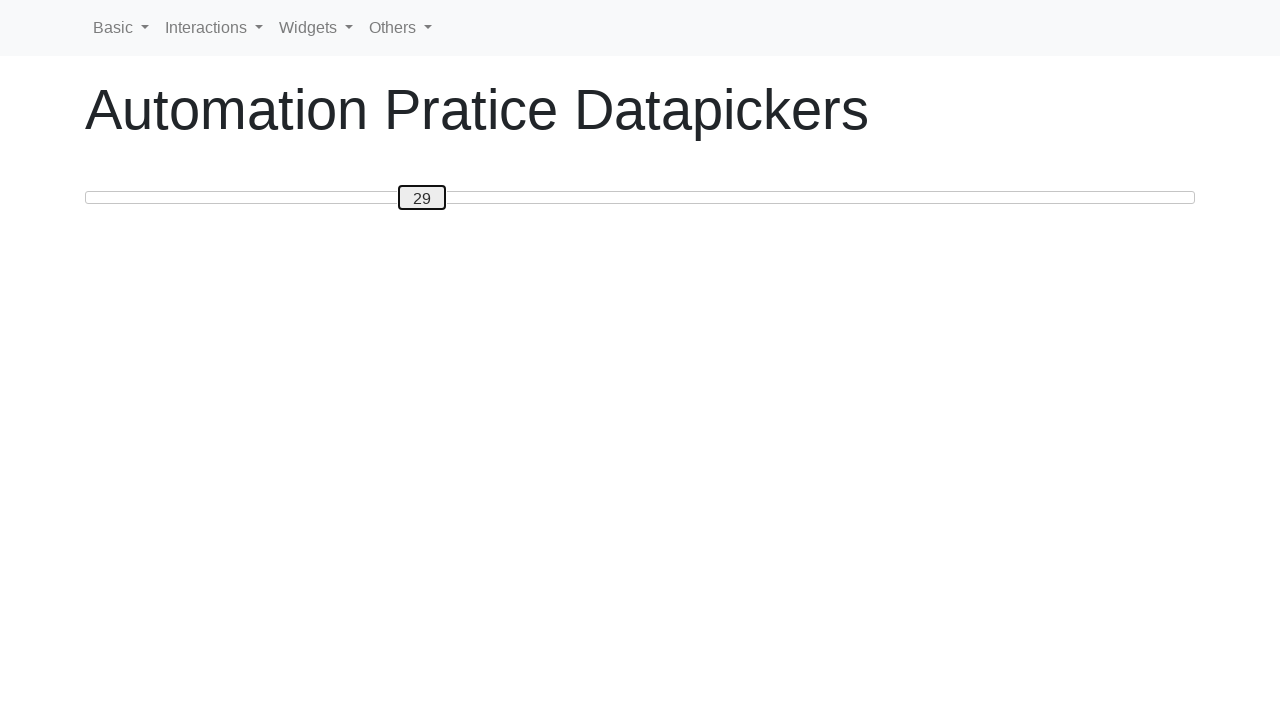

Pressed ArrowRight to move slider towards position 70 on #custom-handle
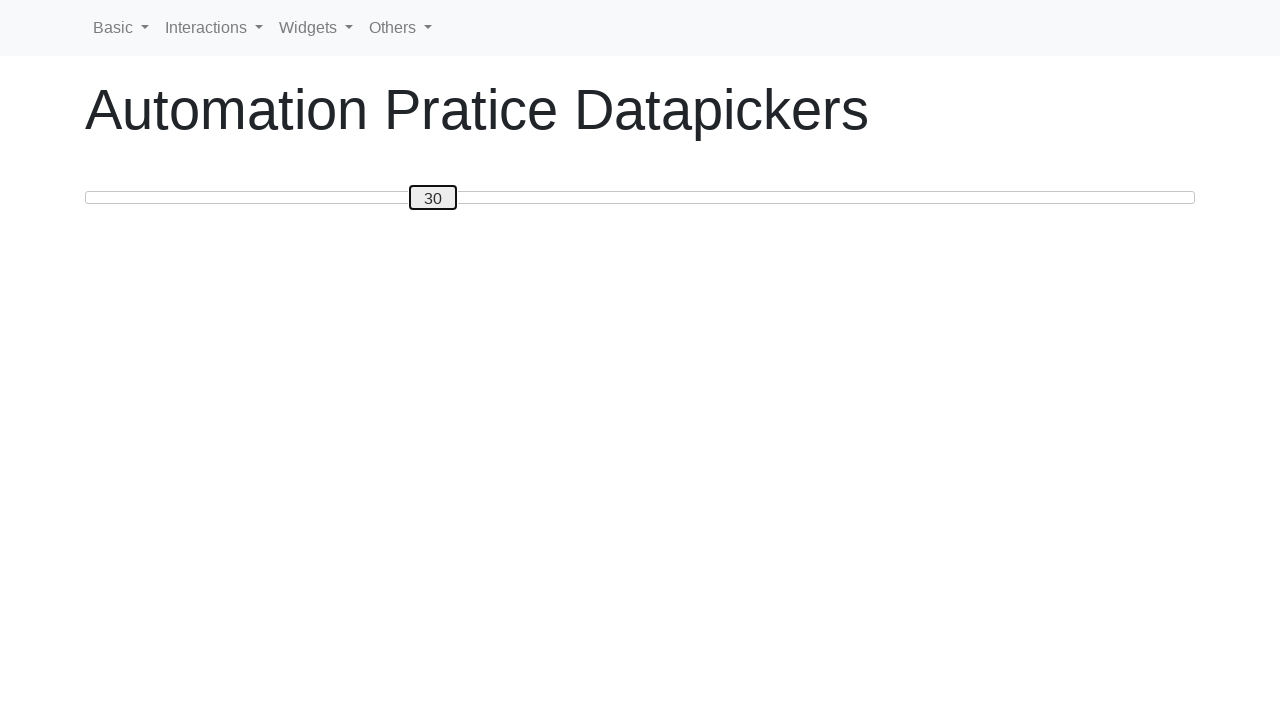

Pressed ArrowRight to move slider towards position 70 on #custom-handle
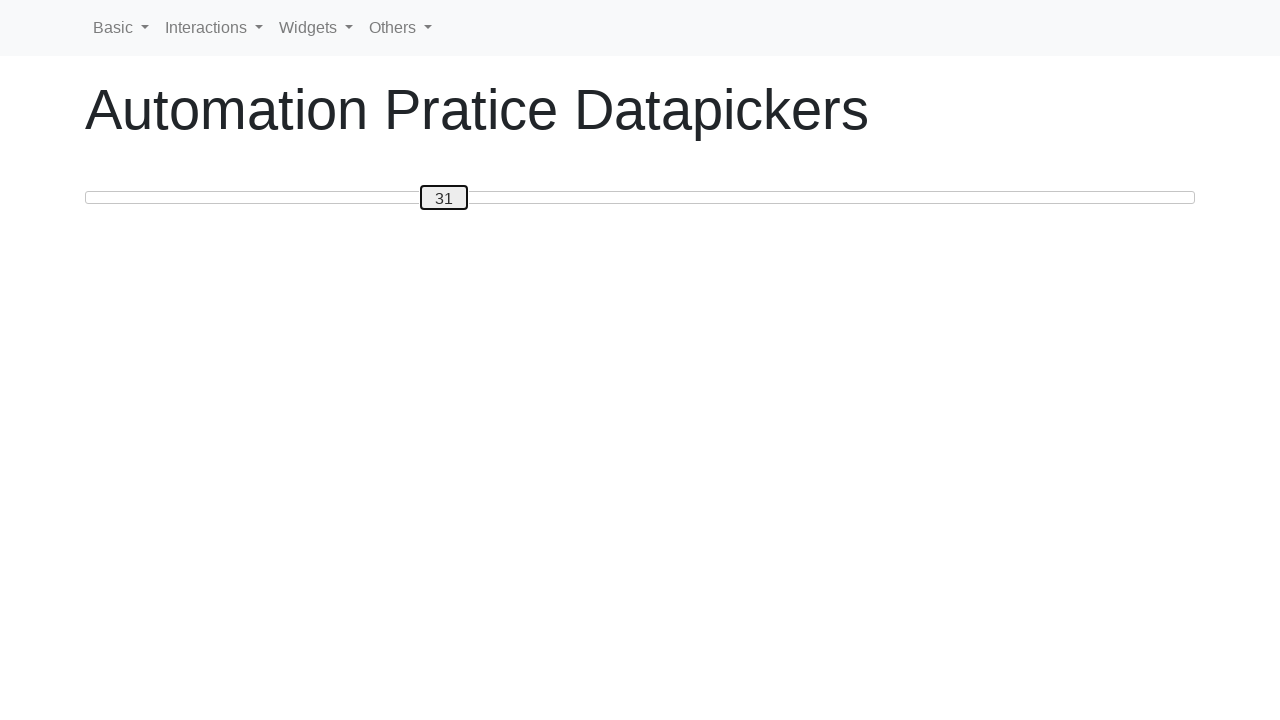

Pressed ArrowRight to move slider towards position 70 on #custom-handle
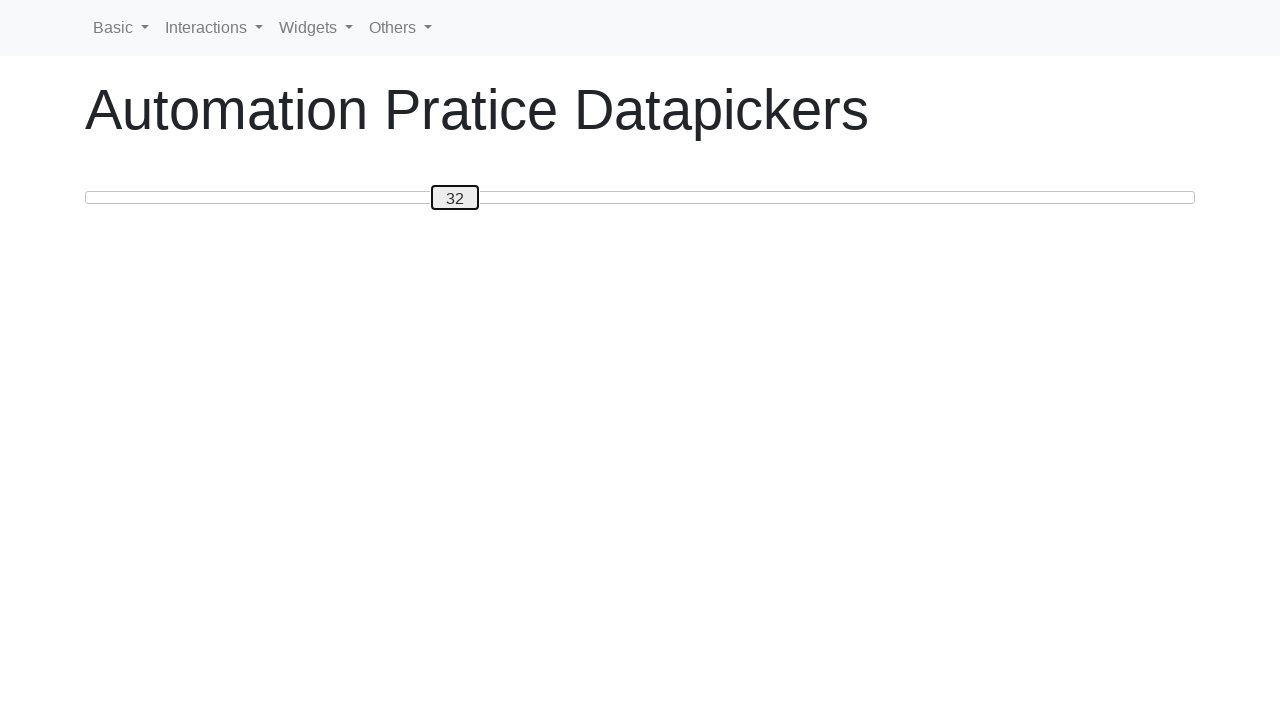

Pressed ArrowRight to move slider towards position 70 on #custom-handle
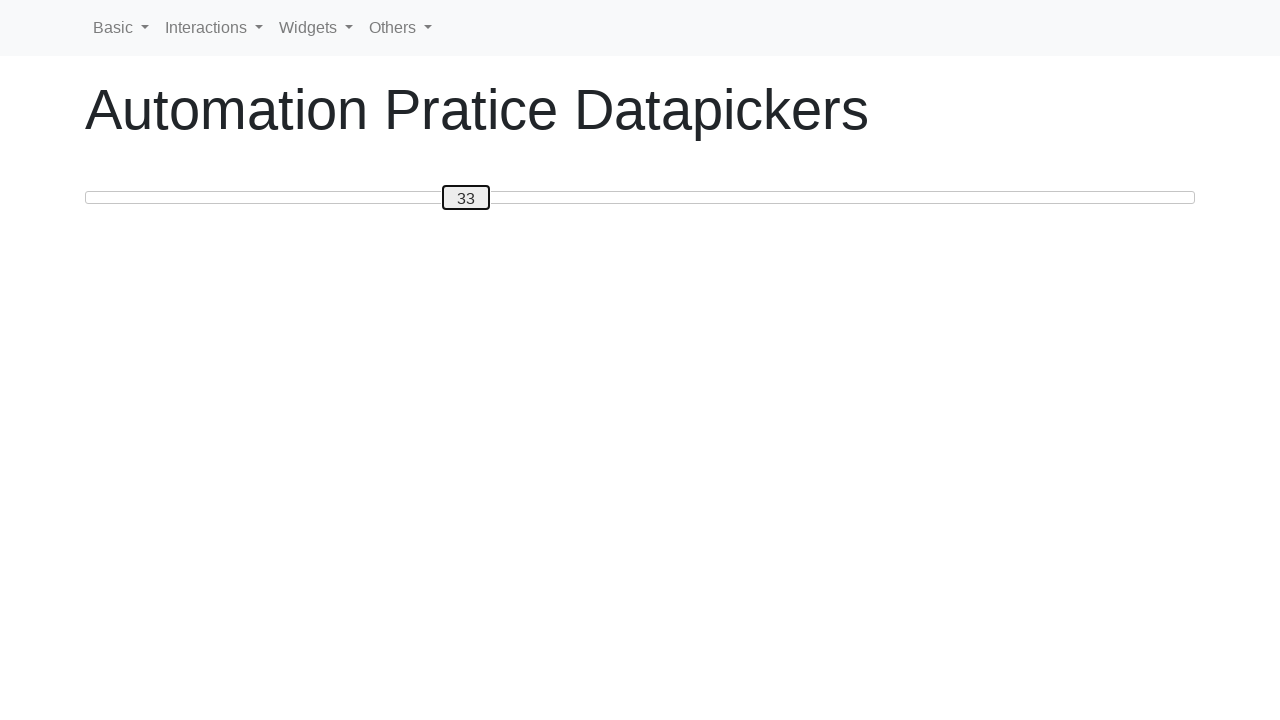

Pressed ArrowRight to move slider towards position 70 on #custom-handle
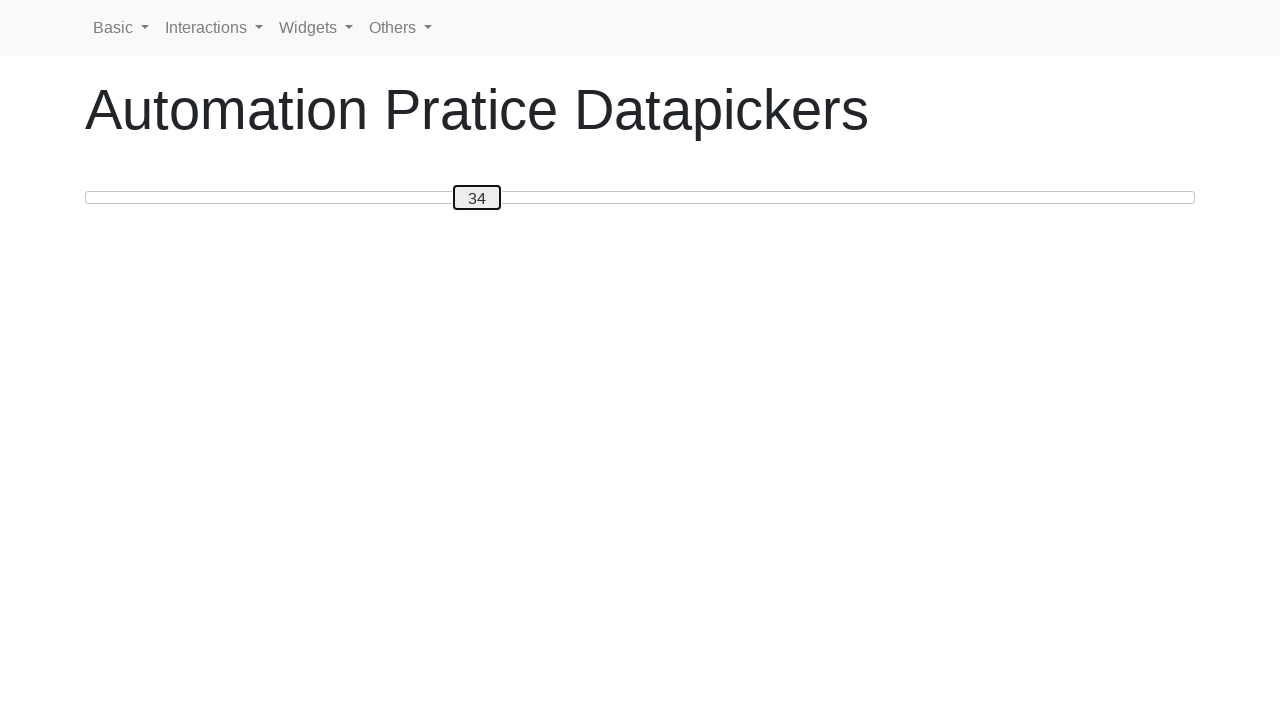

Pressed ArrowRight to move slider towards position 70 on #custom-handle
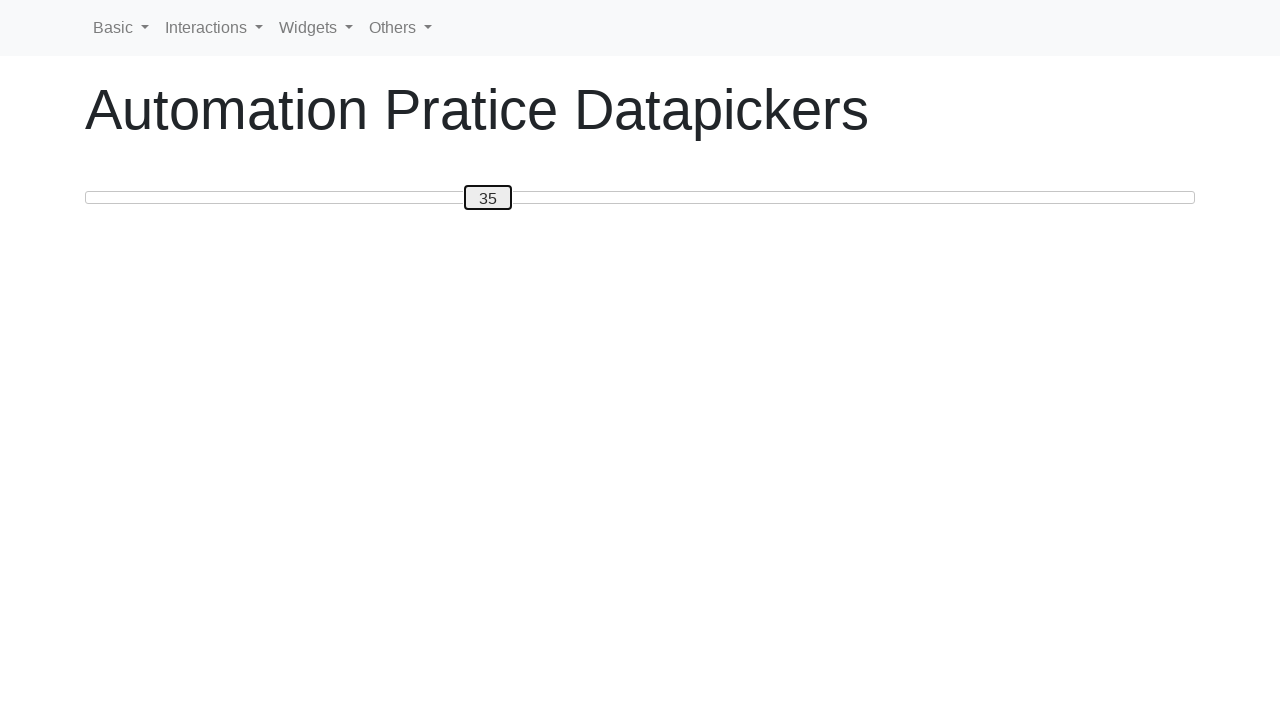

Pressed ArrowRight to move slider towards position 70 on #custom-handle
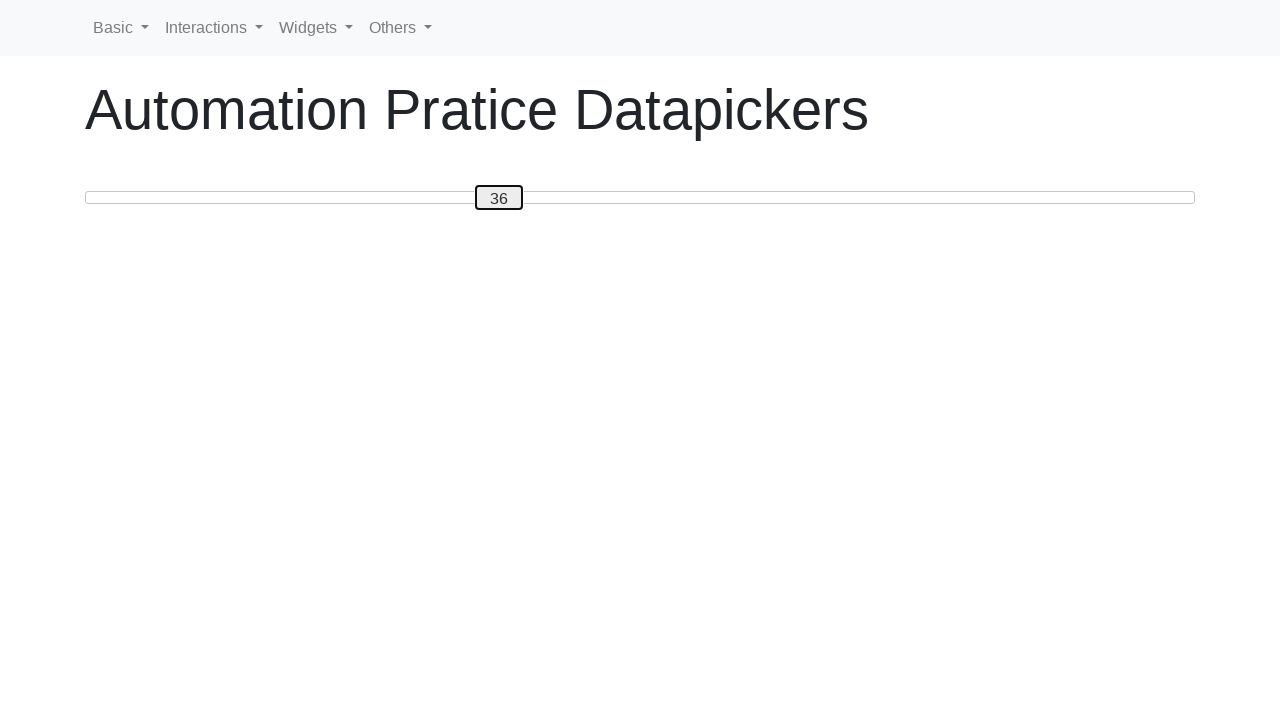

Pressed ArrowRight to move slider towards position 70 on #custom-handle
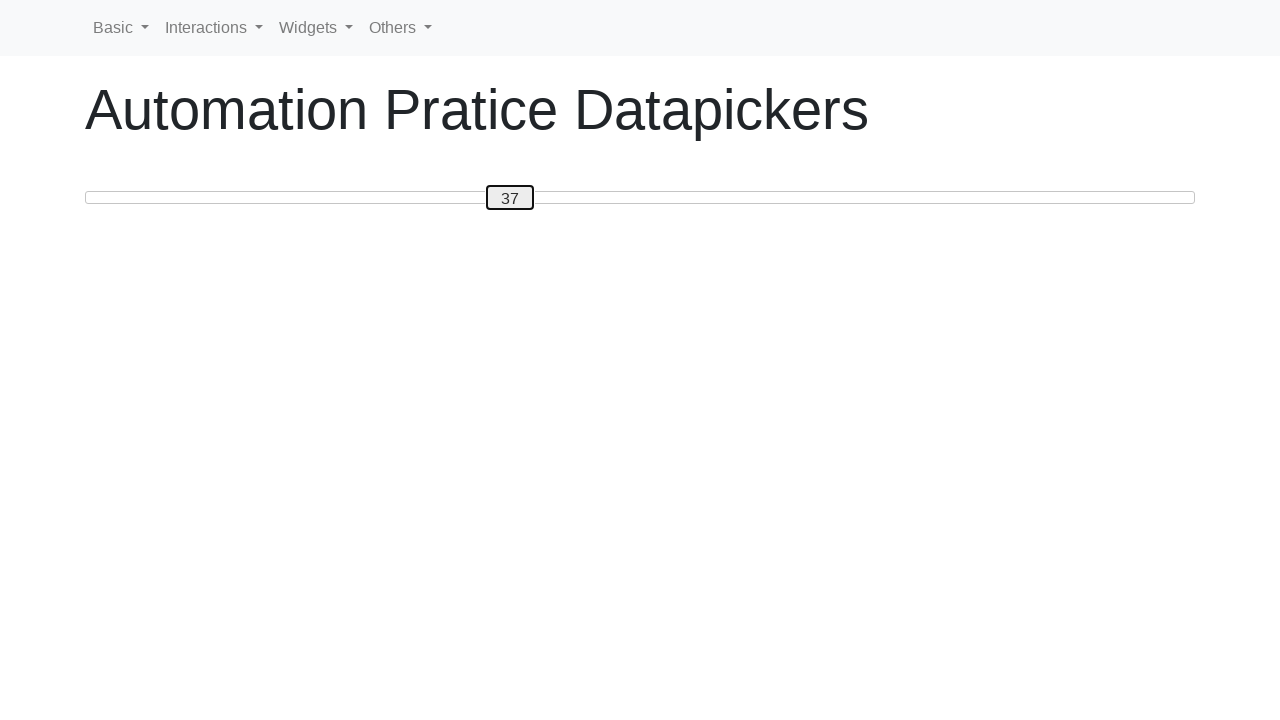

Pressed ArrowRight to move slider towards position 70 on #custom-handle
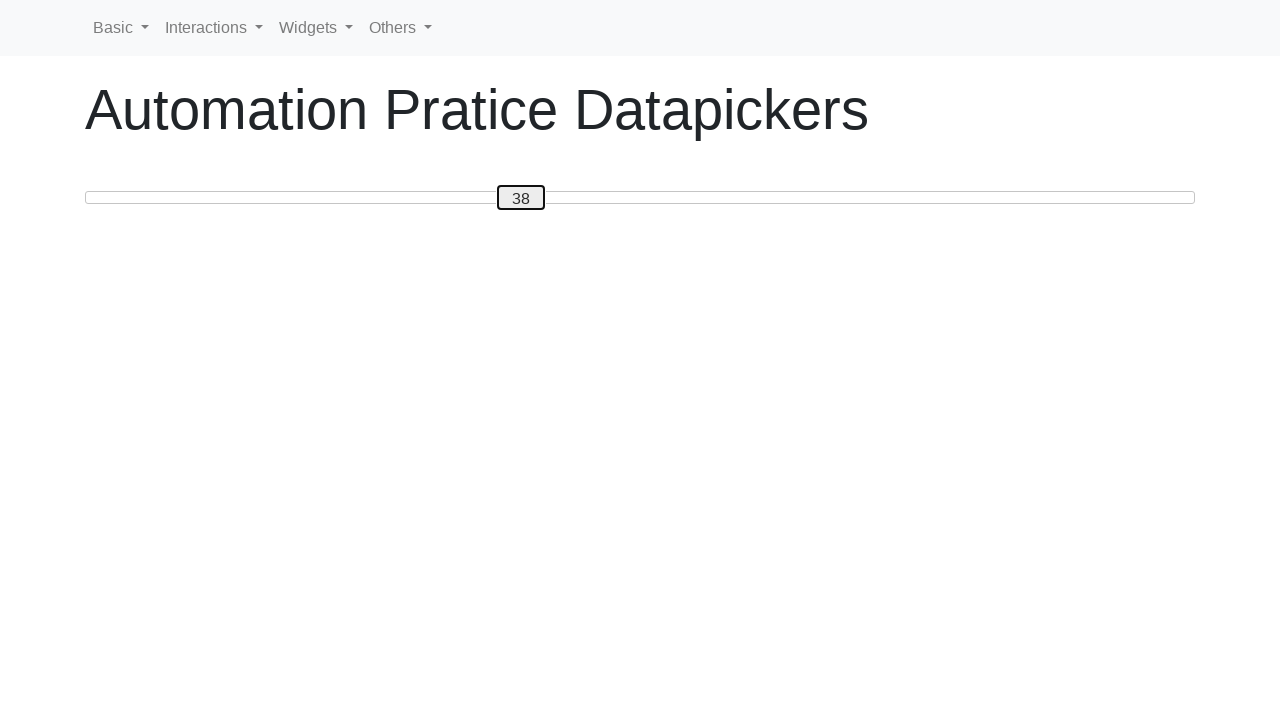

Pressed ArrowRight to move slider towards position 70 on #custom-handle
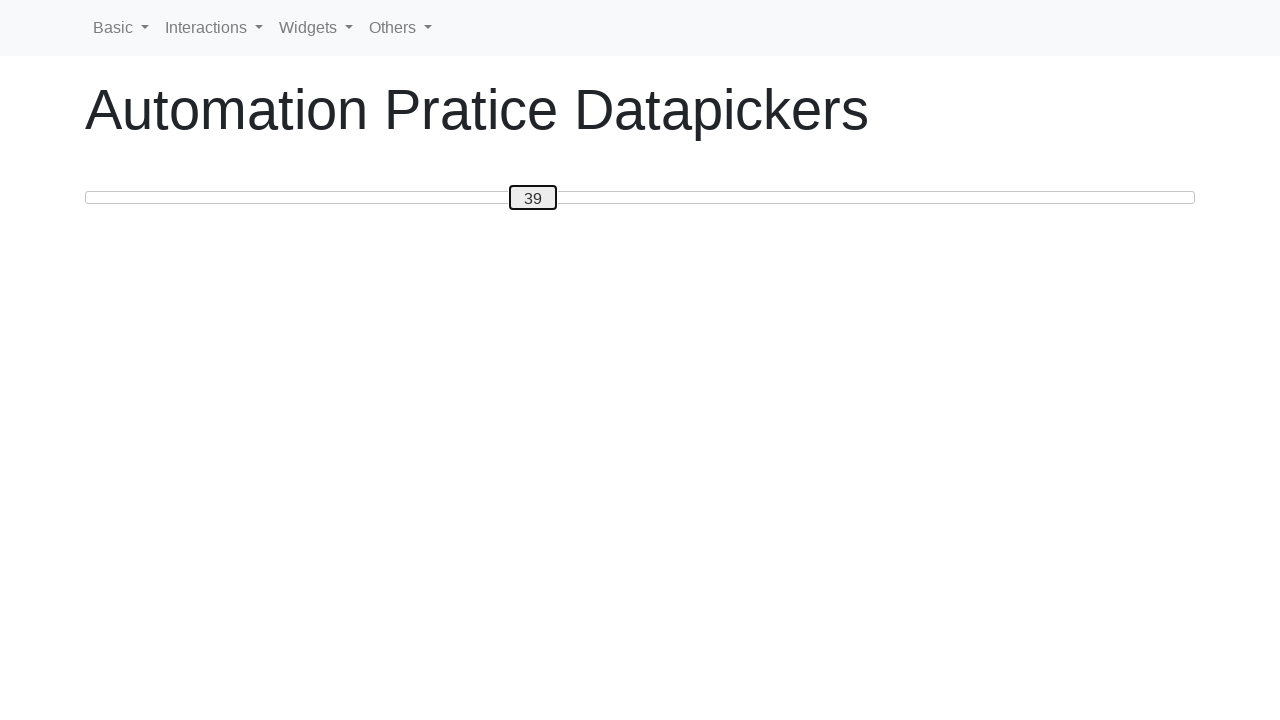

Pressed ArrowRight to move slider towards position 70 on #custom-handle
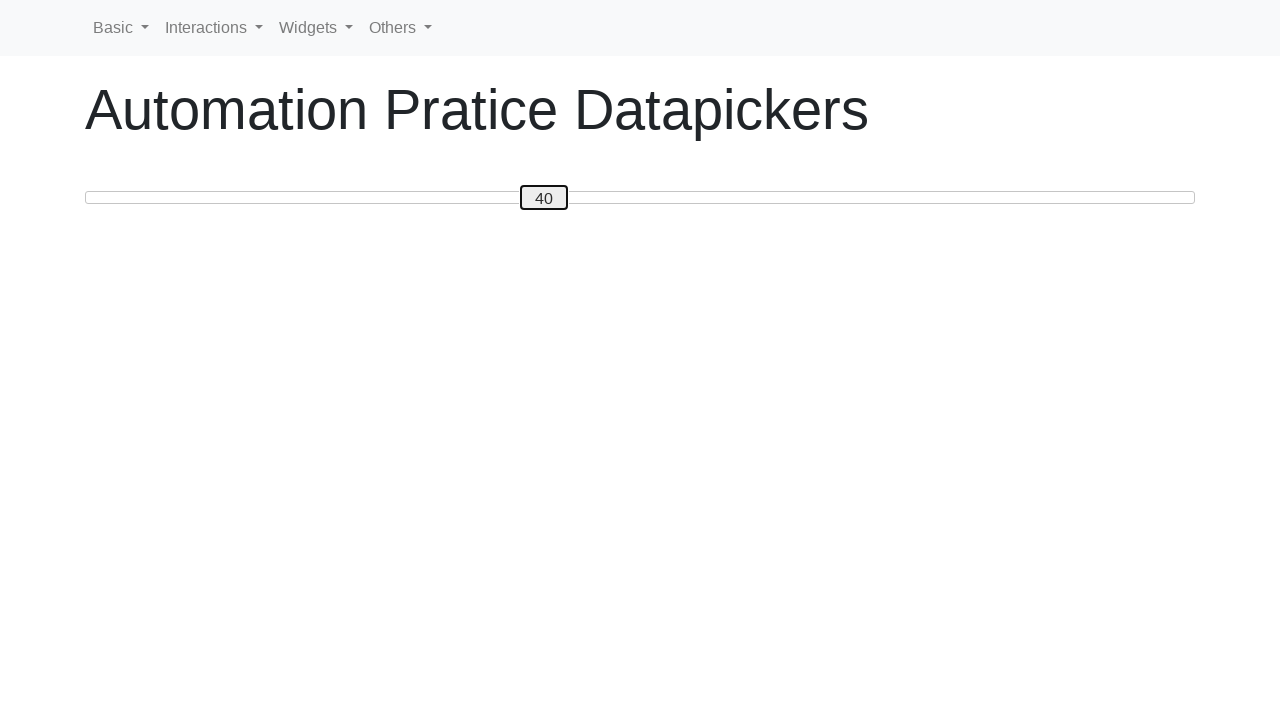

Pressed ArrowRight to move slider towards position 70 on #custom-handle
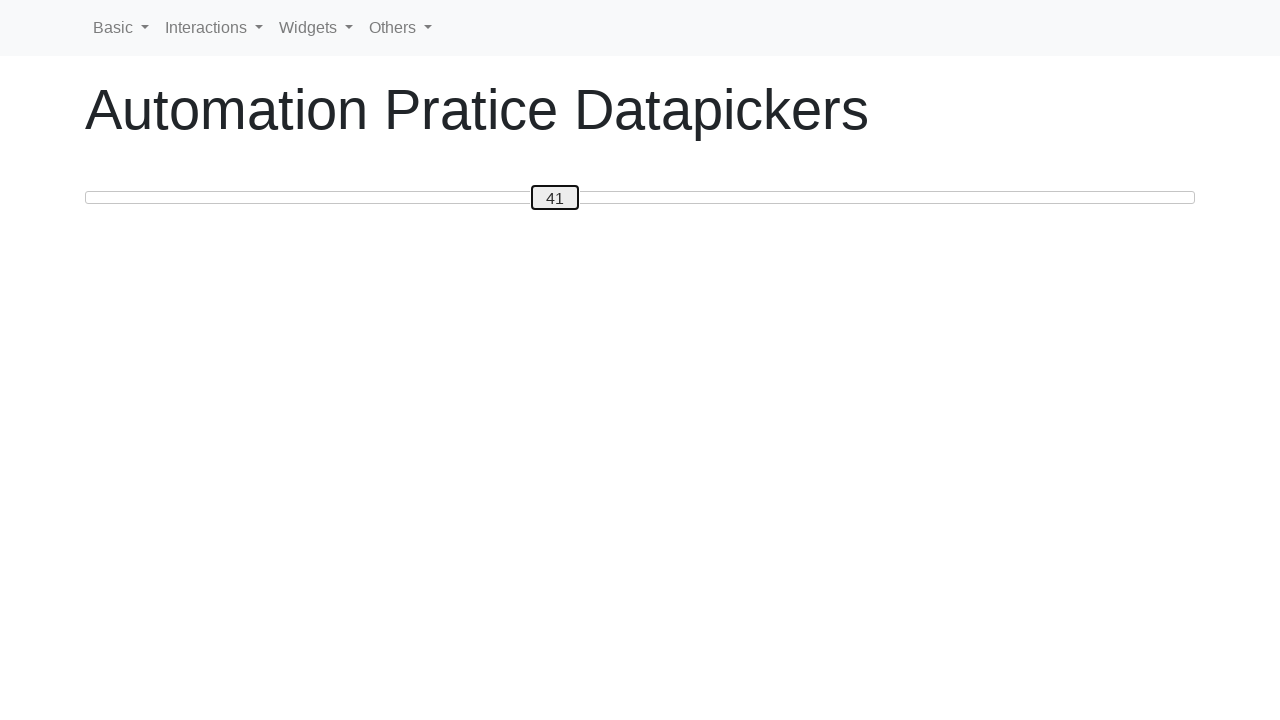

Pressed ArrowRight to move slider towards position 70 on #custom-handle
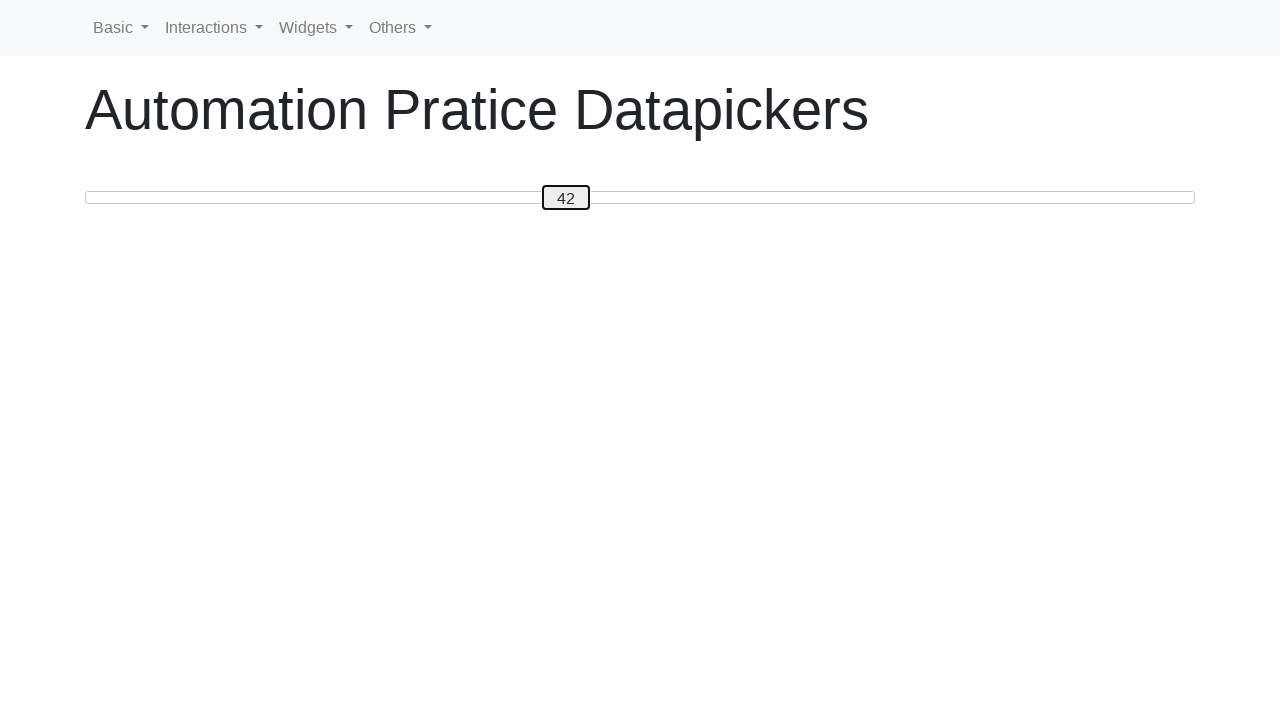

Pressed ArrowRight to move slider towards position 70 on #custom-handle
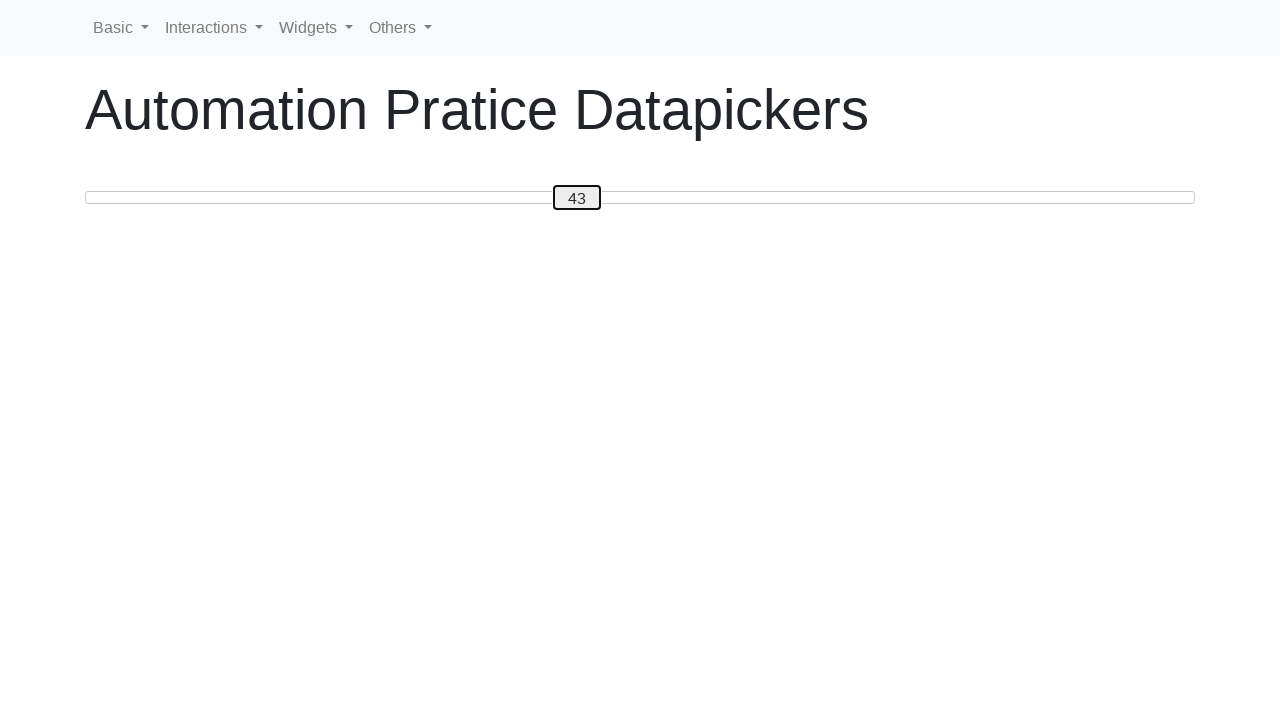

Pressed ArrowRight to move slider towards position 70 on #custom-handle
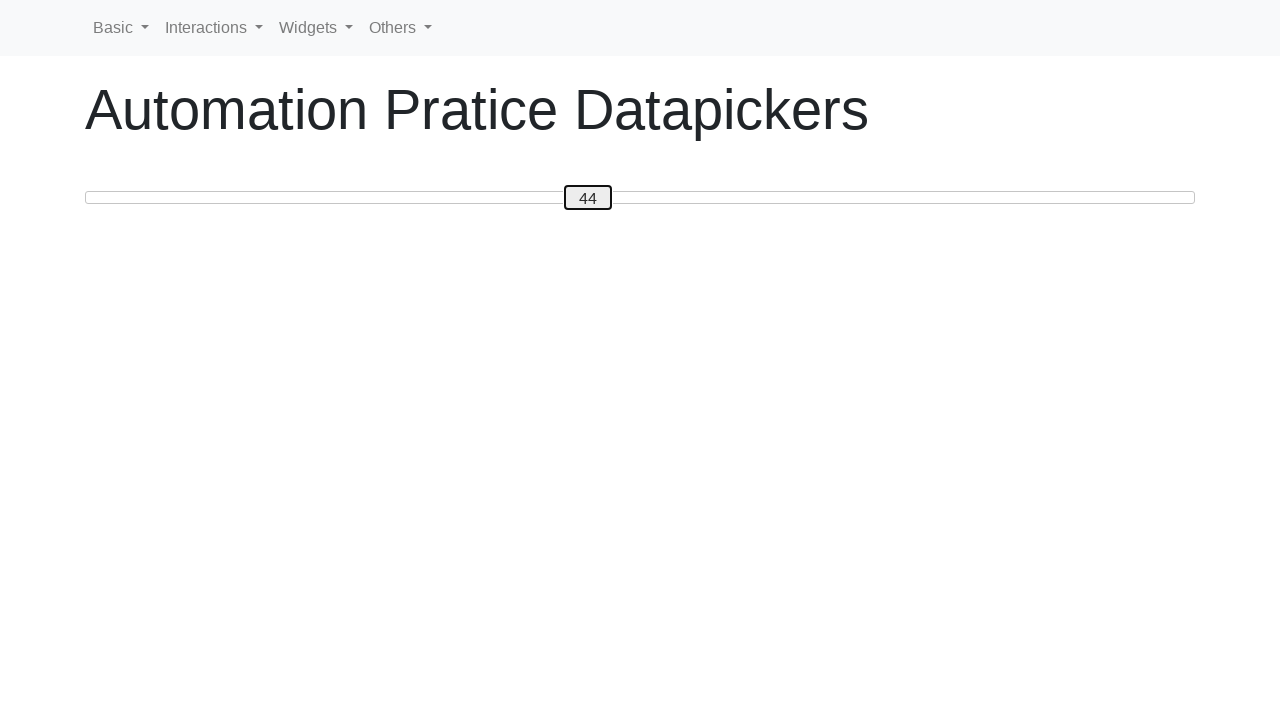

Pressed ArrowRight to move slider towards position 70 on #custom-handle
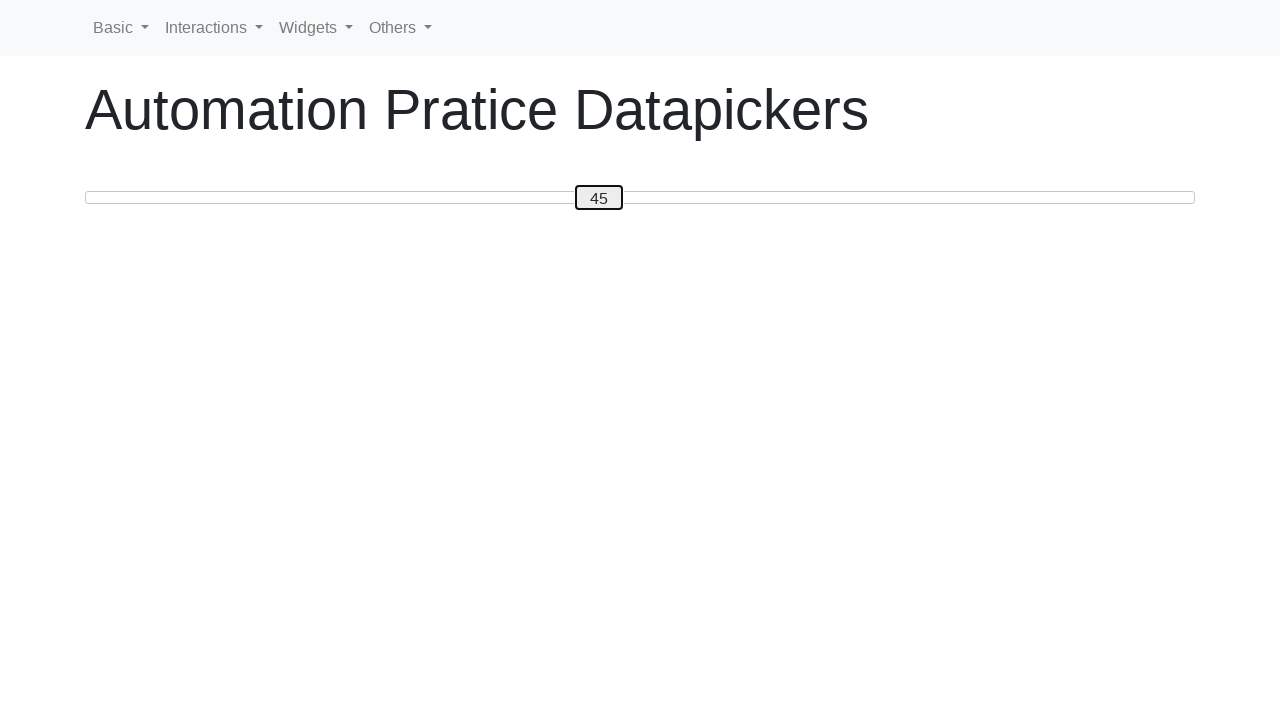

Pressed ArrowRight to move slider towards position 70 on #custom-handle
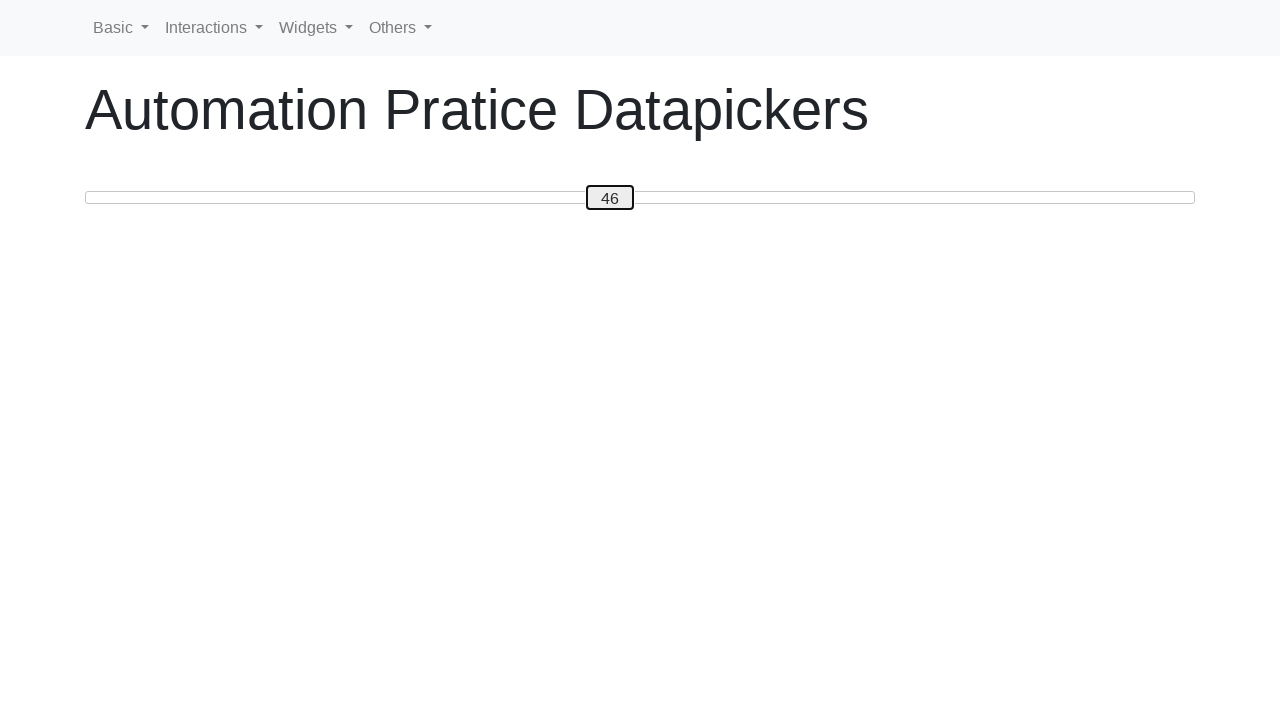

Pressed ArrowRight to move slider towards position 70 on #custom-handle
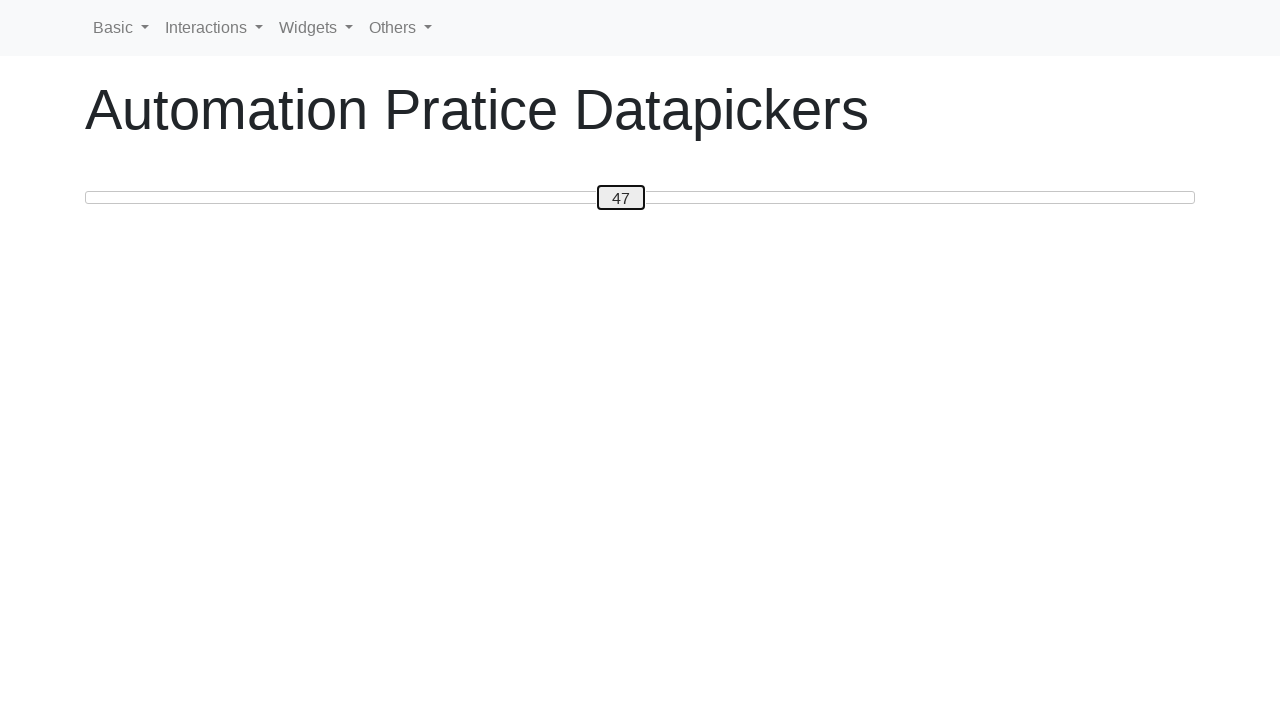

Pressed ArrowRight to move slider towards position 70 on #custom-handle
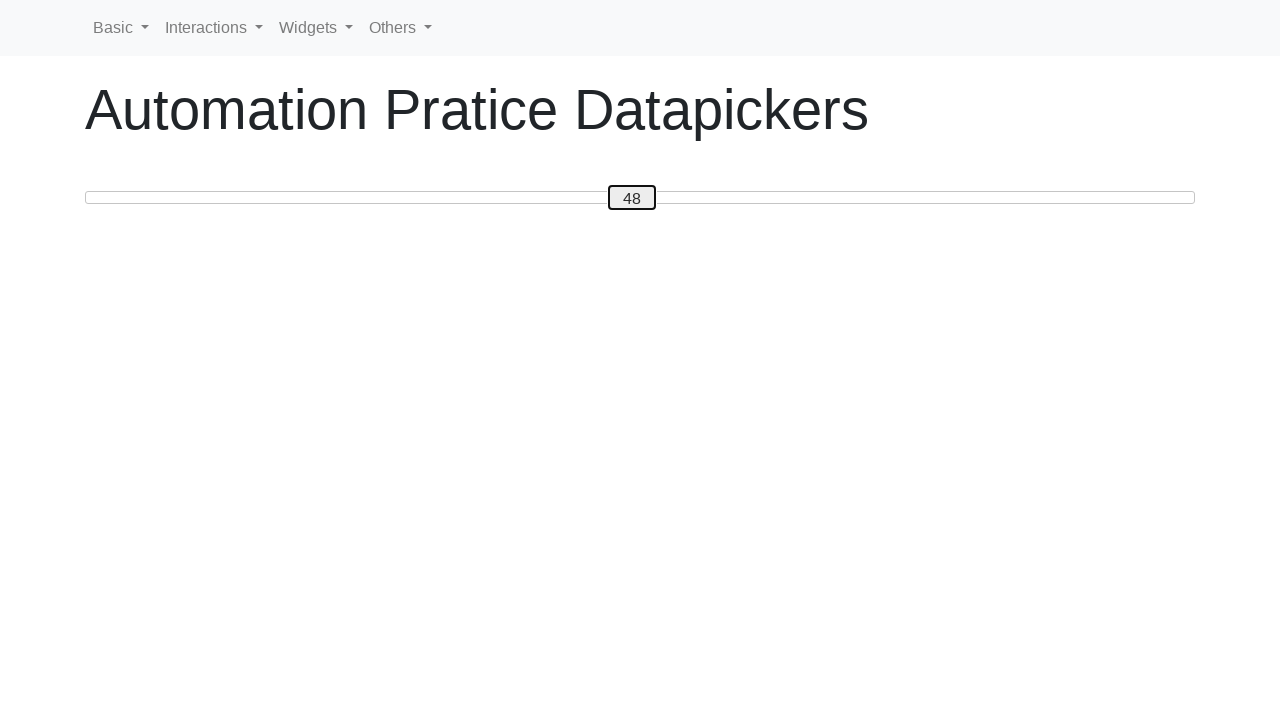

Pressed ArrowRight to move slider towards position 70 on #custom-handle
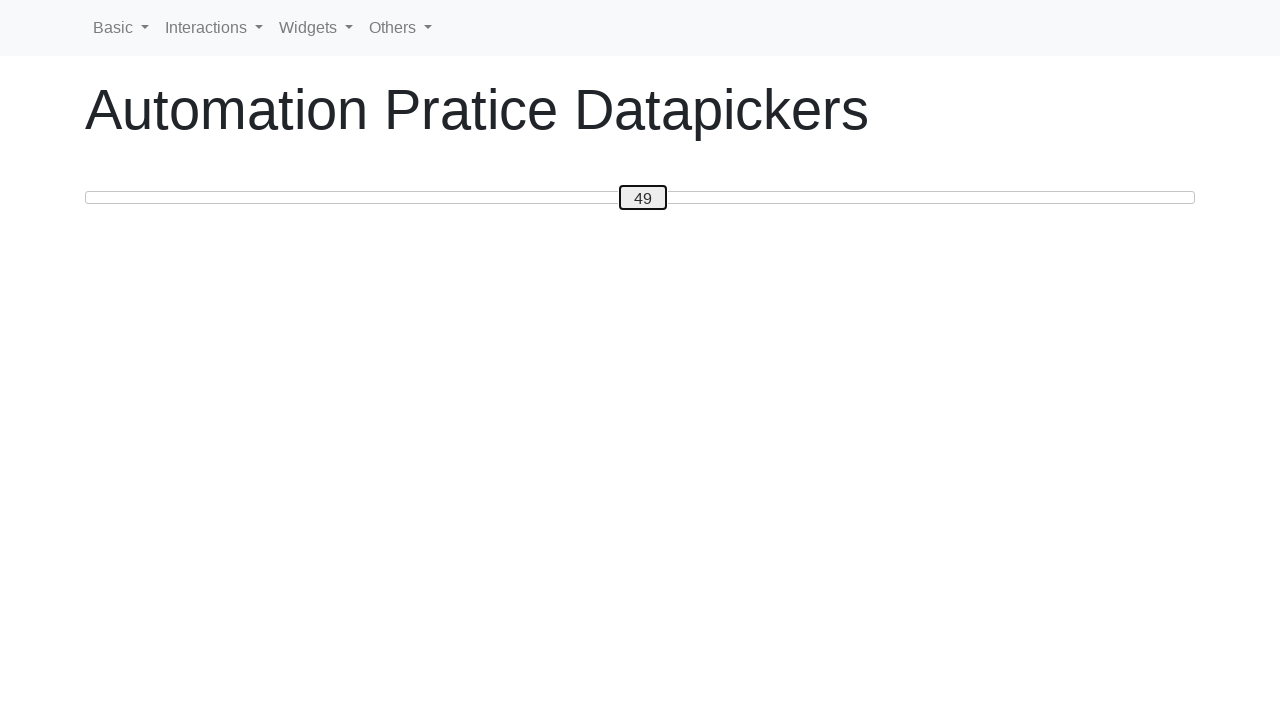

Pressed ArrowRight to move slider towards position 70 on #custom-handle
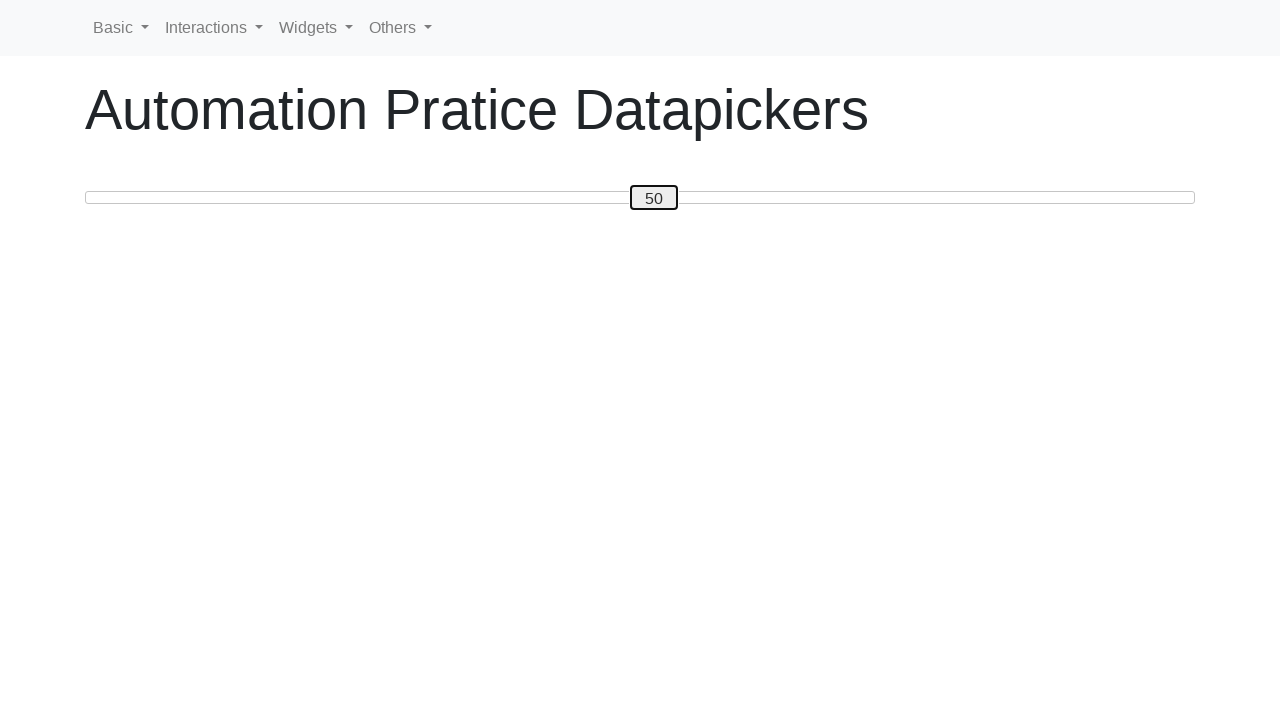

Pressed ArrowRight to move slider towards position 70 on #custom-handle
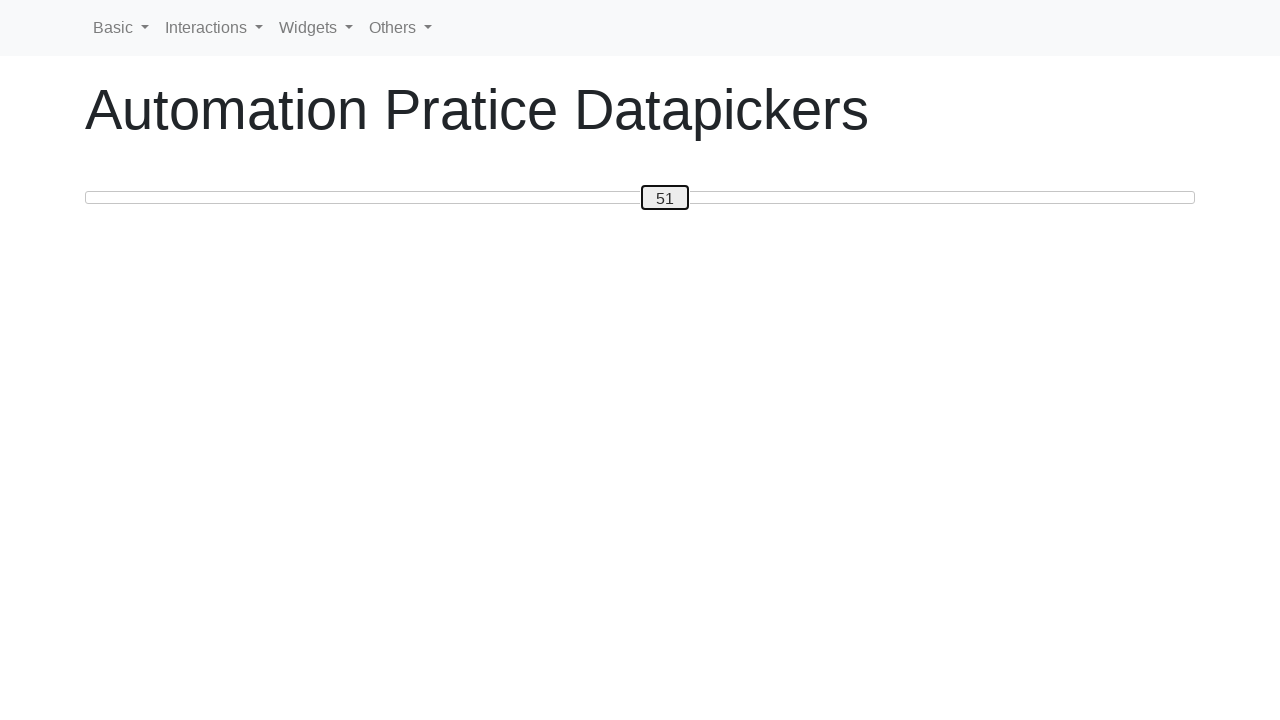

Pressed ArrowRight to move slider towards position 70 on #custom-handle
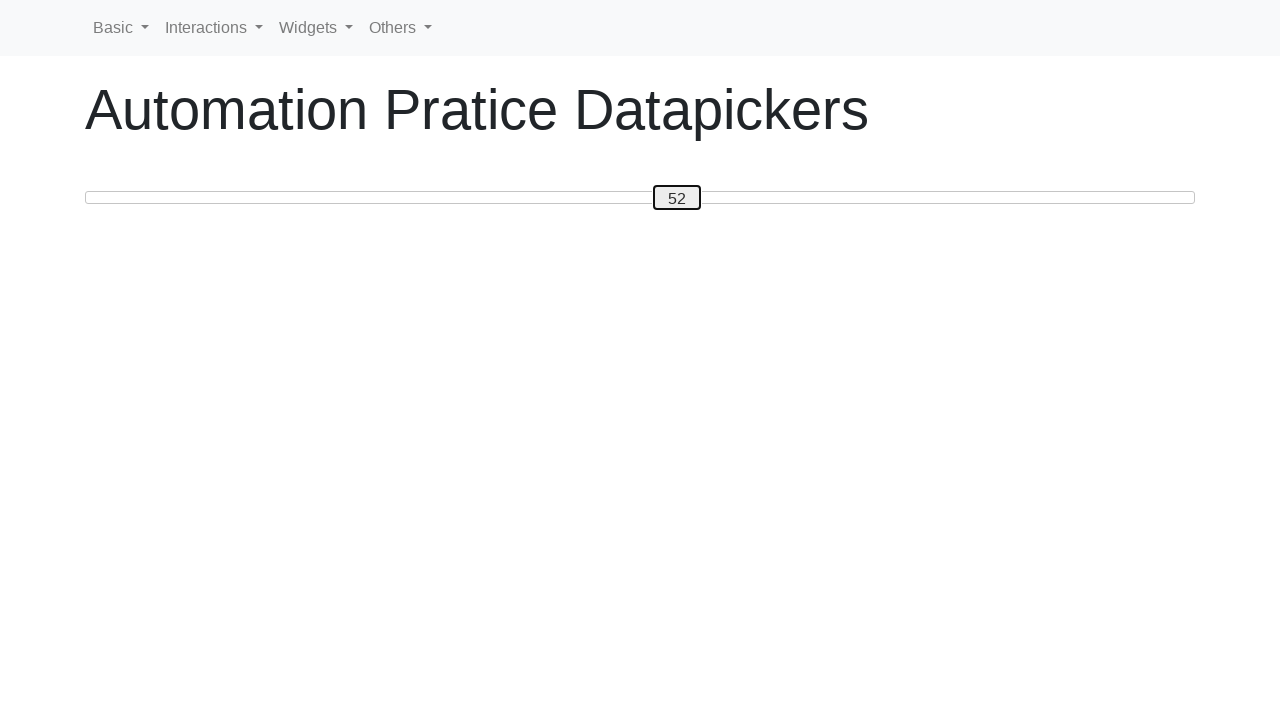

Pressed ArrowRight to move slider towards position 70 on #custom-handle
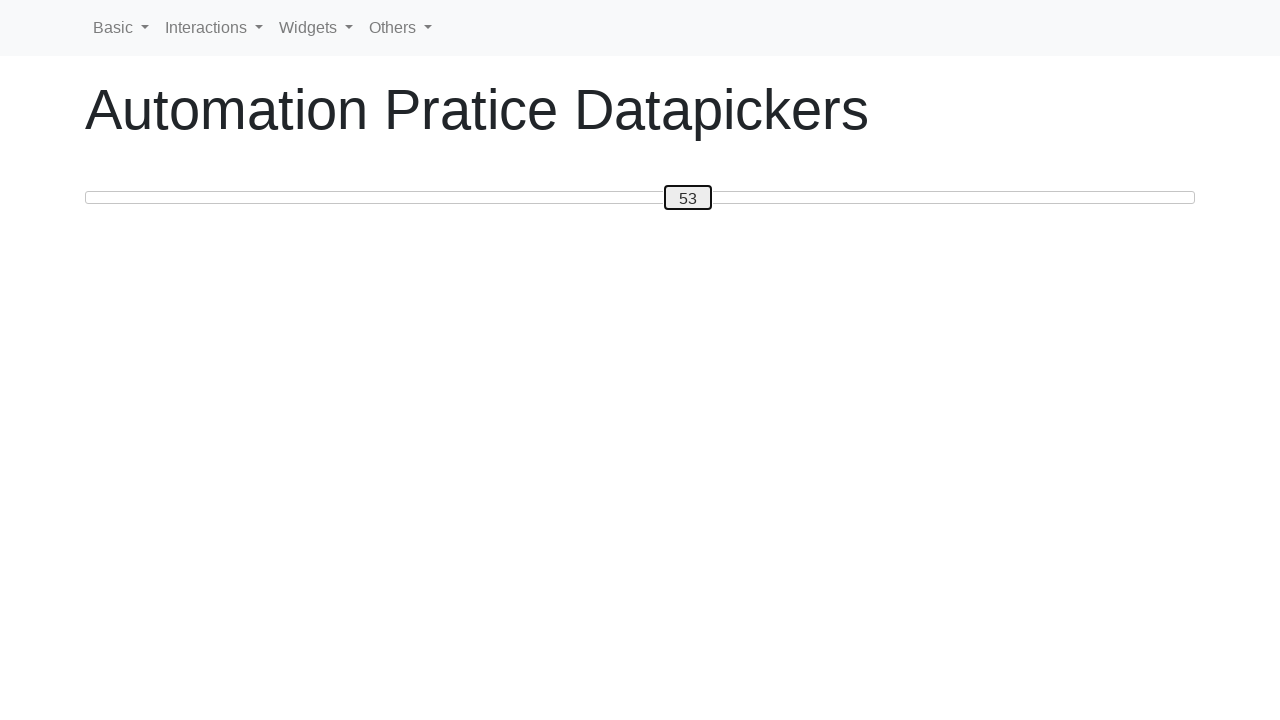

Pressed ArrowRight to move slider towards position 70 on #custom-handle
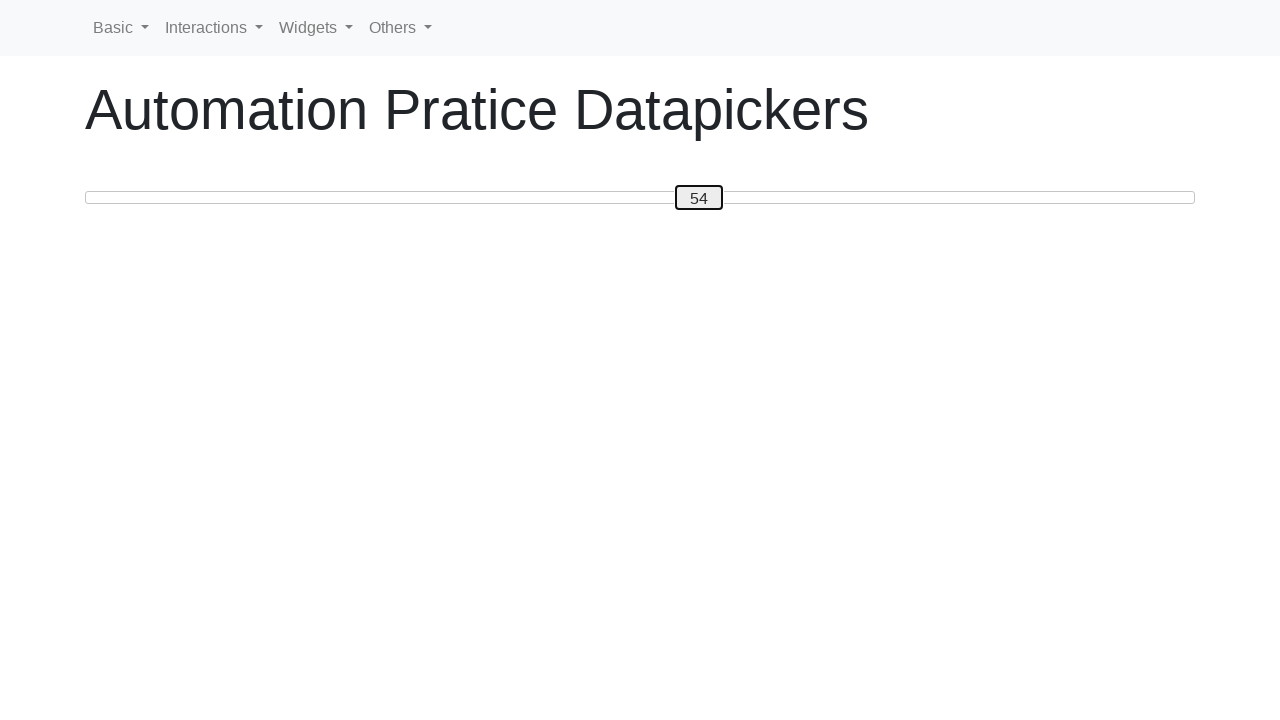

Pressed ArrowRight to move slider towards position 70 on #custom-handle
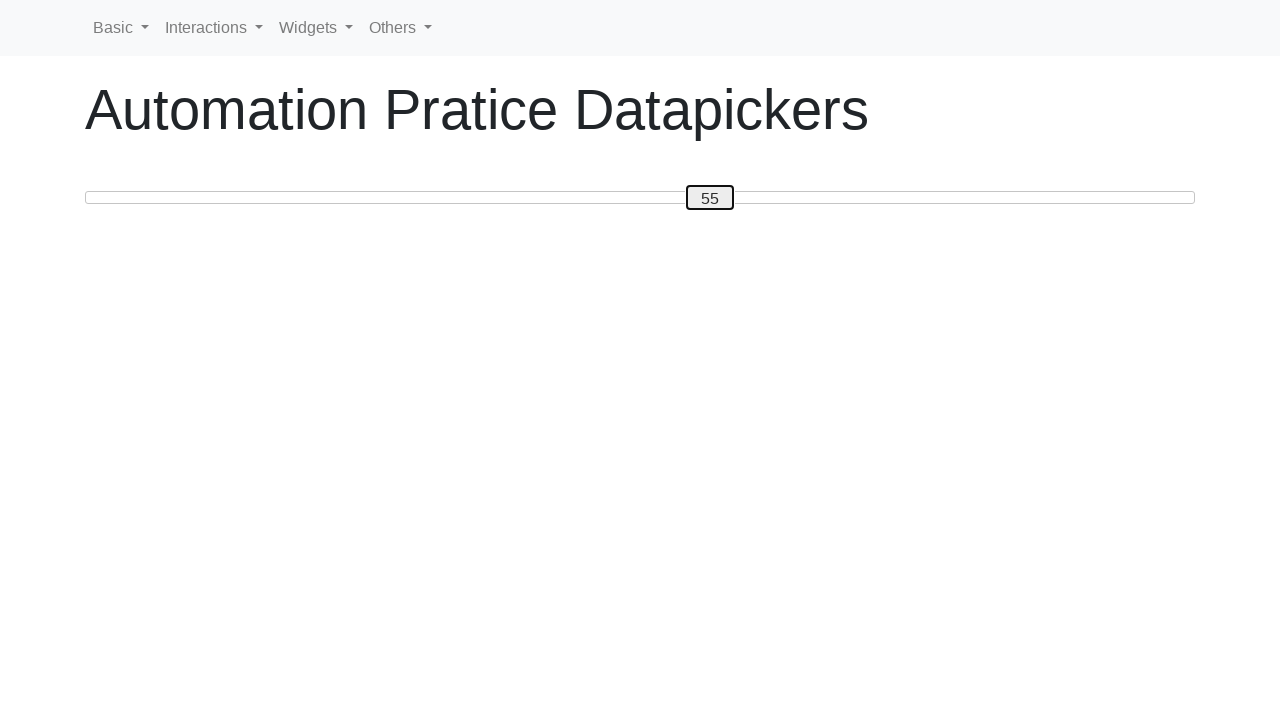

Pressed ArrowRight to move slider towards position 70 on #custom-handle
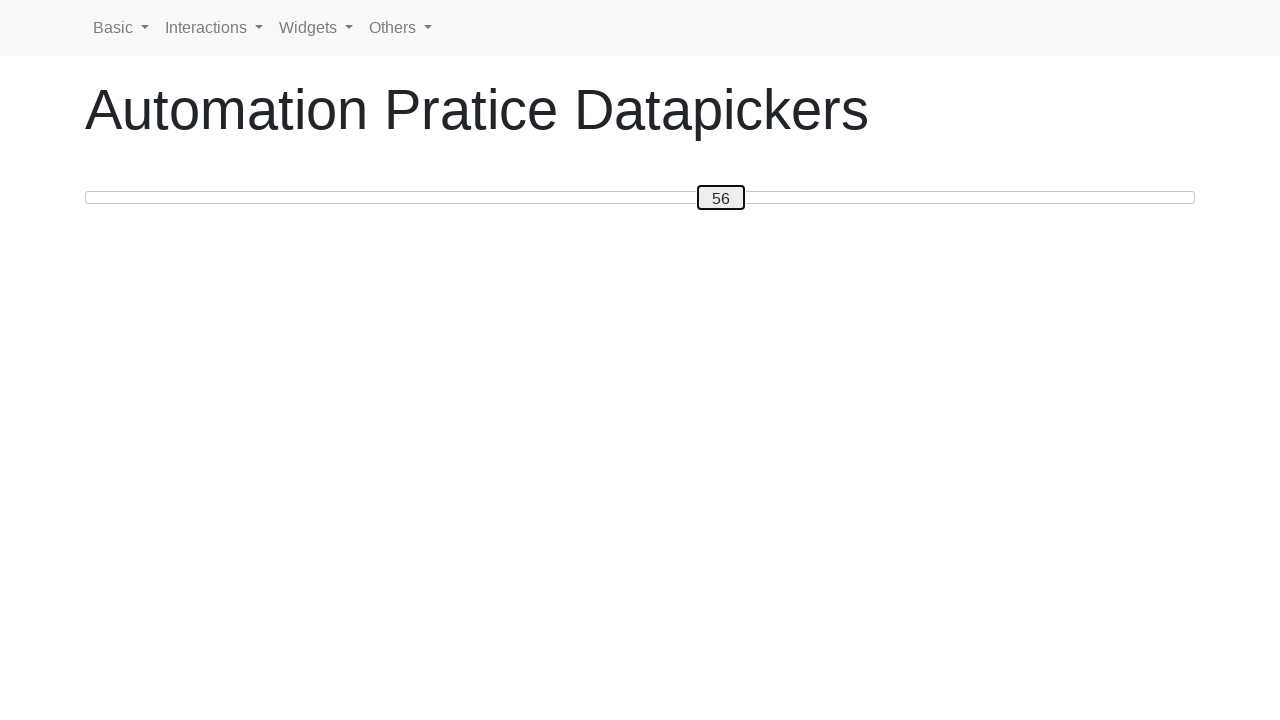

Pressed ArrowRight to move slider towards position 70 on #custom-handle
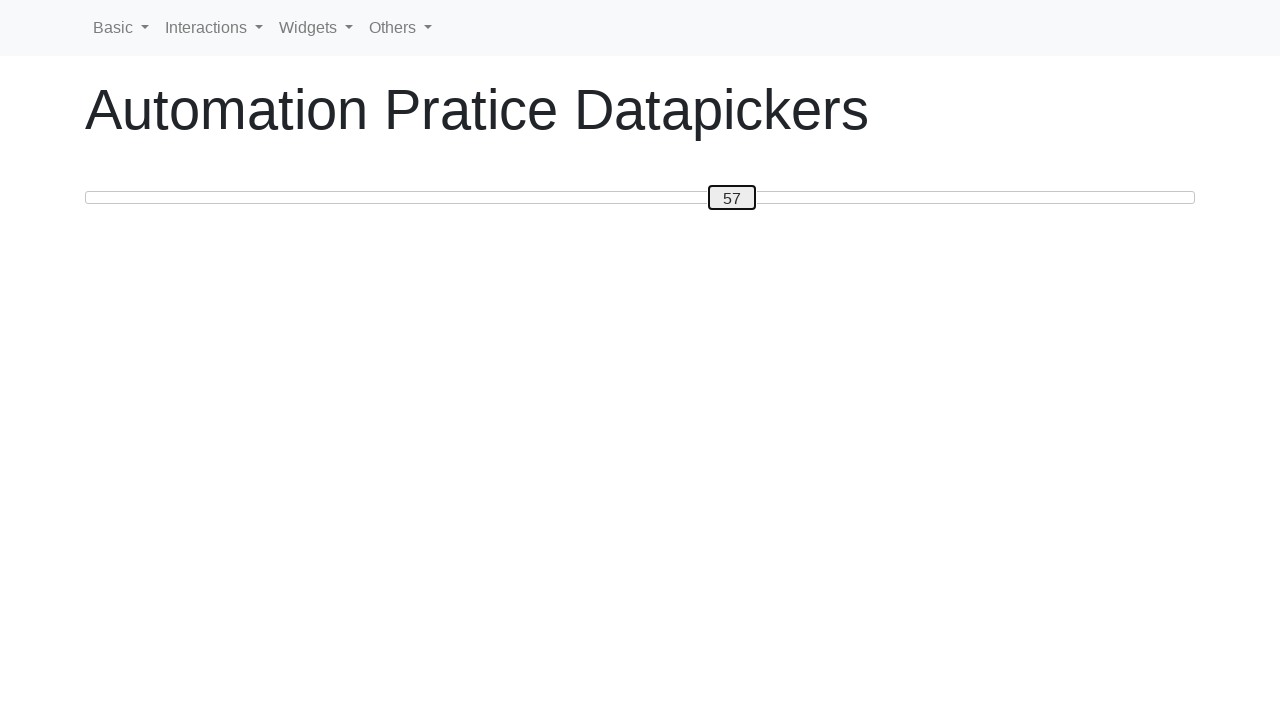

Pressed ArrowRight to move slider towards position 70 on #custom-handle
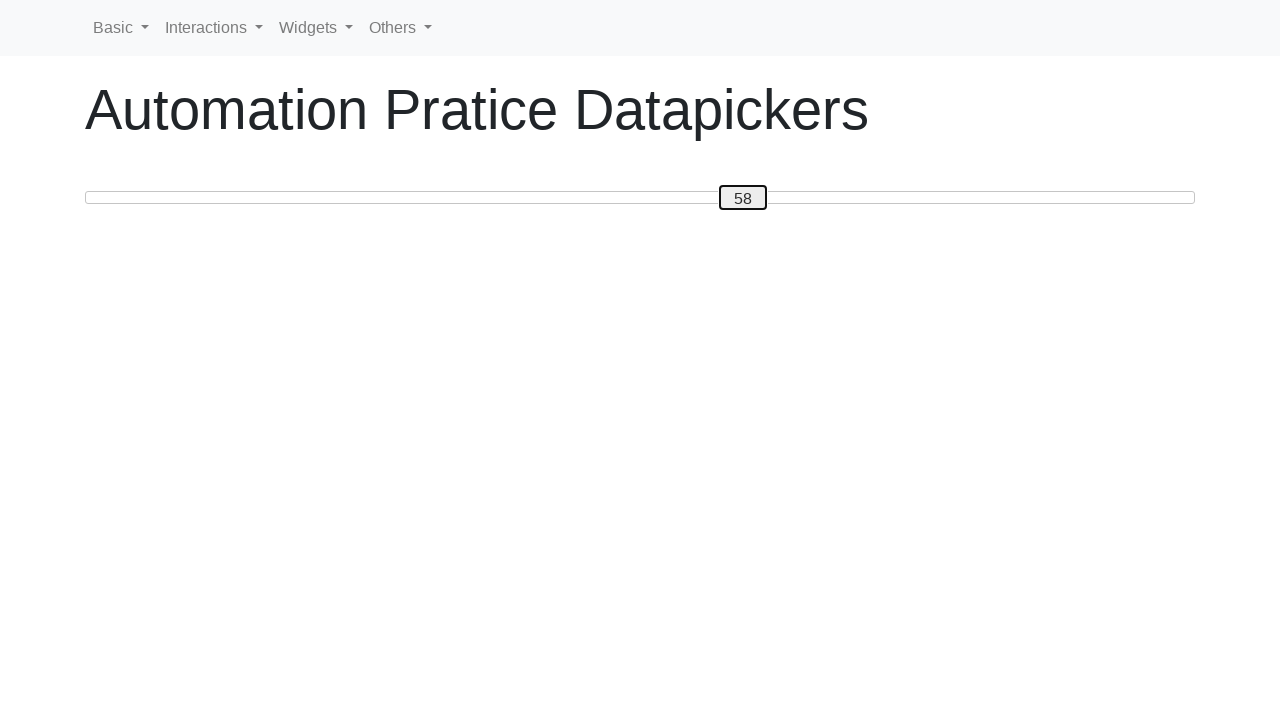

Pressed ArrowRight to move slider towards position 70 on #custom-handle
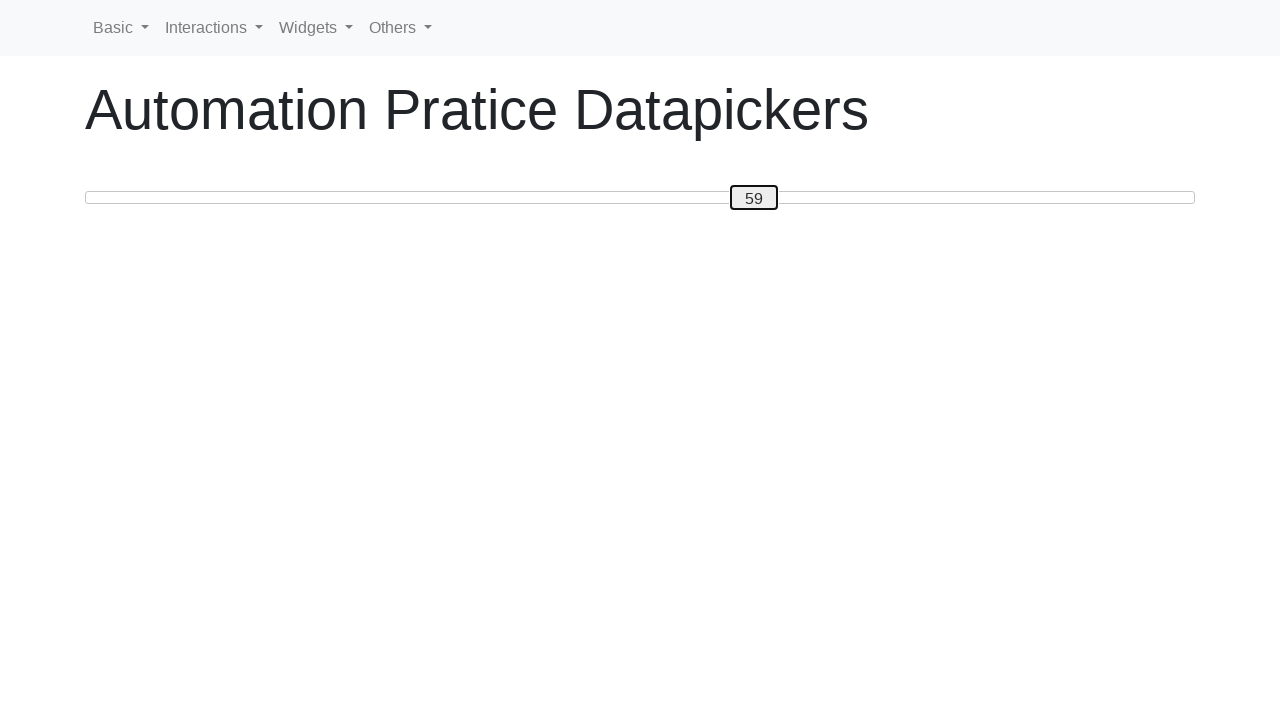

Pressed ArrowRight to move slider towards position 70 on #custom-handle
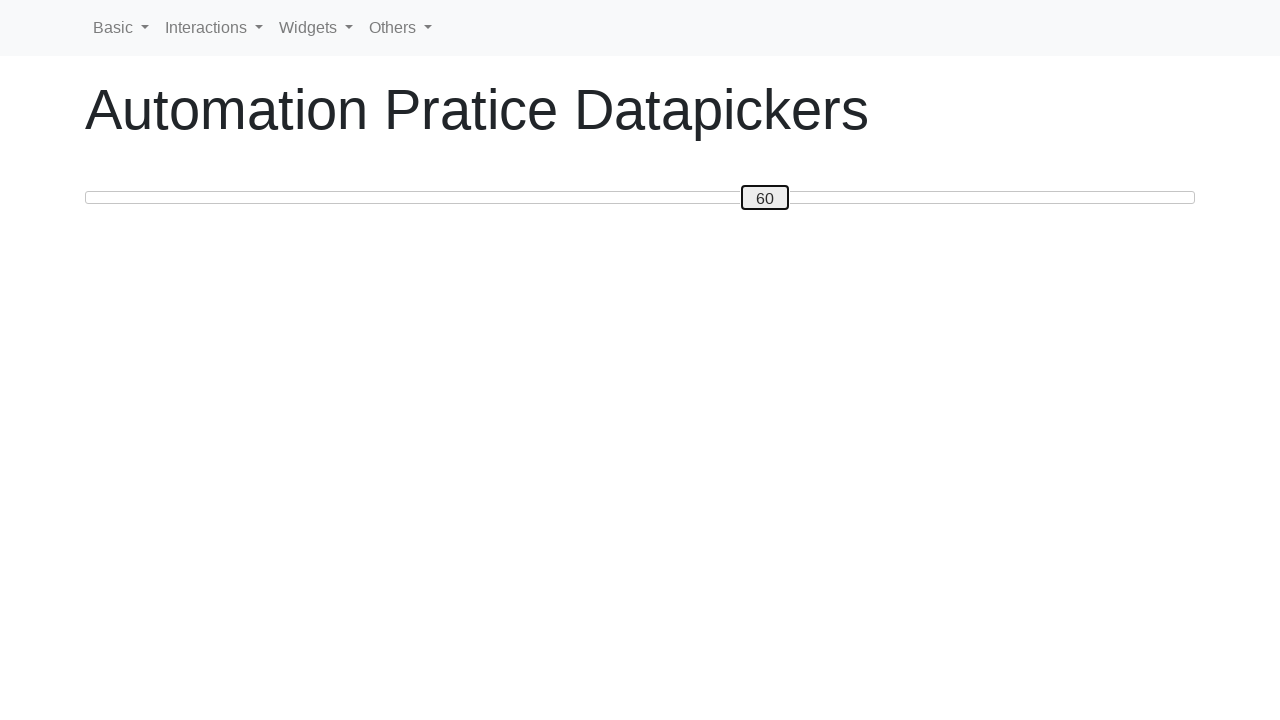

Pressed ArrowRight to move slider towards position 70 on #custom-handle
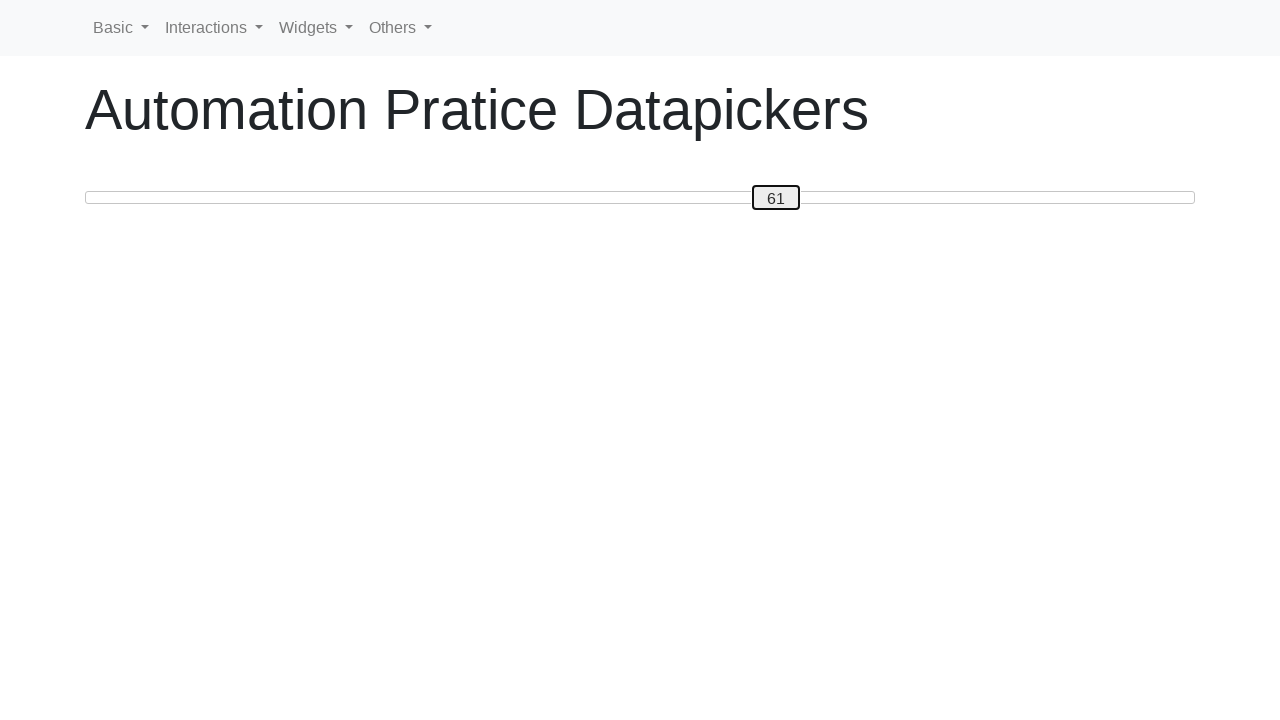

Pressed ArrowRight to move slider towards position 70 on #custom-handle
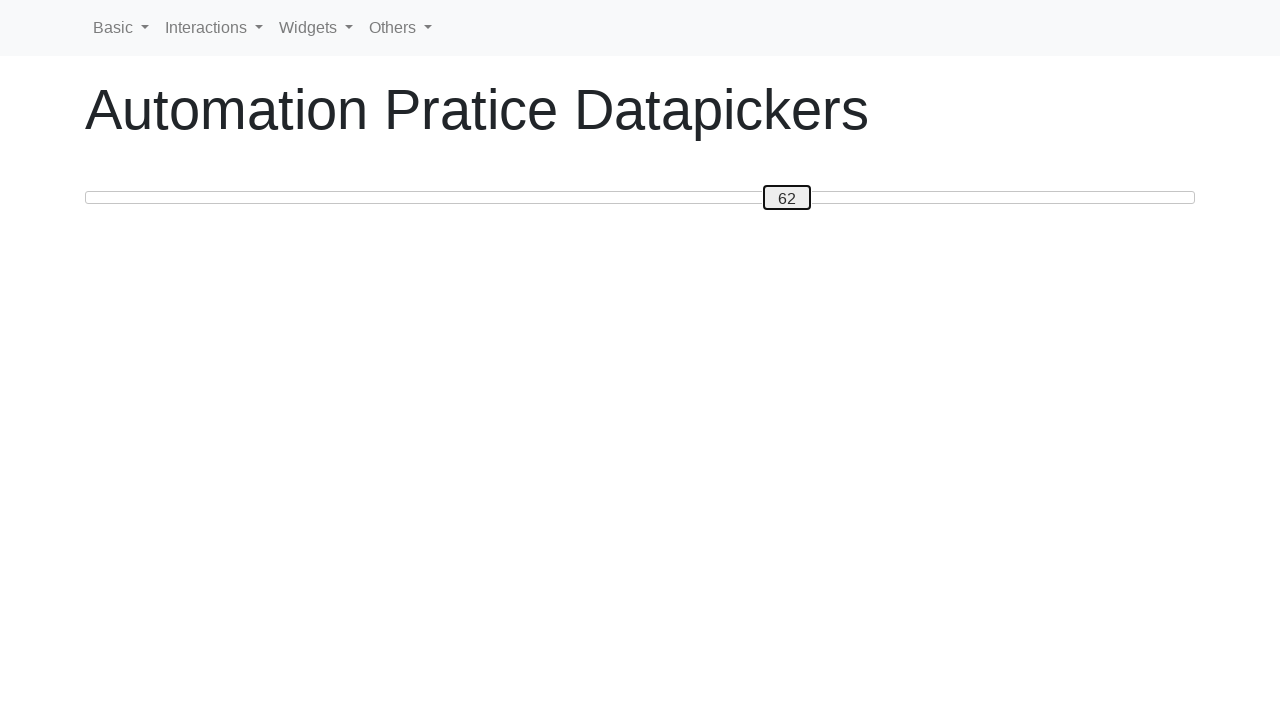

Pressed ArrowRight to move slider towards position 70 on #custom-handle
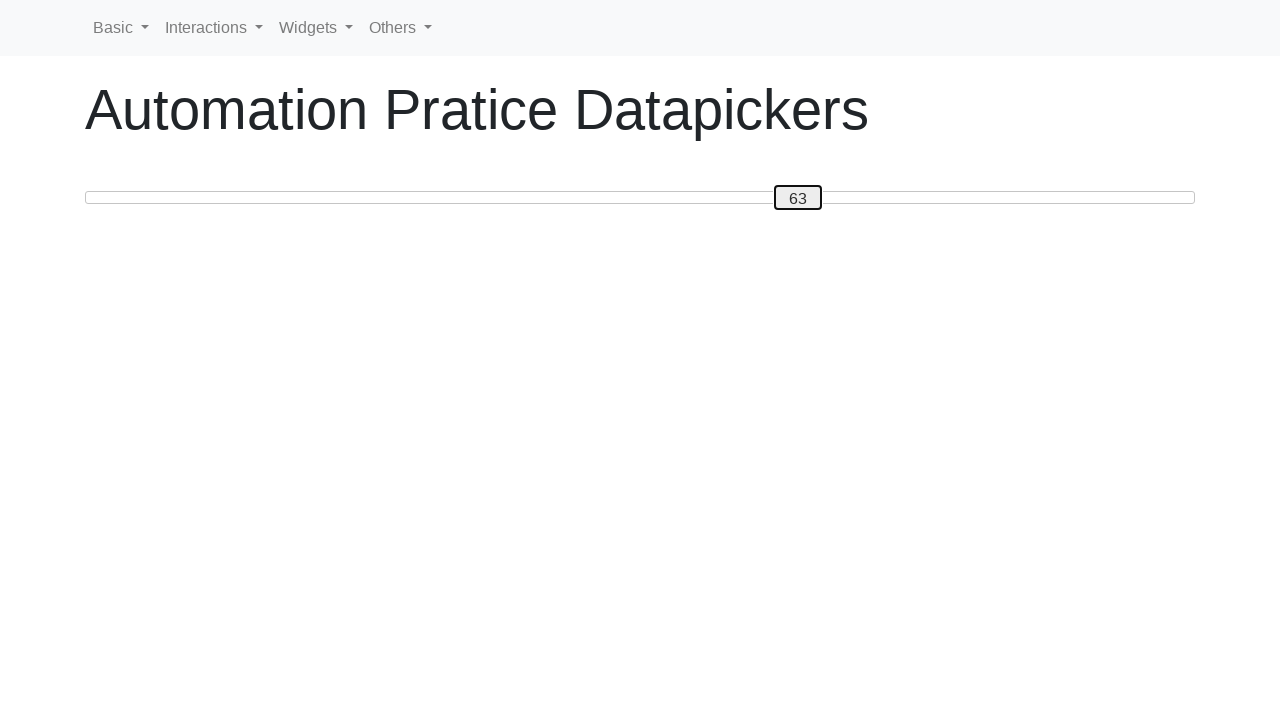

Pressed ArrowRight to move slider towards position 70 on #custom-handle
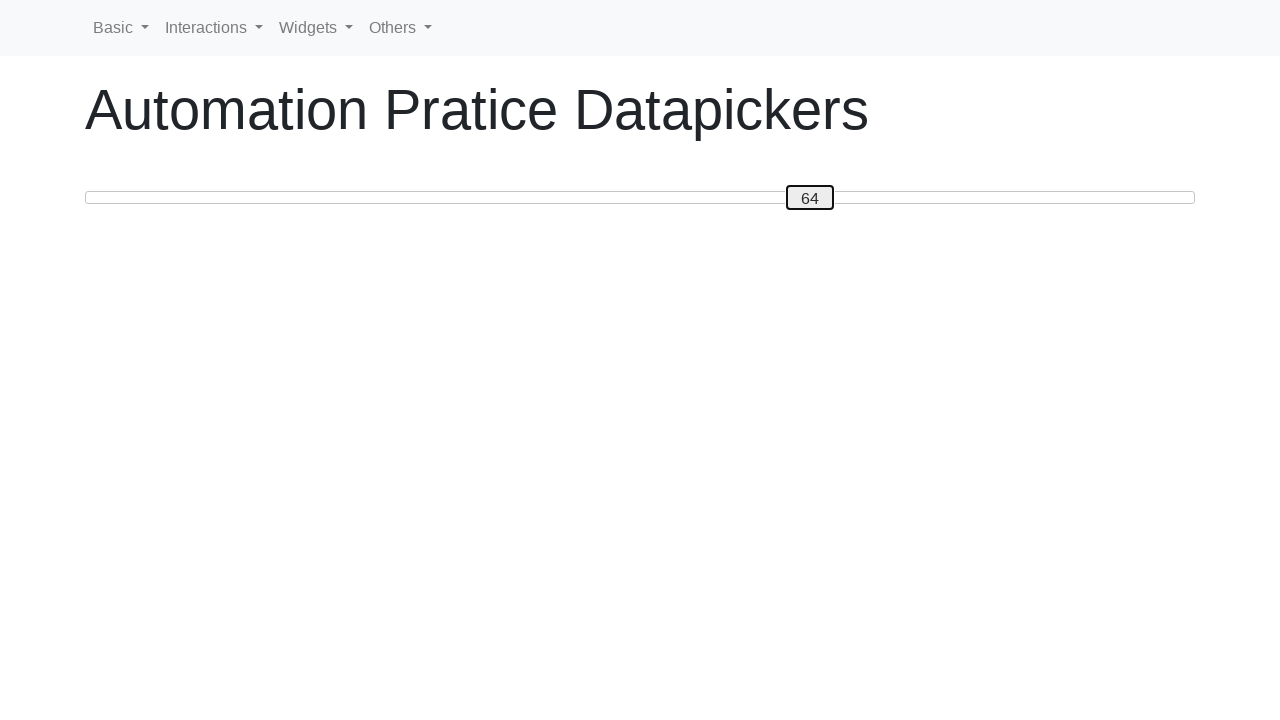

Pressed ArrowRight to move slider towards position 70 on #custom-handle
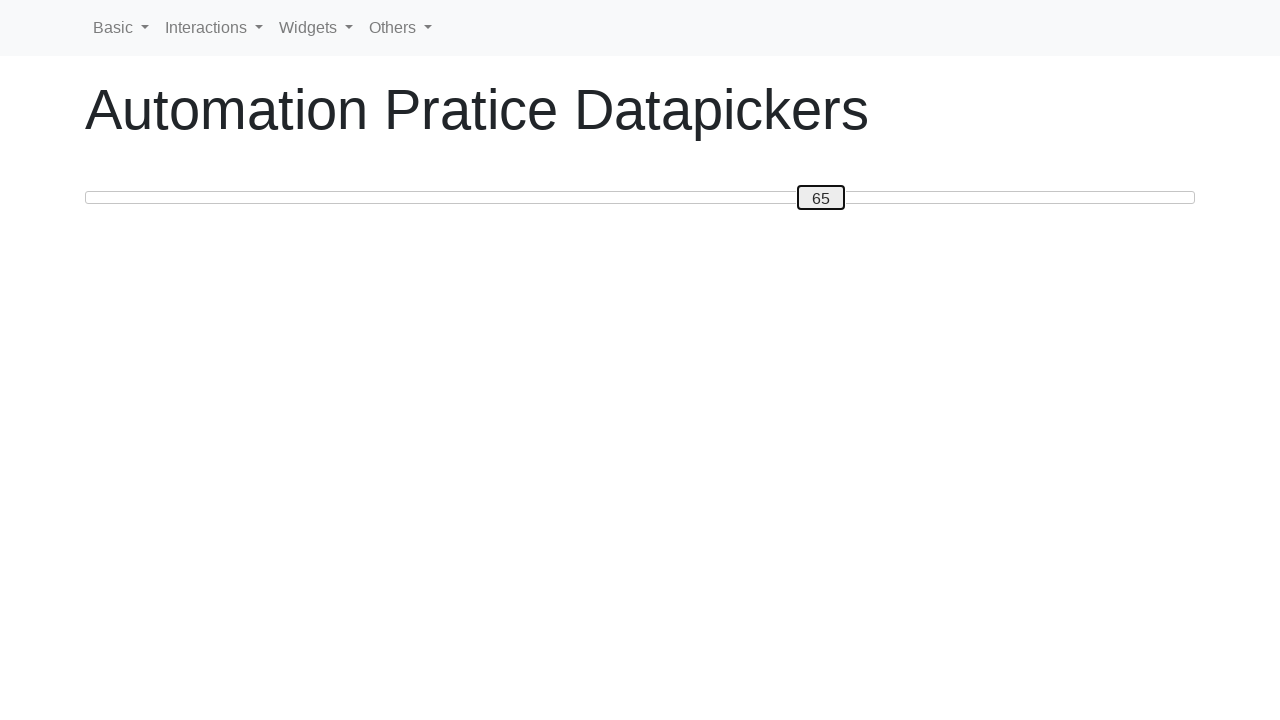

Pressed ArrowRight to move slider towards position 70 on #custom-handle
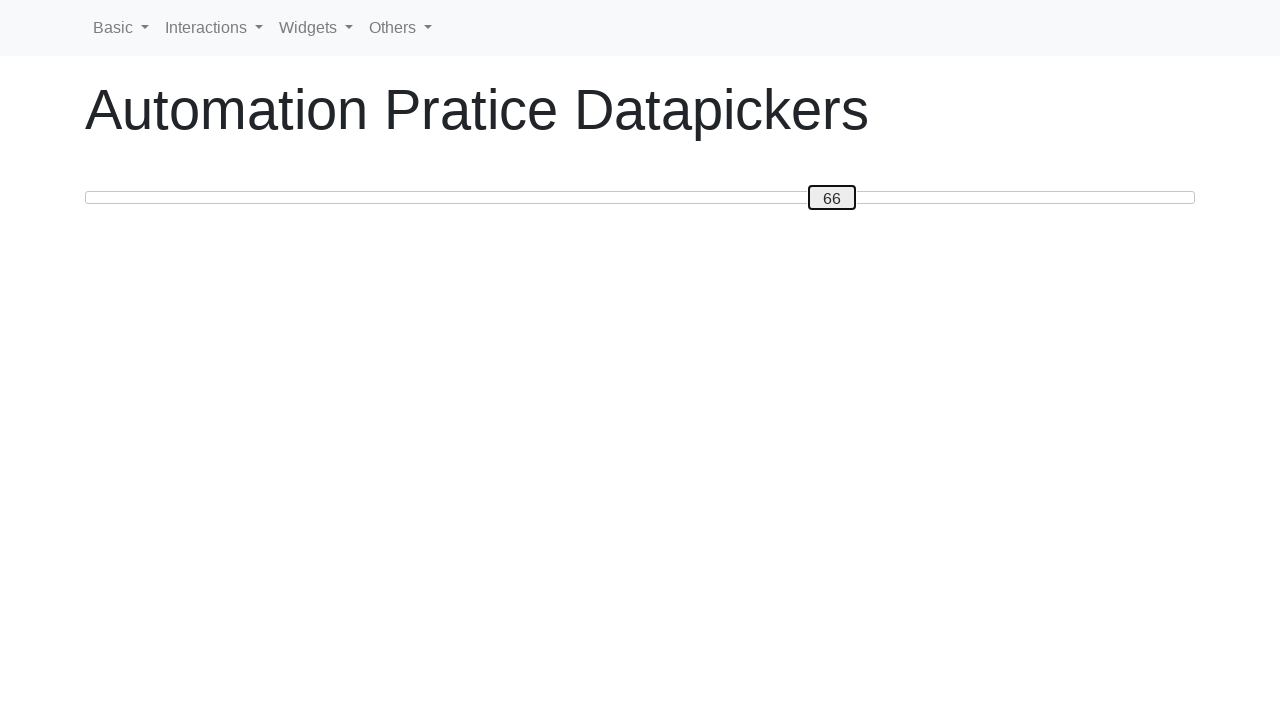

Pressed ArrowRight to move slider towards position 70 on #custom-handle
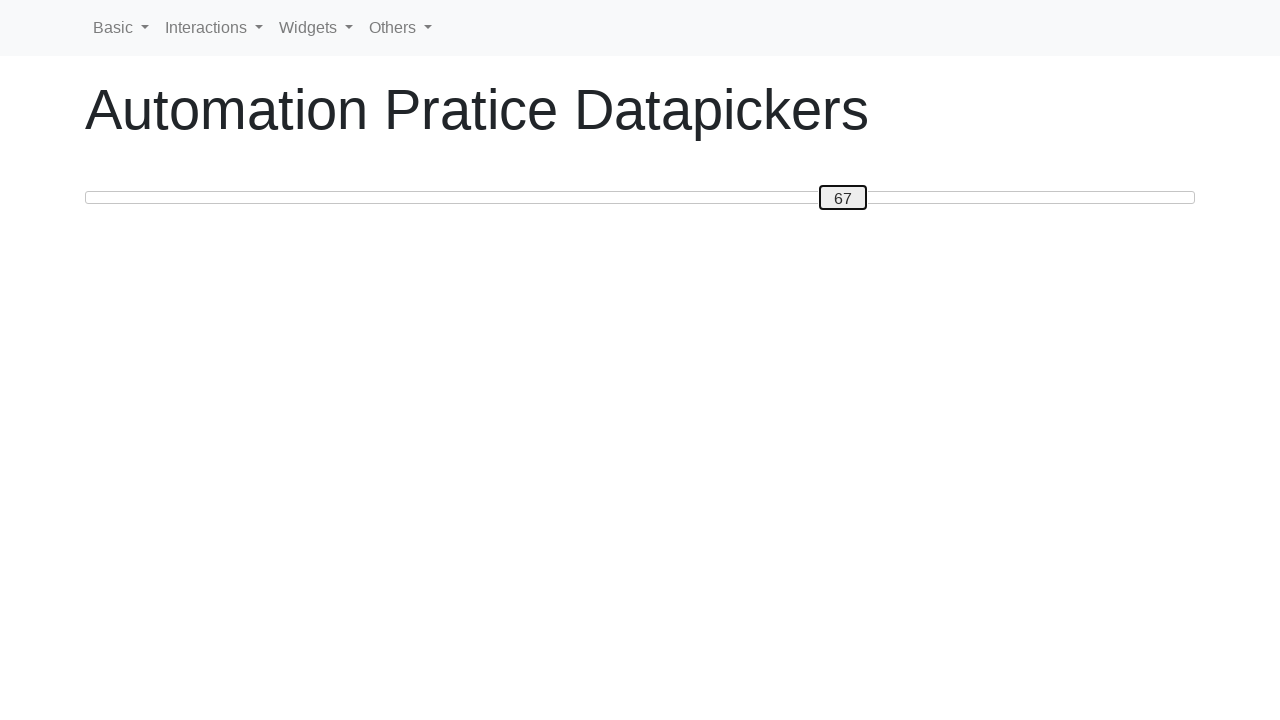

Pressed ArrowRight to move slider towards position 70 on #custom-handle
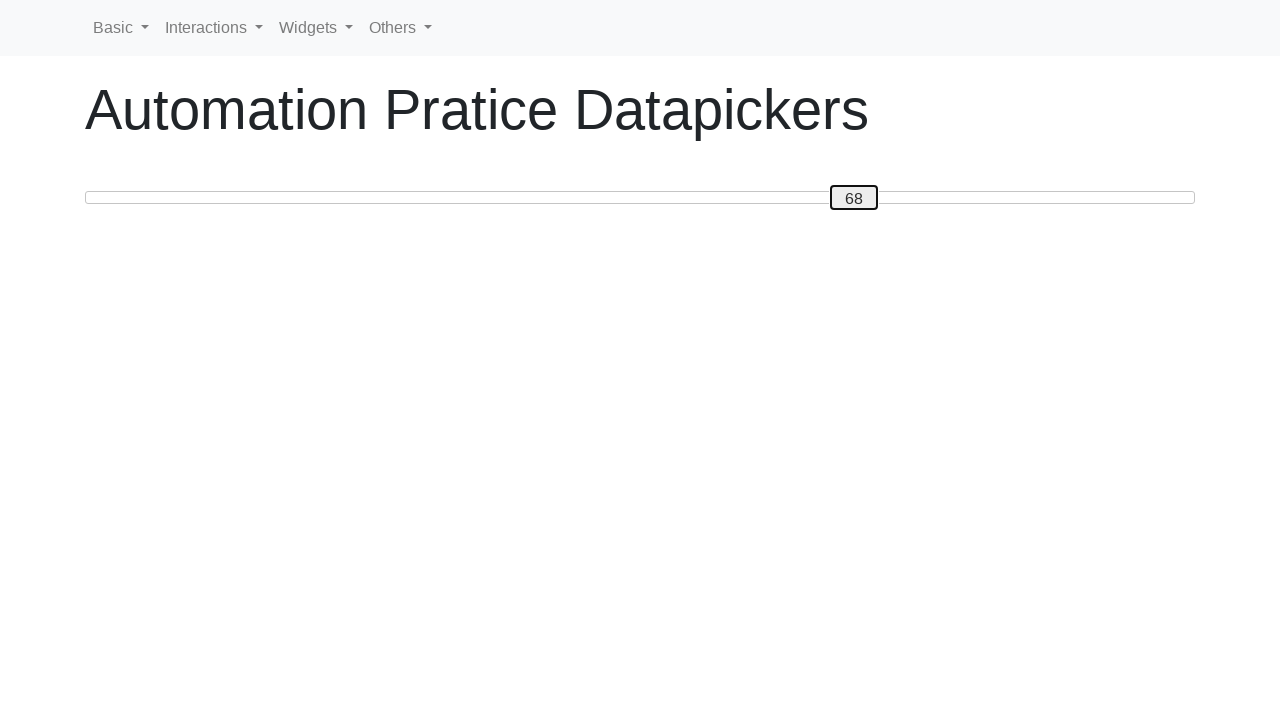

Pressed ArrowRight to move slider towards position 70 on #custom-handle
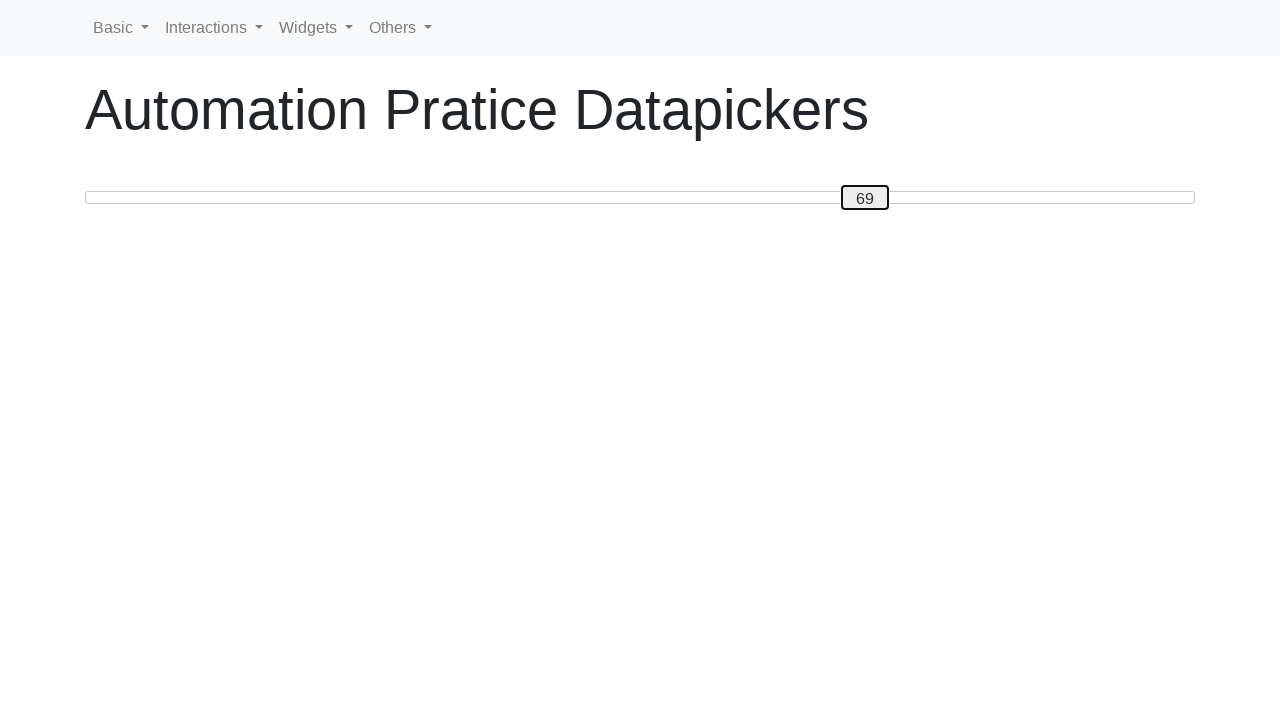

Pressed ArrowRight to move slider towards position 70 on #custom-handle
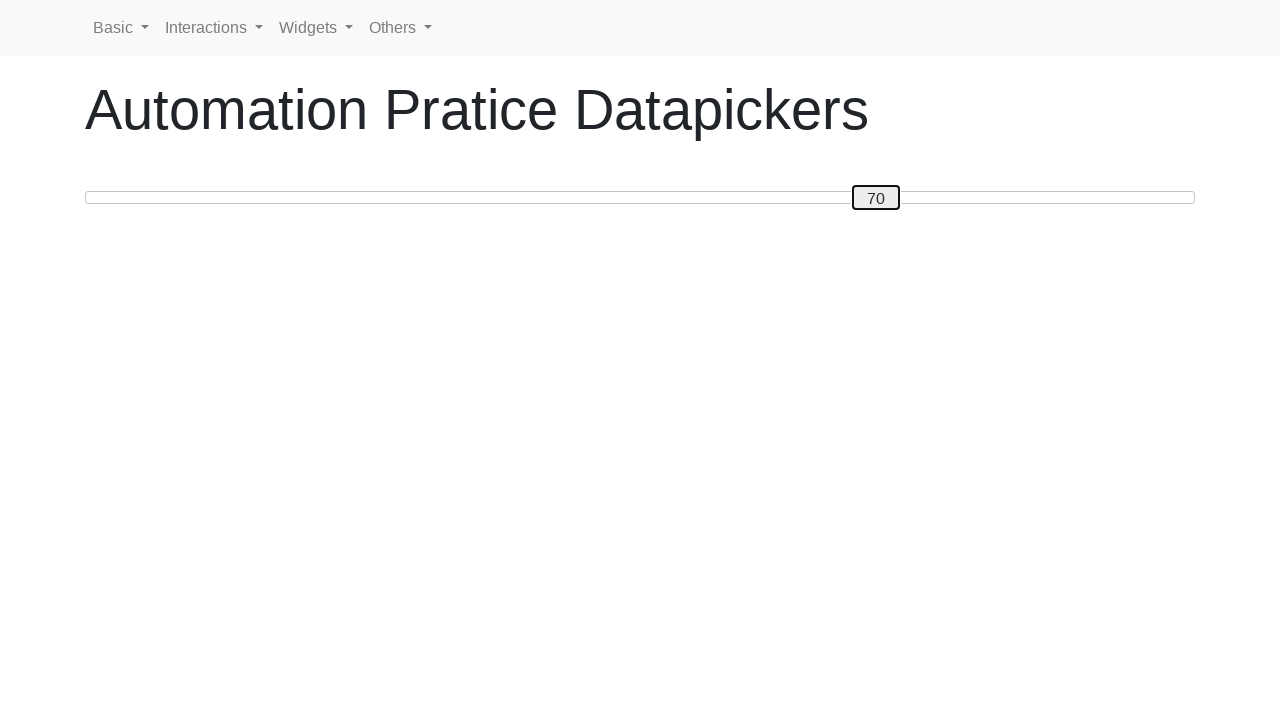

Slider moved to position 70
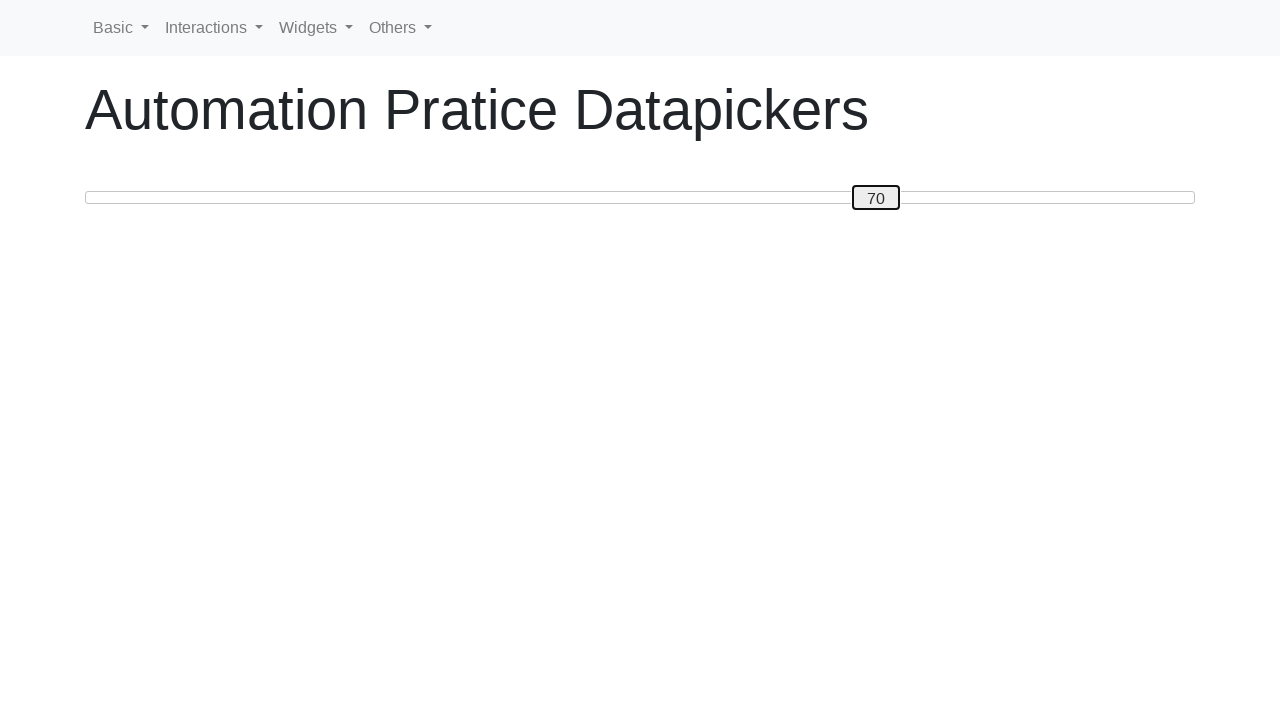

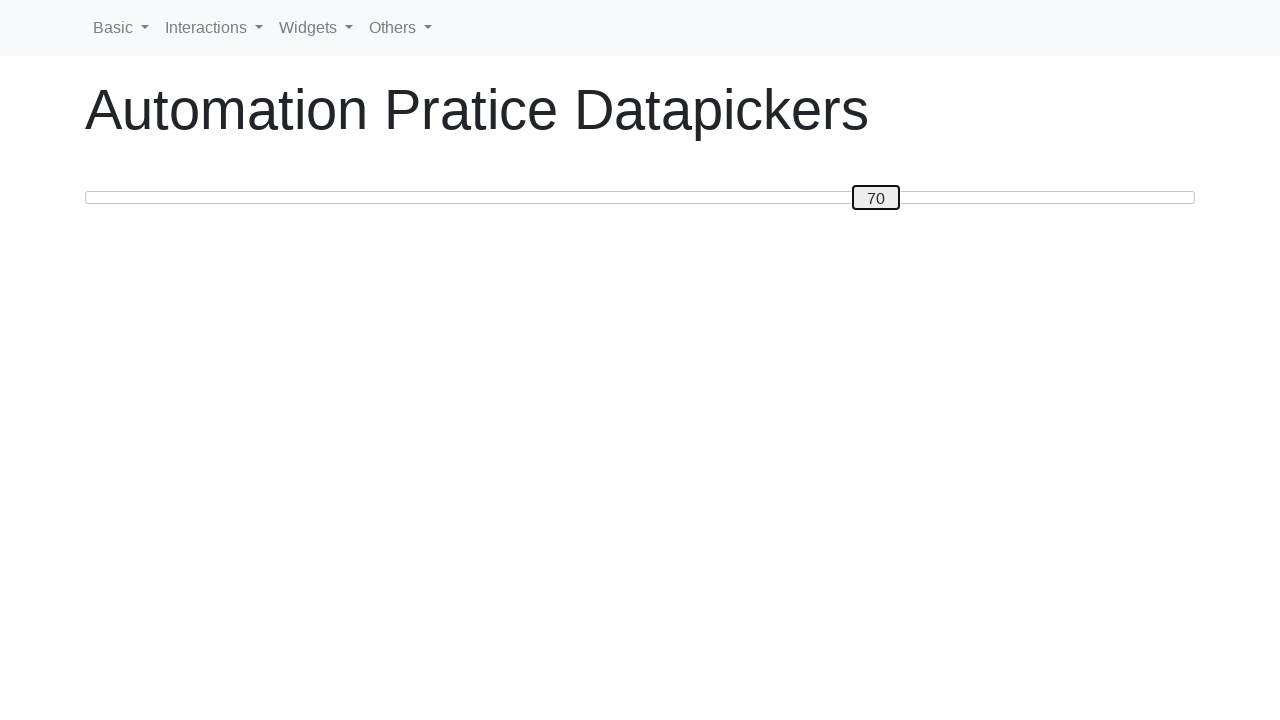